Tests date picker 1 functionality by clicking on the datepicker, navigating to a specific month/year (July 2022), and selecting a specific date (21st).

Starting URL: https://testautomationpractice.blogspot.com/

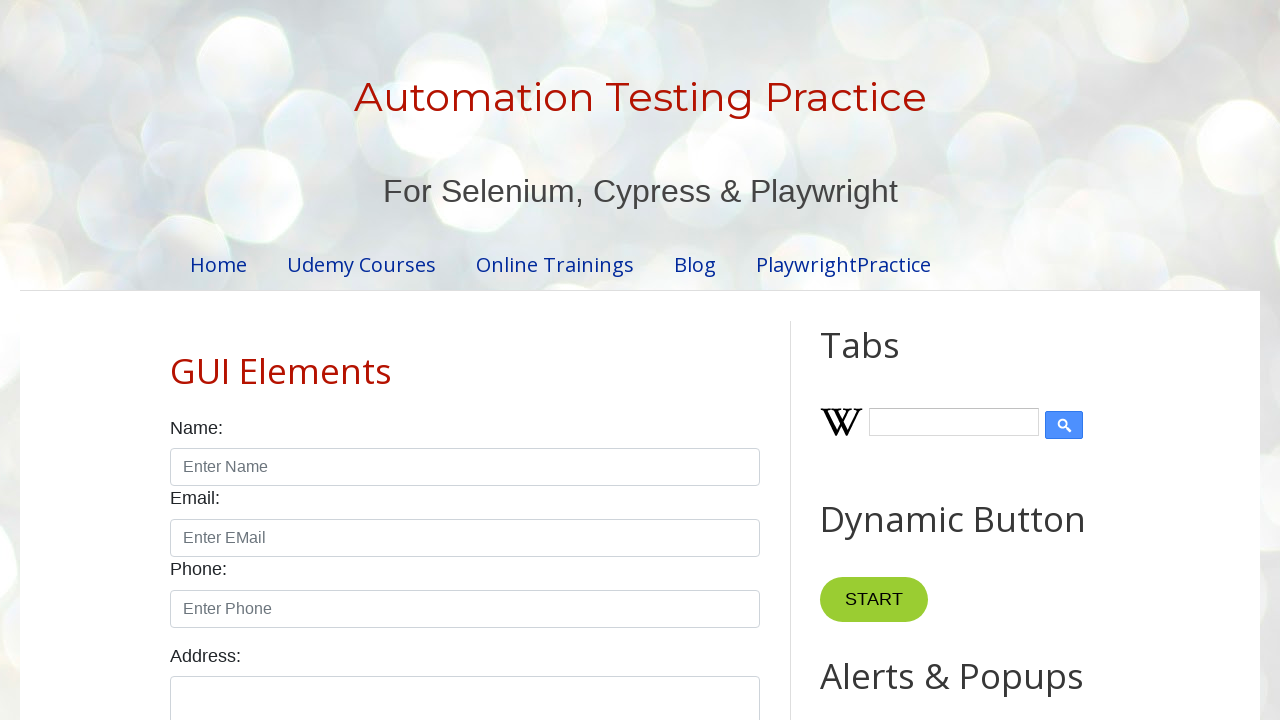

Clicked on the datepicker to open it at (515, 360) on #datepicker
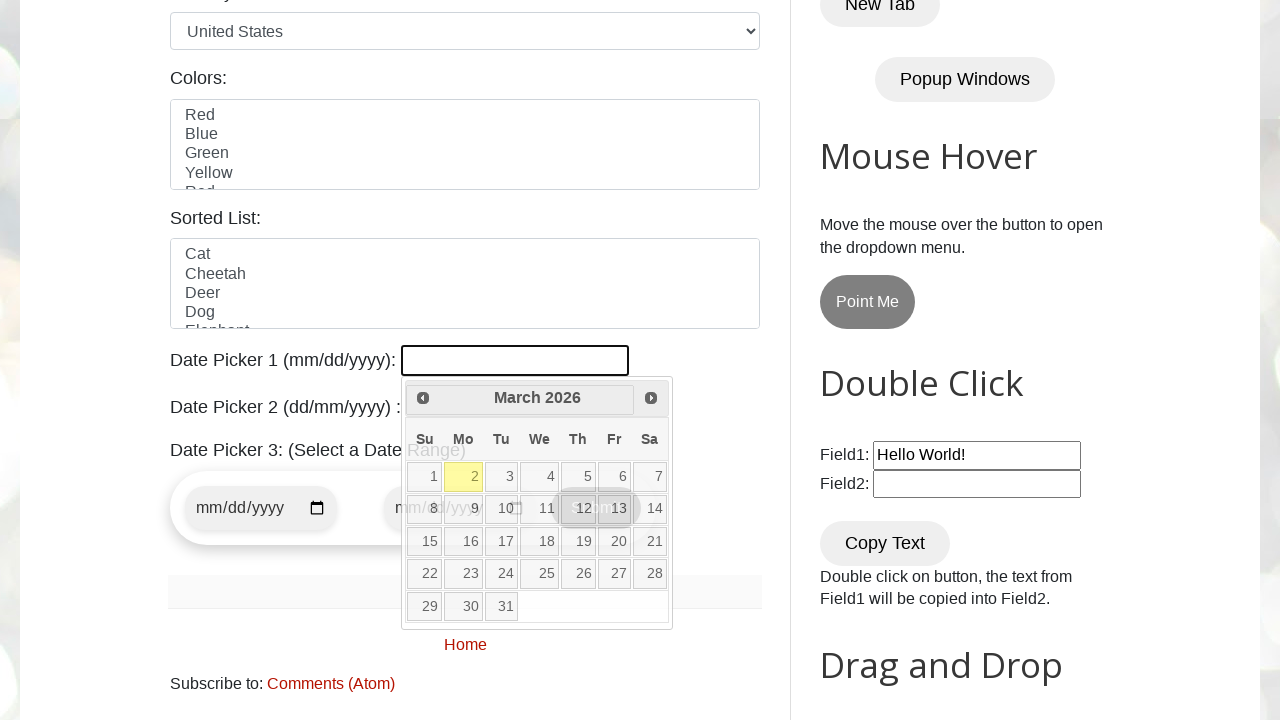

Retrieved current year from datepicker
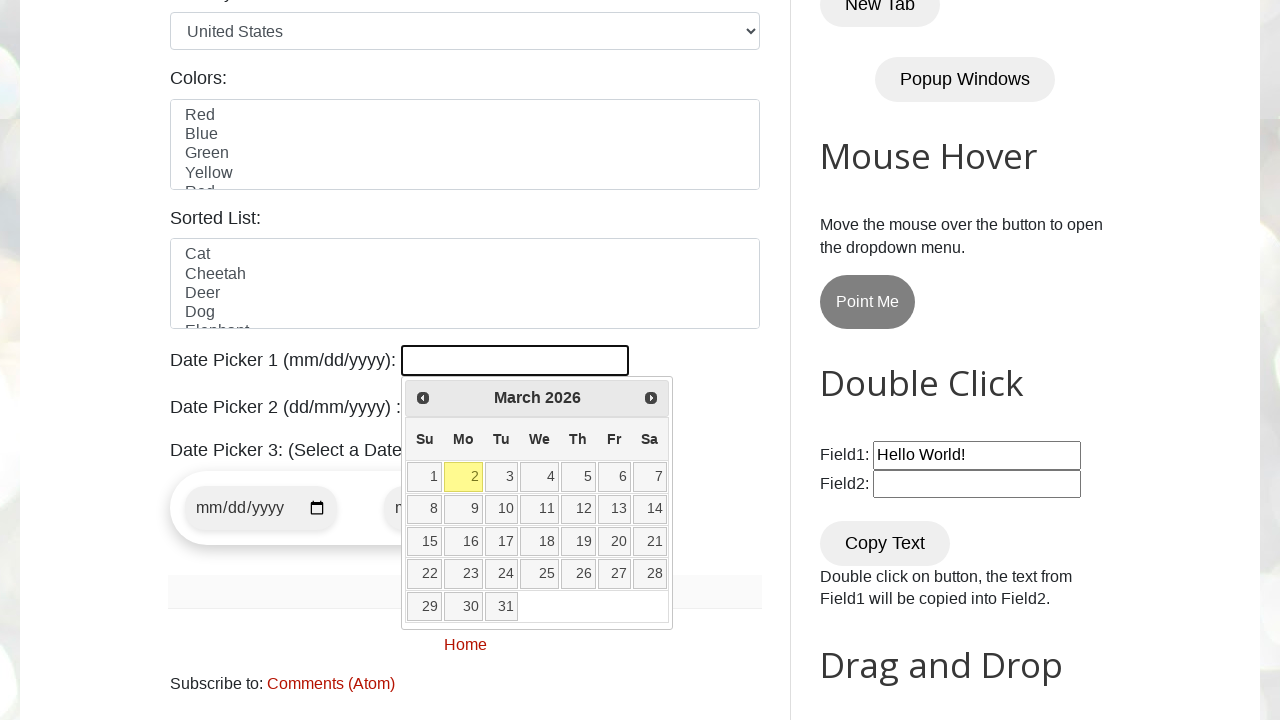

Retrieved current month from datepicker
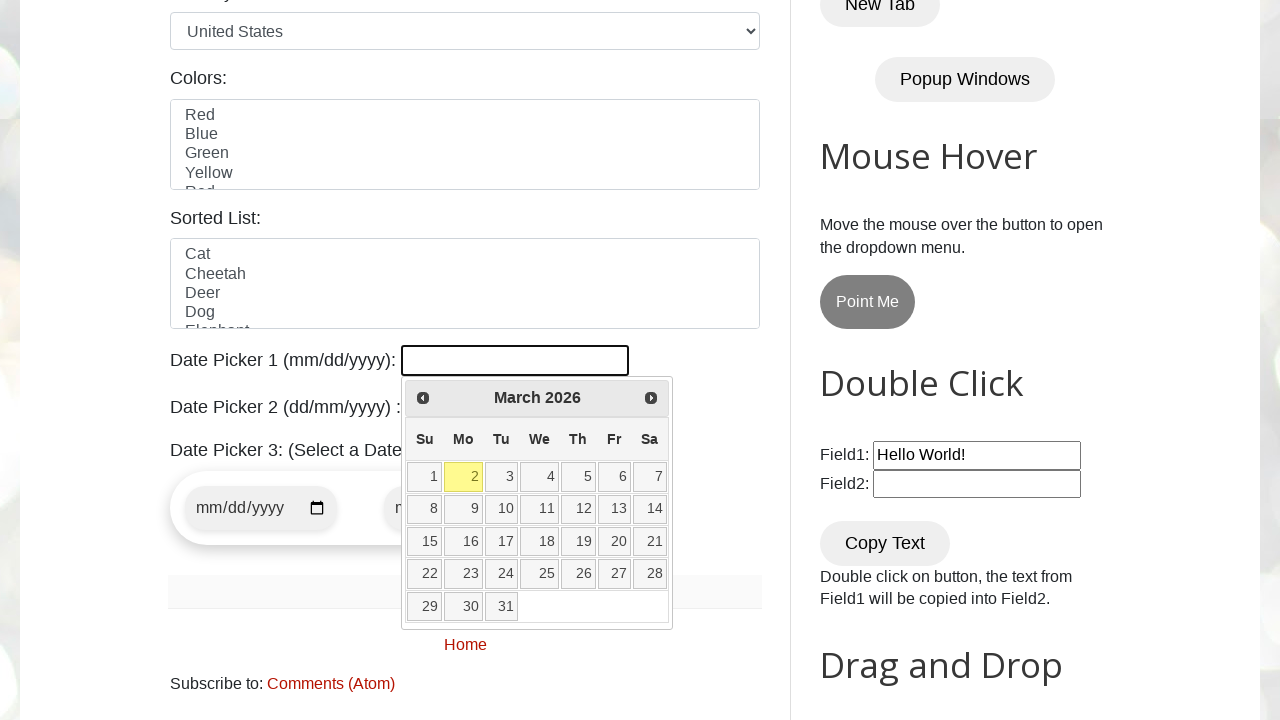

Clicked previous month button to navigate backwards at (423, 398) on xpath=//a[@title="Prev"]
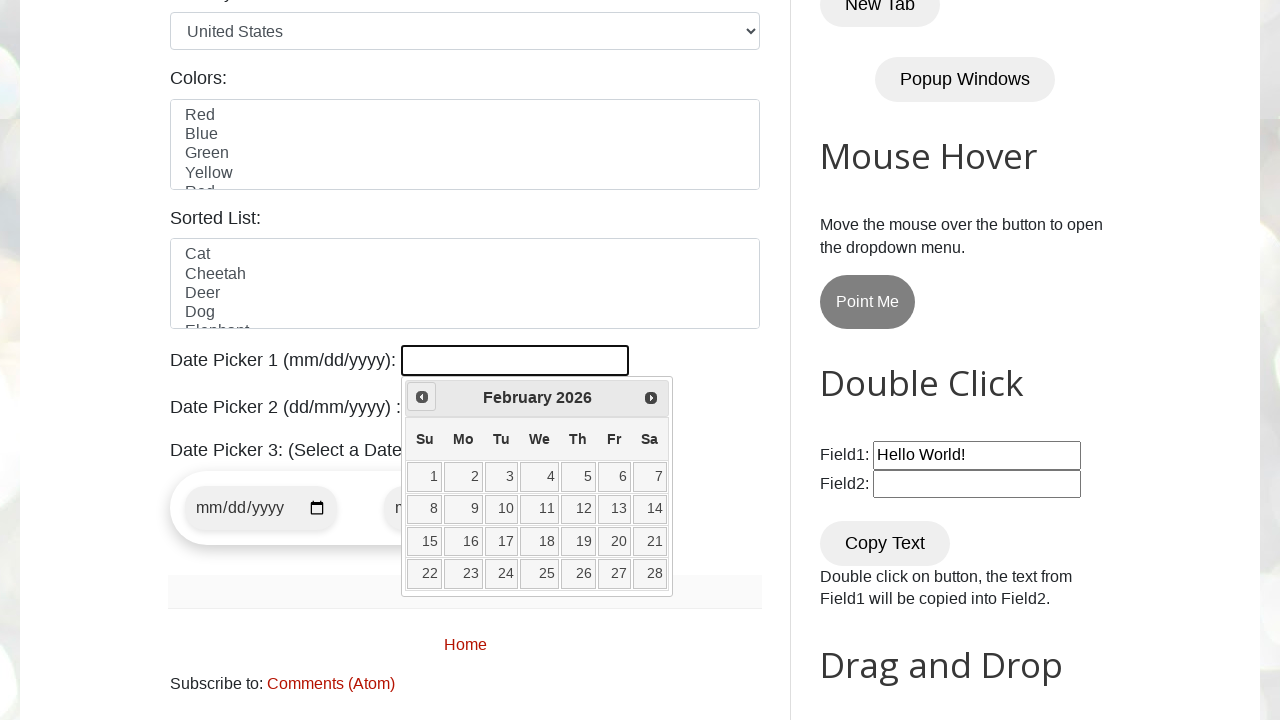

Retrieved current year from datepicker
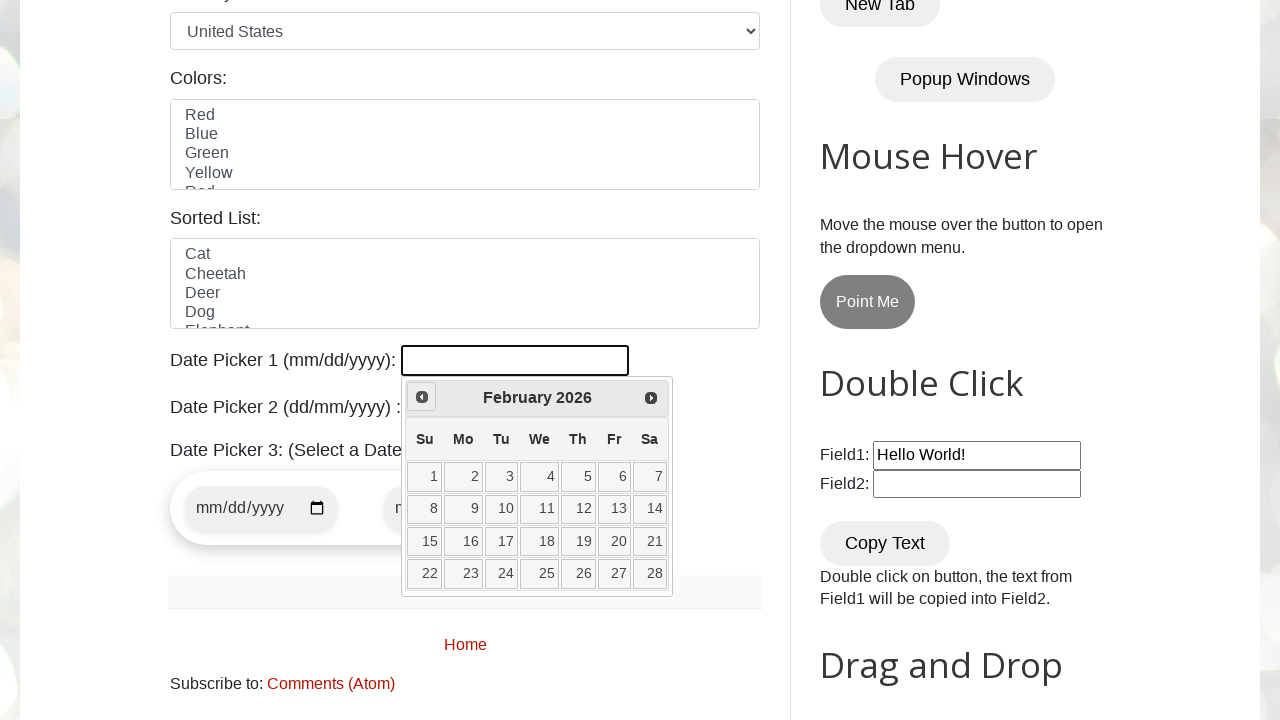

Retrieved current month from datepicker
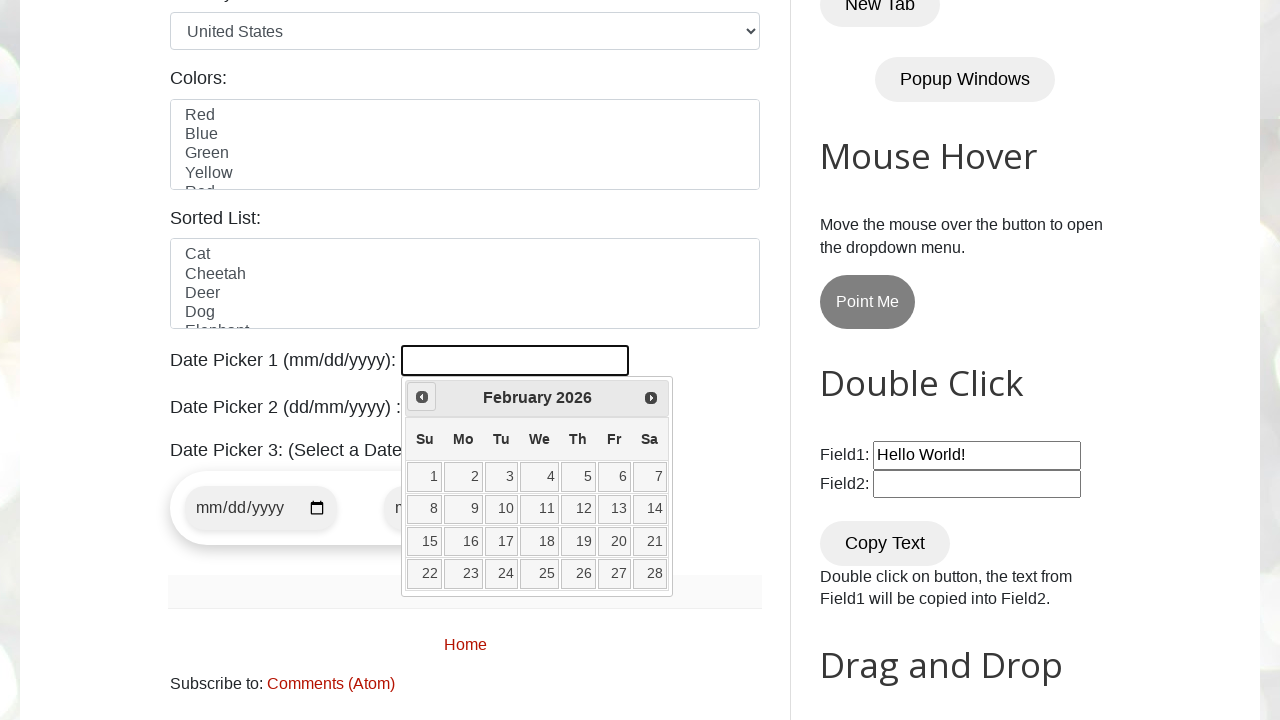

Clicked previous month button to navigate backwards at (422, 397) on xpath=//a[@title="Prev"]
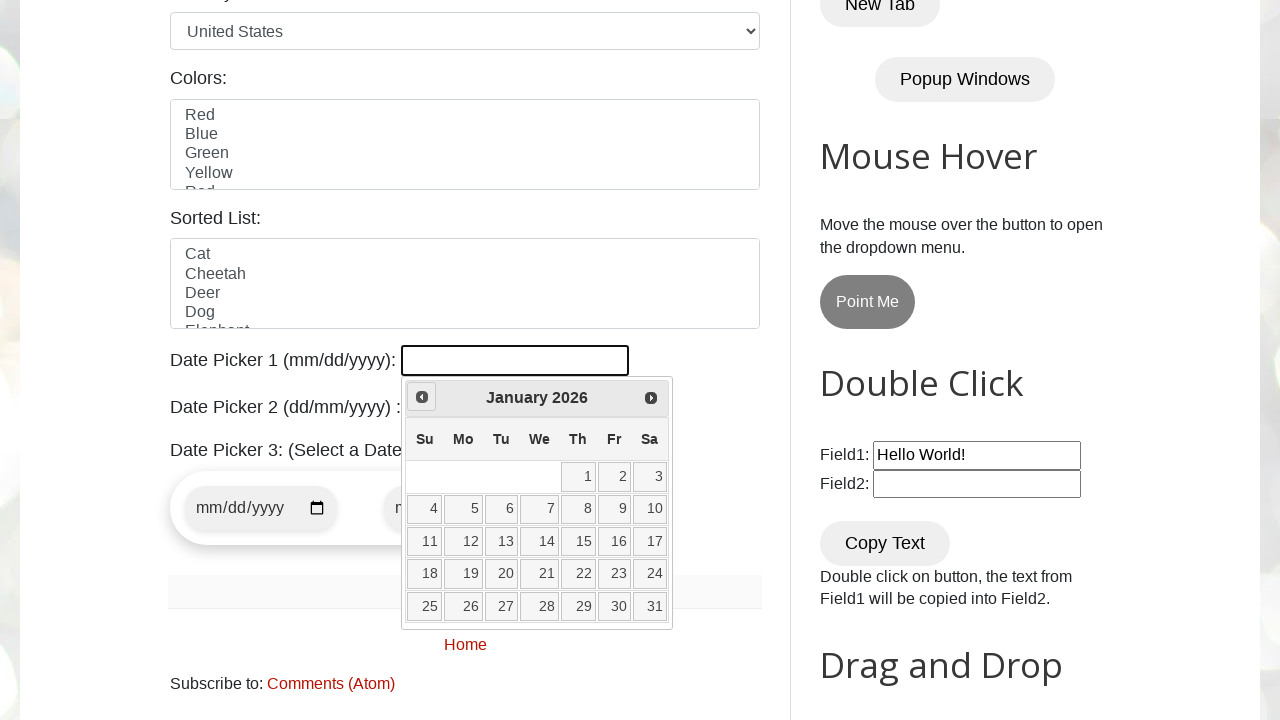

Retrieved current year from datepicker
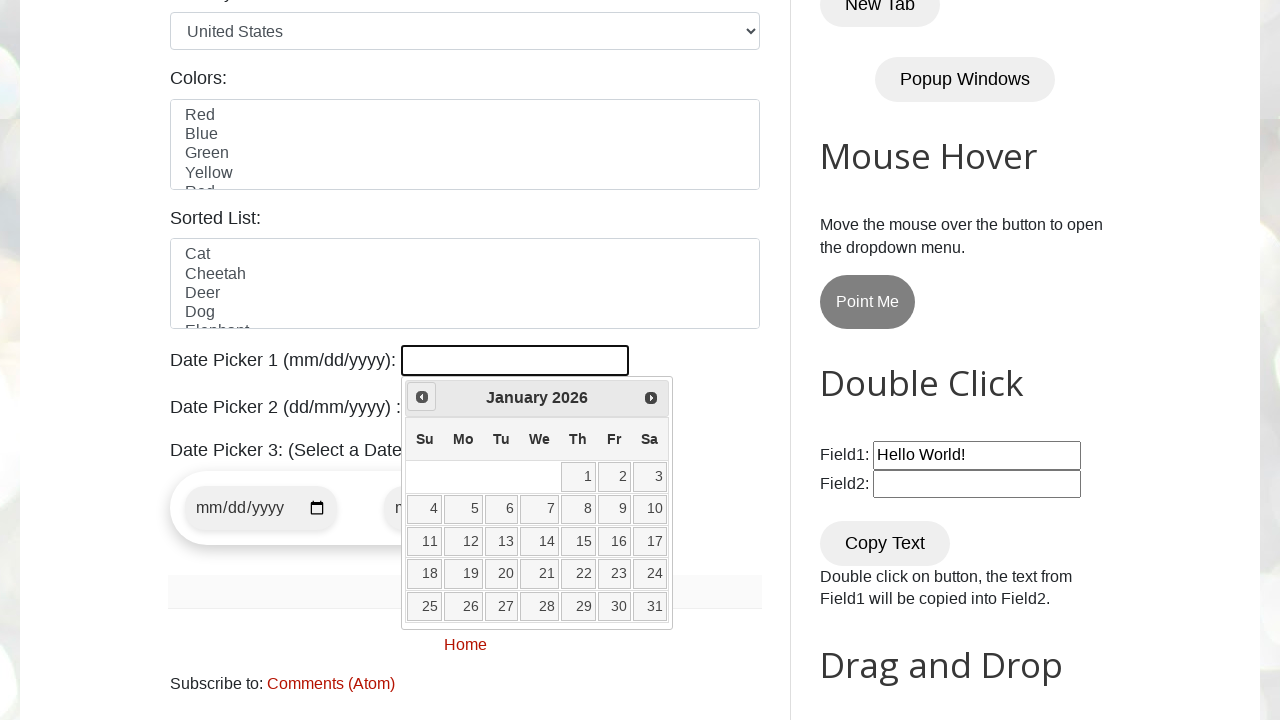

Retrieved current month from datepicker
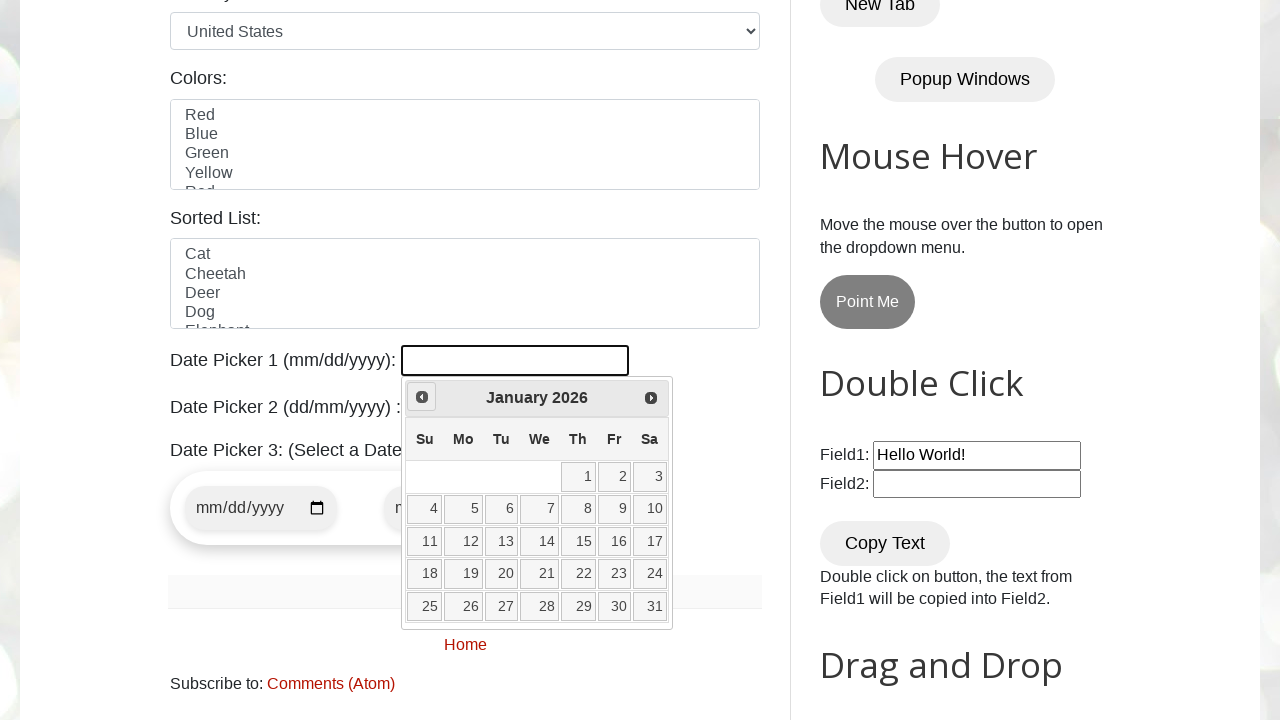

Clicked previous month button to navigate backwards at (422, 397) on xpath=//a[@title="Prev"]
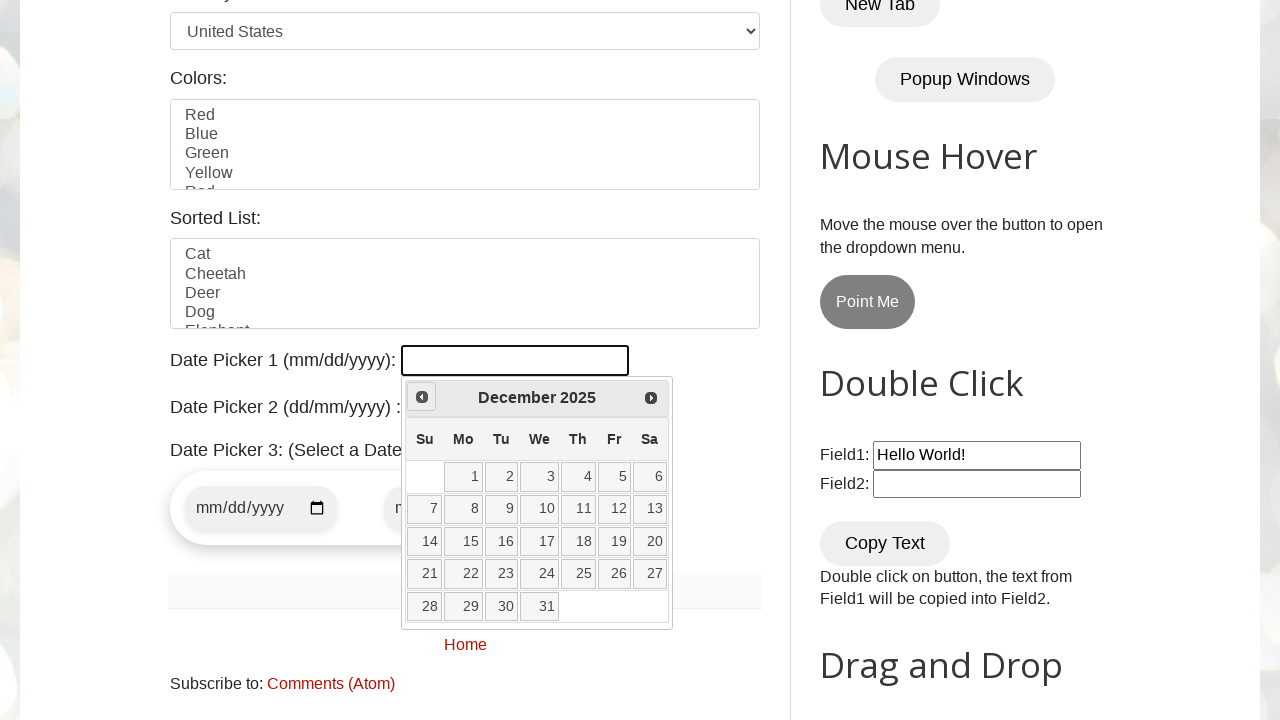

Retrieved current year from datepicker
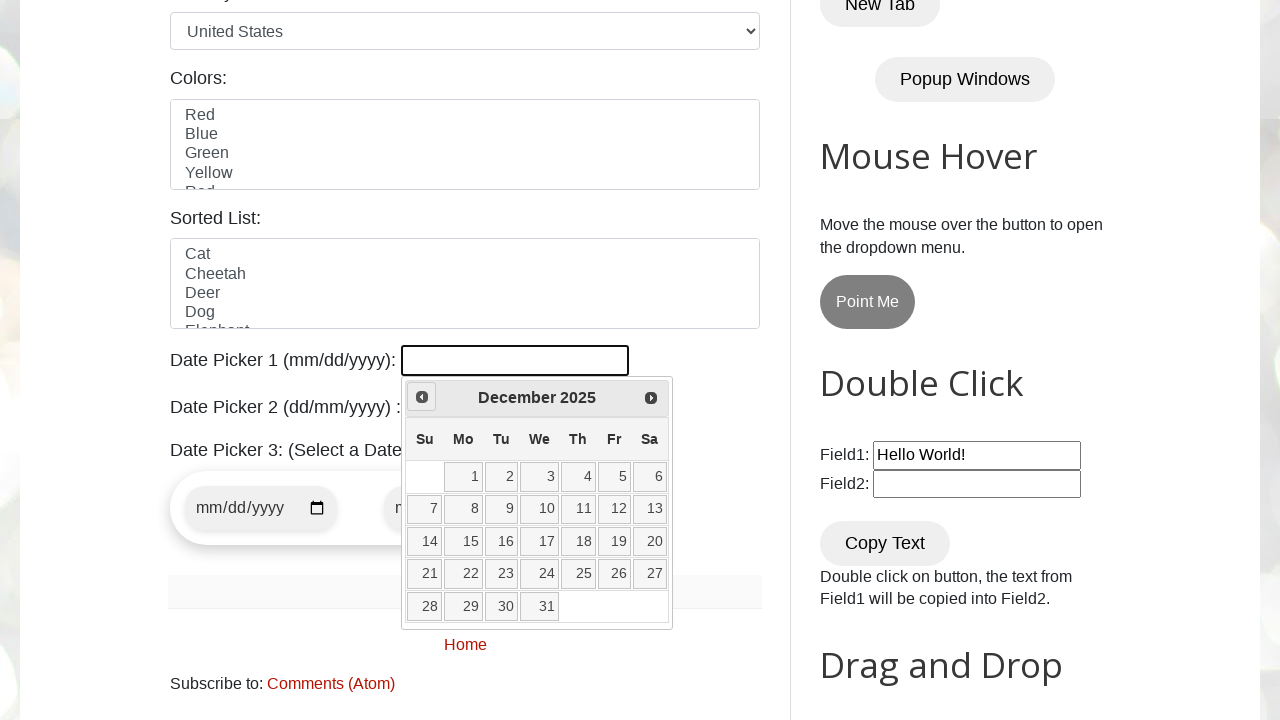

Retrieved current month from datepicker
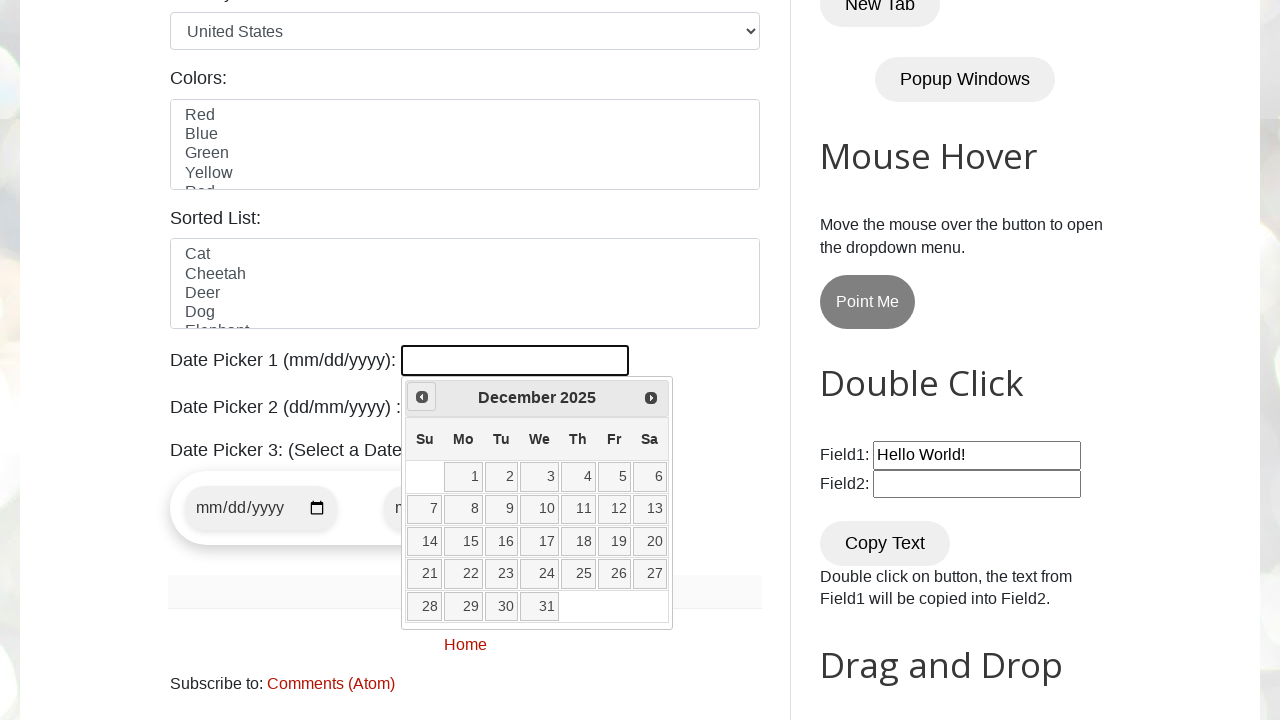

Clicked previous month button to navigate backwards at (422, 397) on xpath=//a[@title="Prev"]
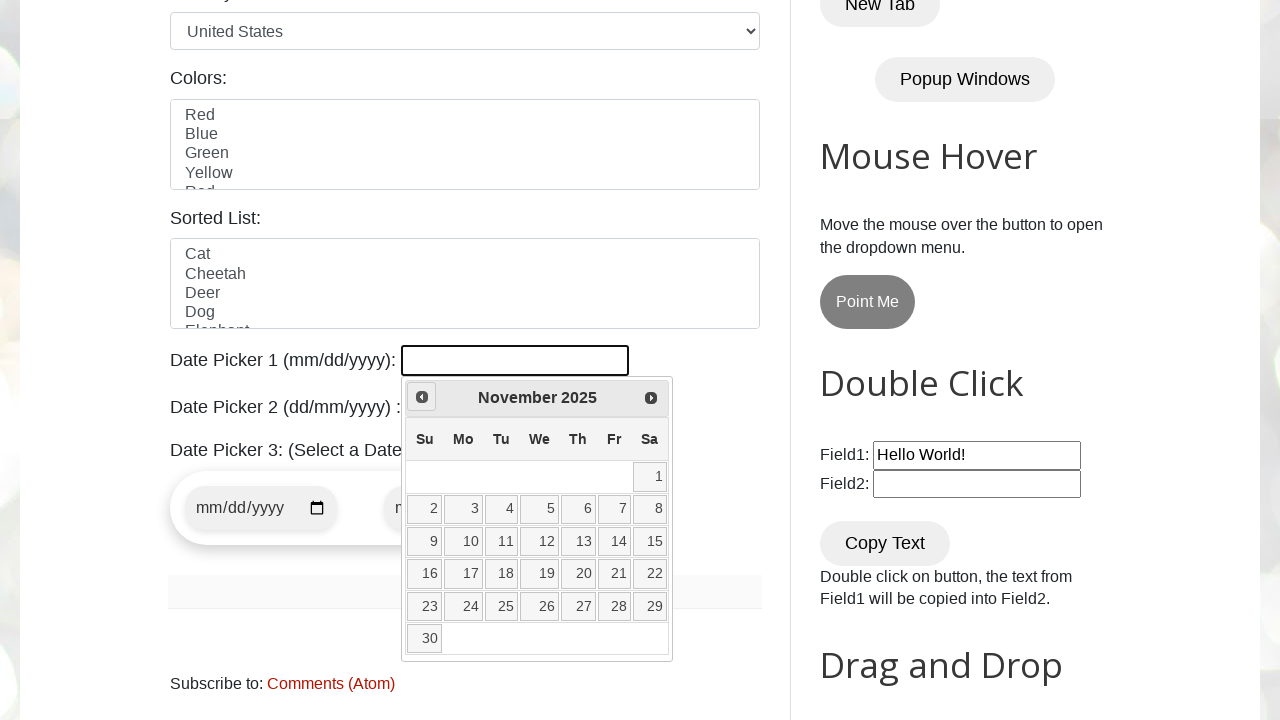

Retrieved current year from datepicker
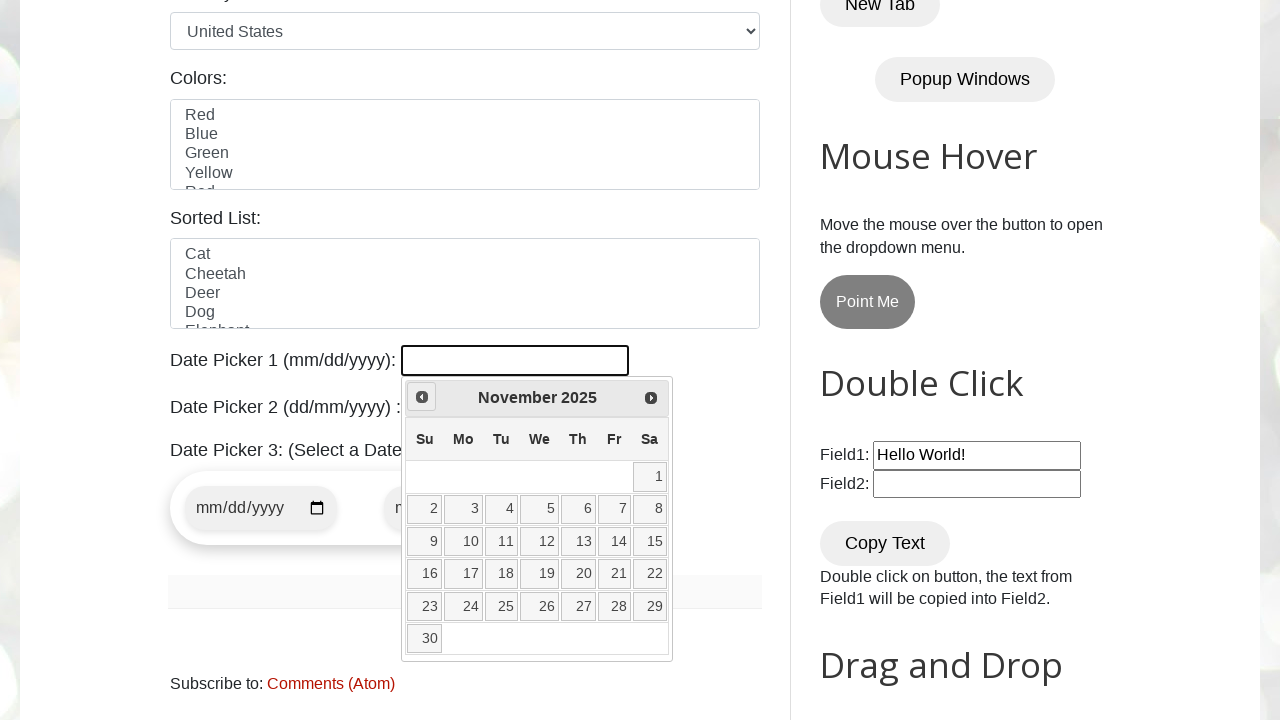

Retrieved current month from datepicker
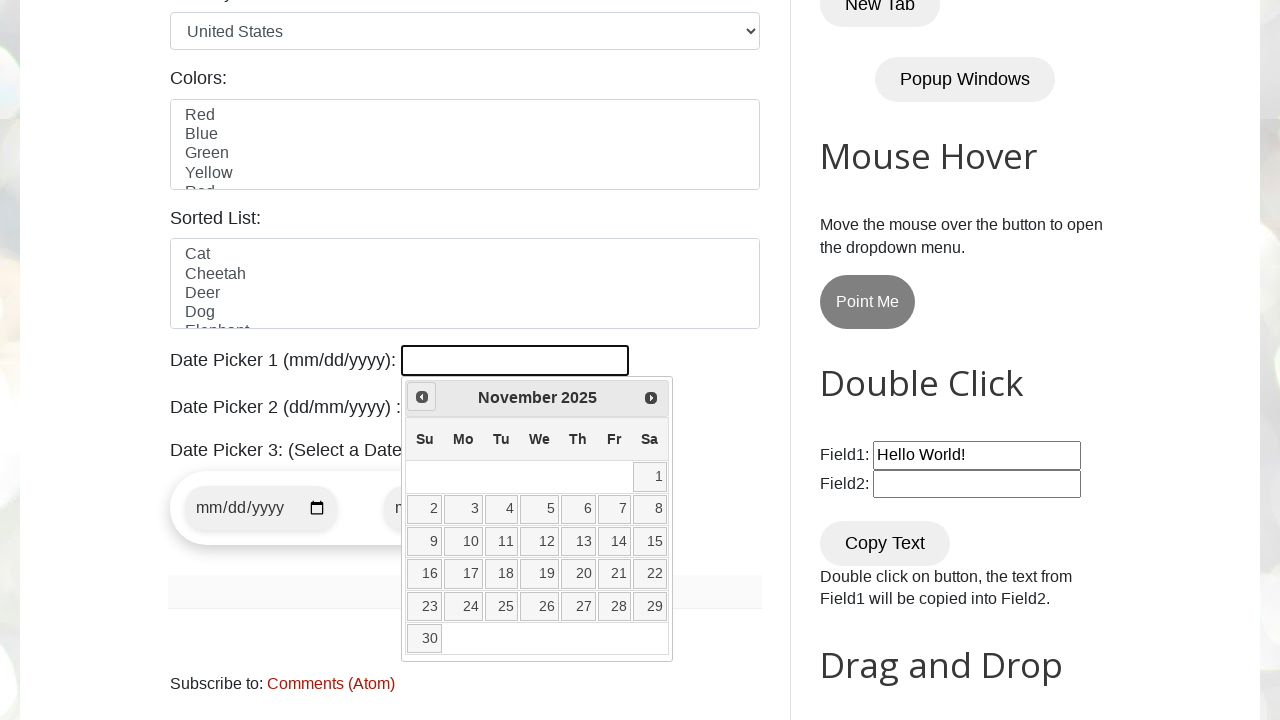

Clicked previous month button to navigate backwards at (422, 397) on xpath=//a[@title="Prev"]
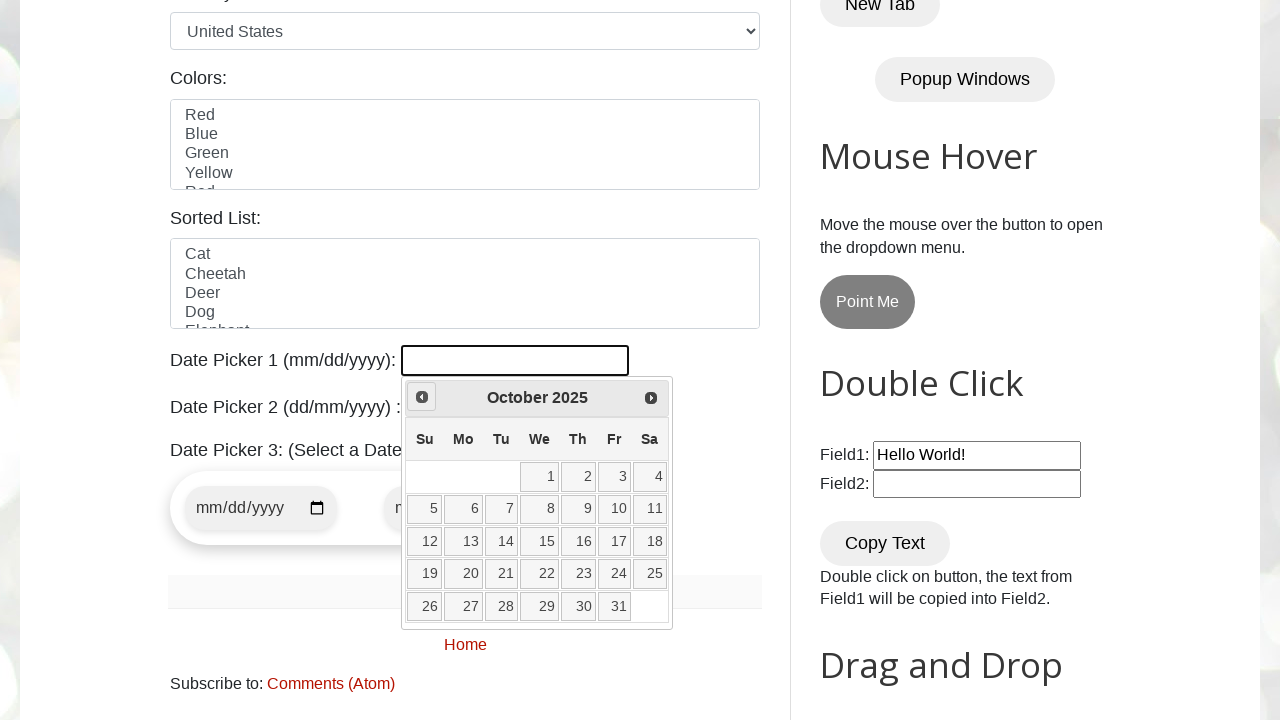

Retrieved current year from datepicker
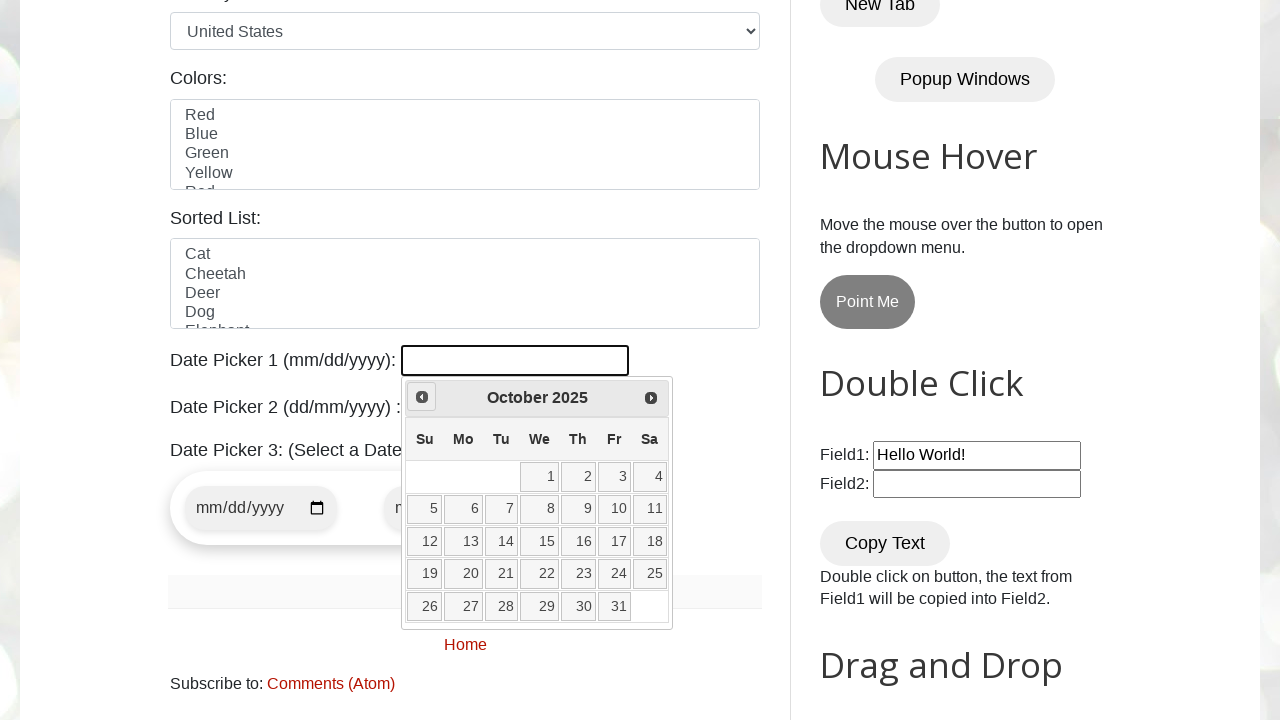

Retrieved current month from datepicker
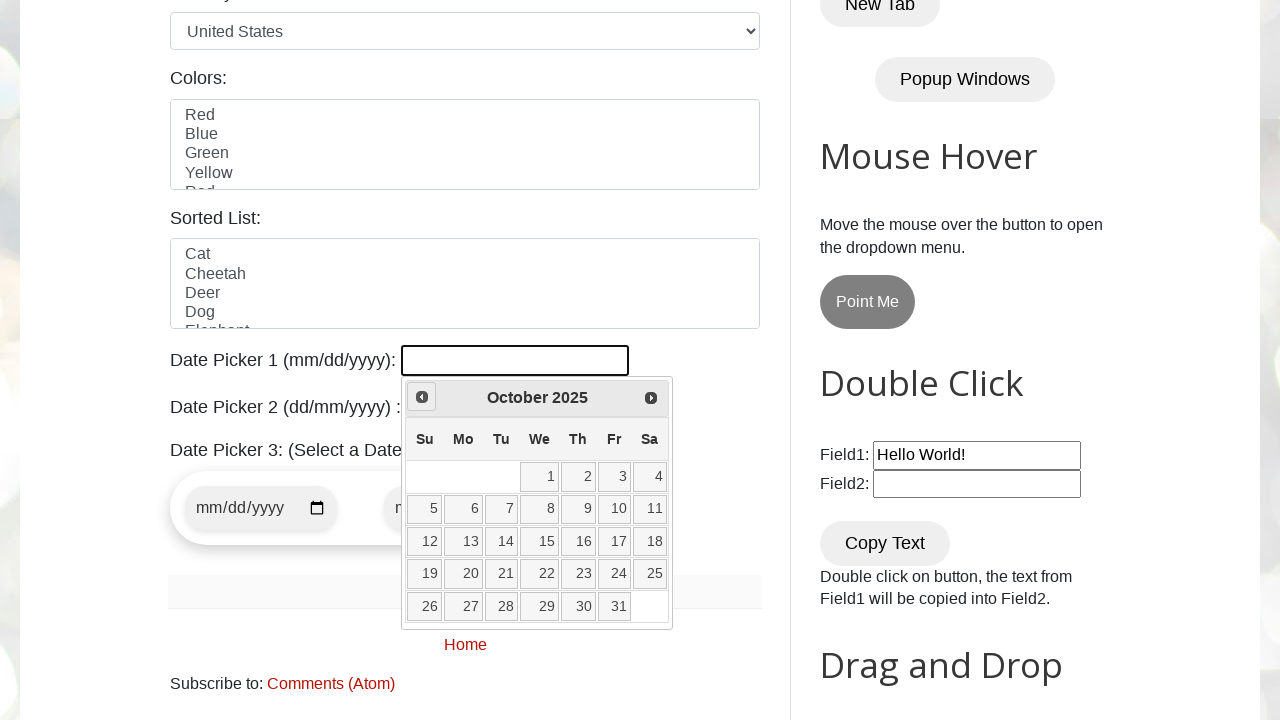

Clicked previous month button to navigate backwards at (422, 397) on xpath=//a[@title="Prev"]
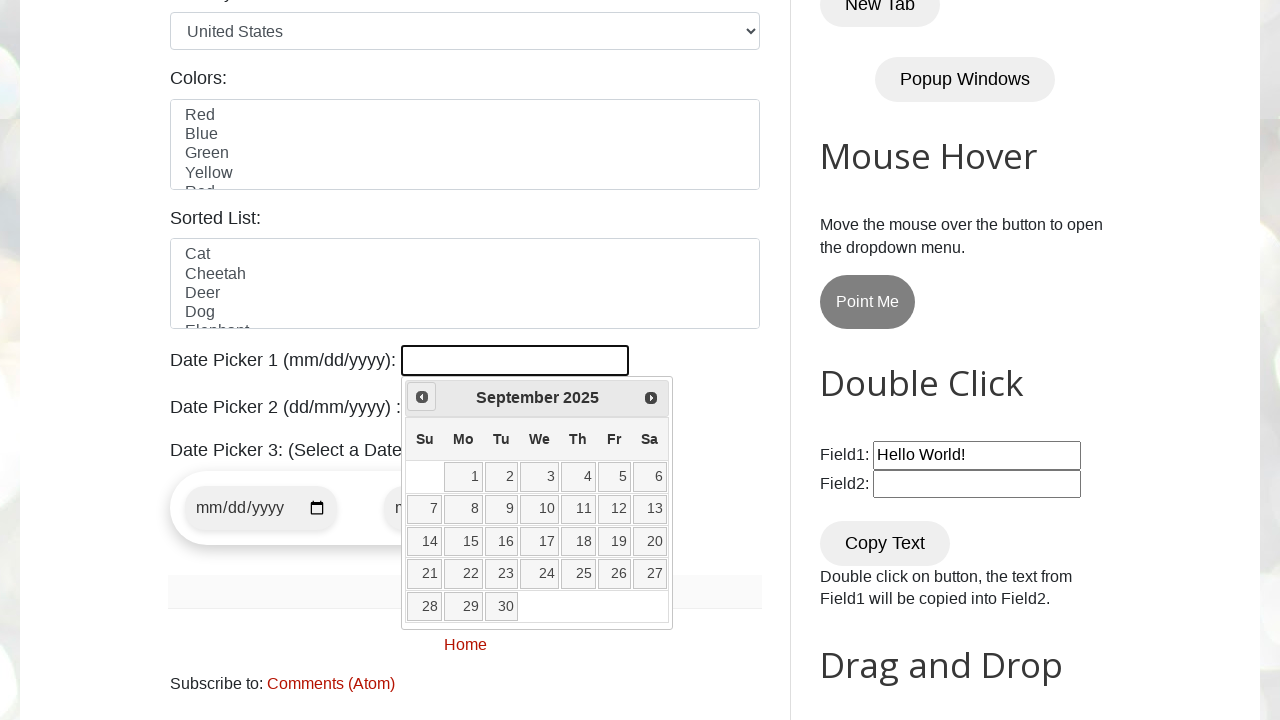

Retrieved current year from datepicker
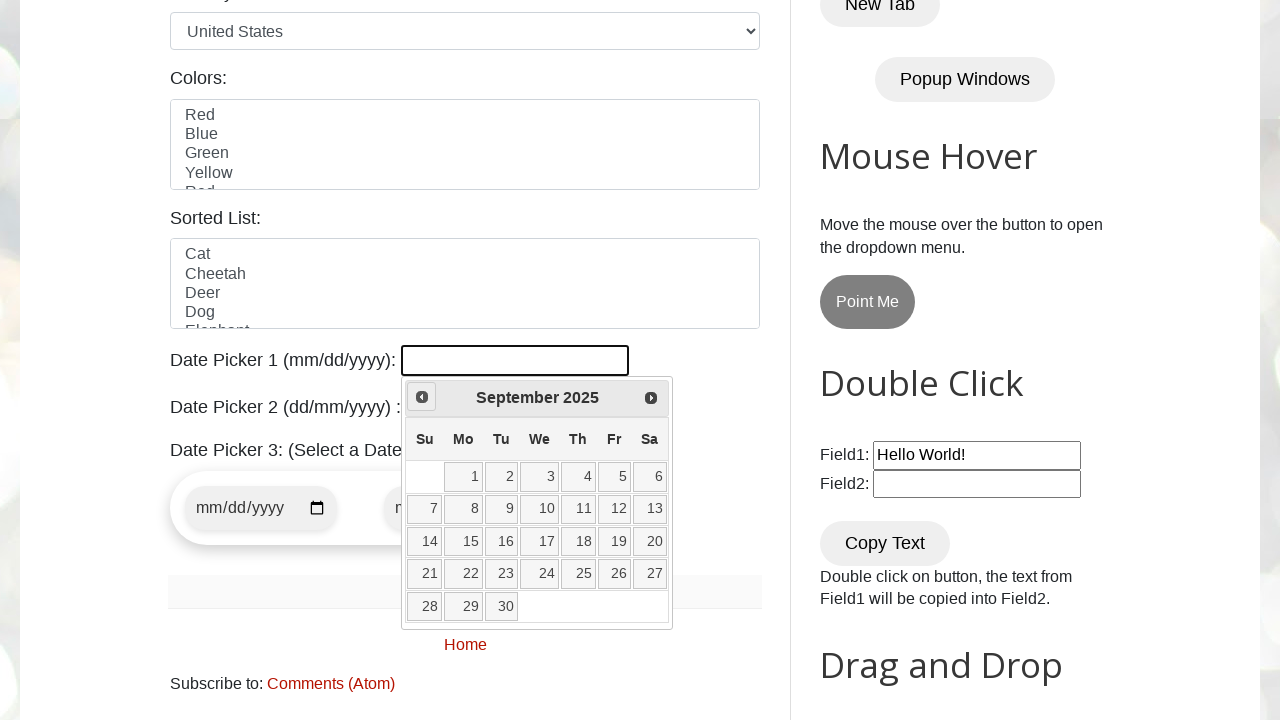

Retrieved current month from datepicker
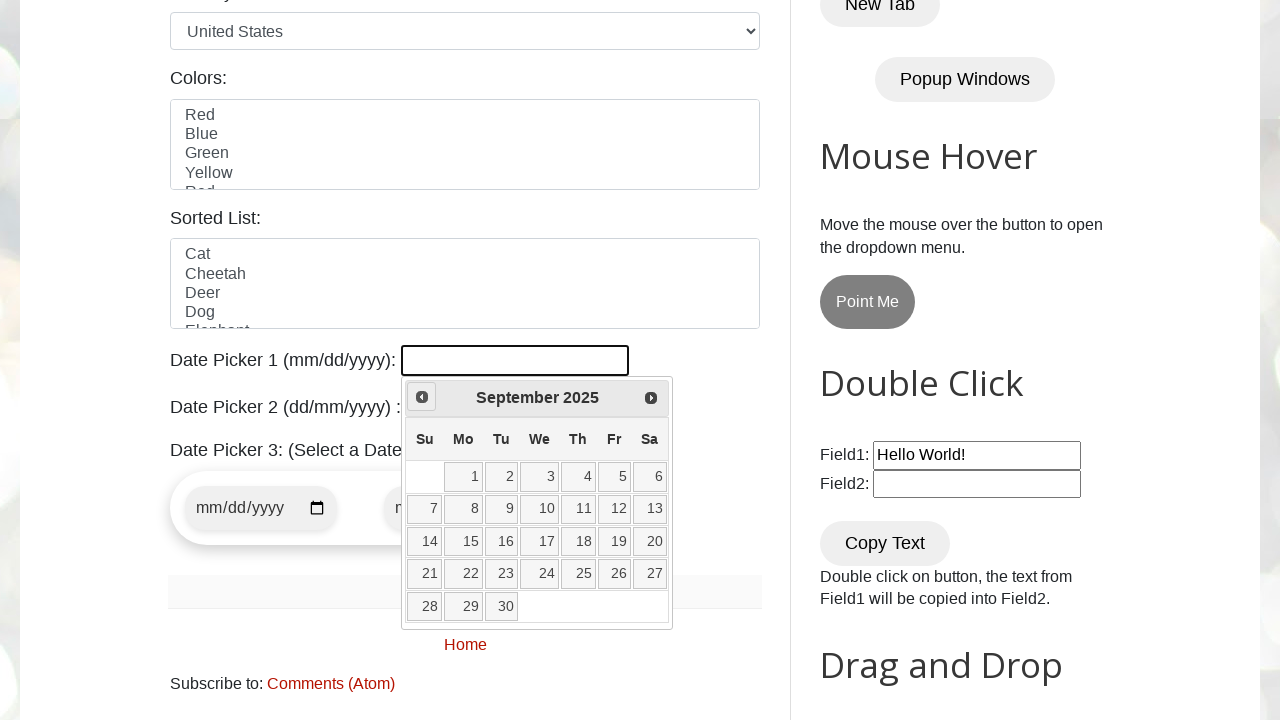

Clicked previous month button to navigate backwards at (422, 397) on xpath=//a[@title="Prev"]
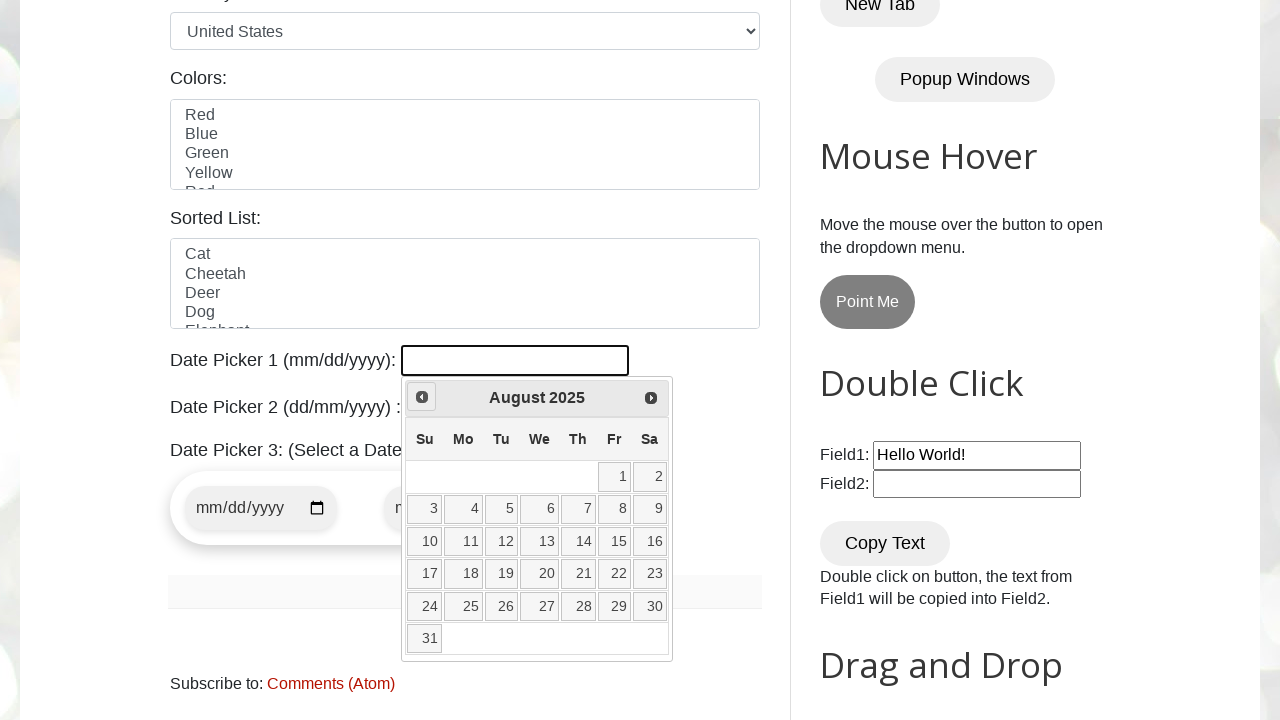

Retrieved current year from datepicker
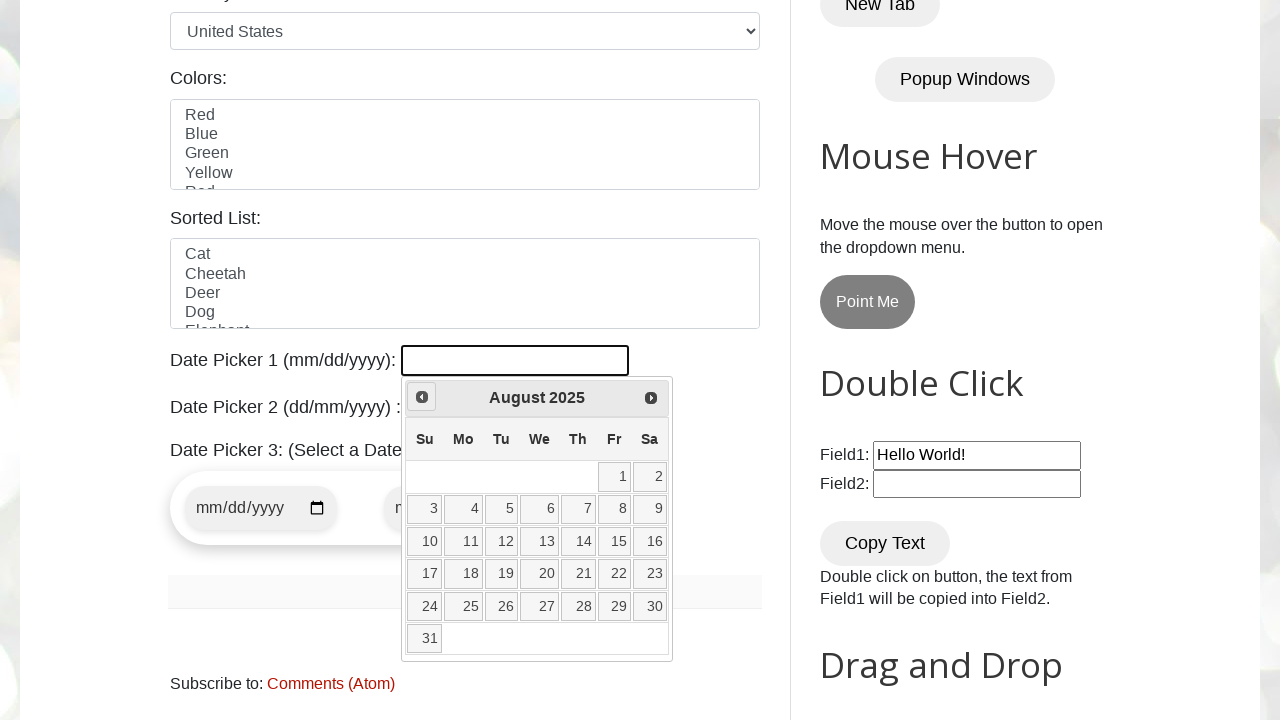

Retrieved current month from datepicker
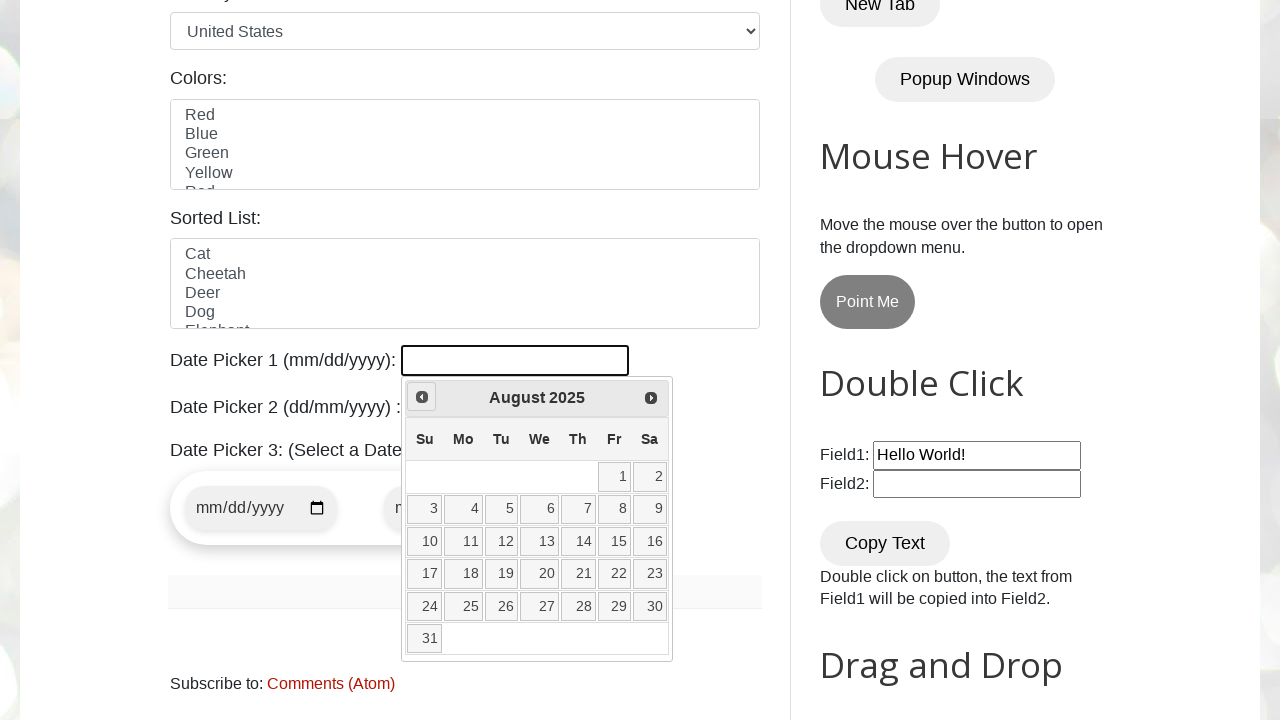

Clicked previous month button to navigate backwards at (422, 397) on xpath=//a[@title="Prev"]
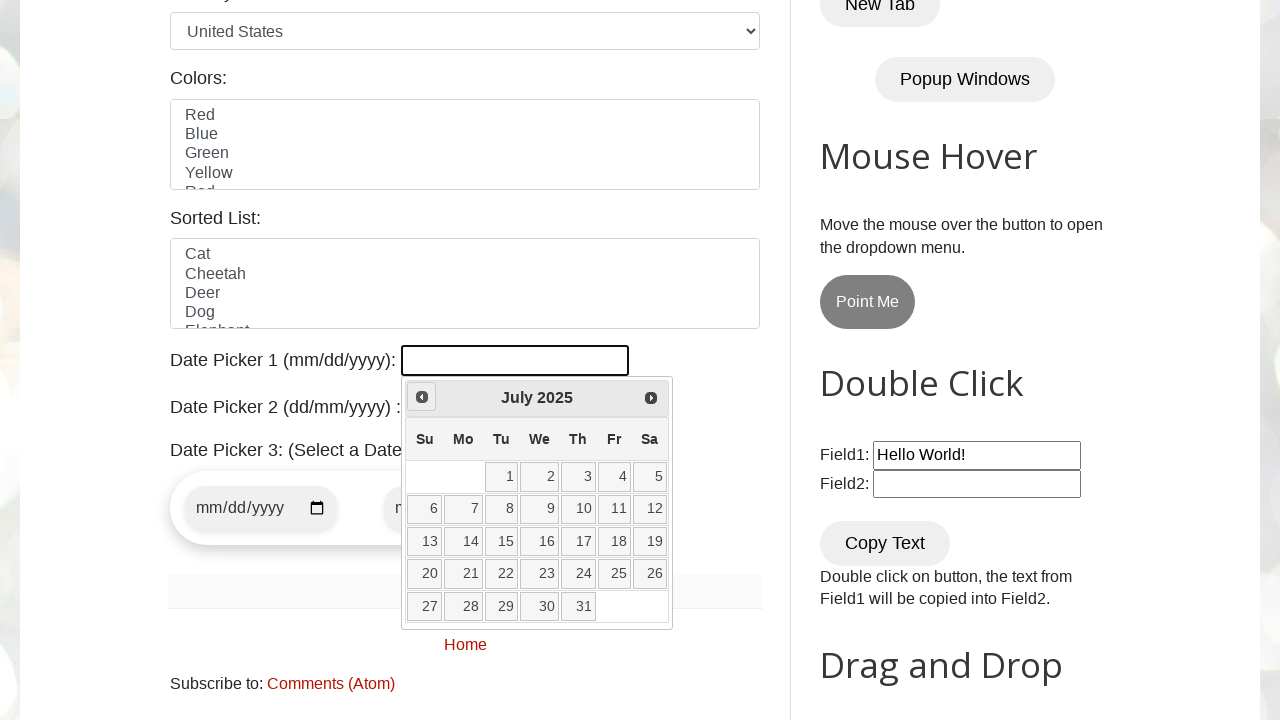

Retrieved current year from datepicker
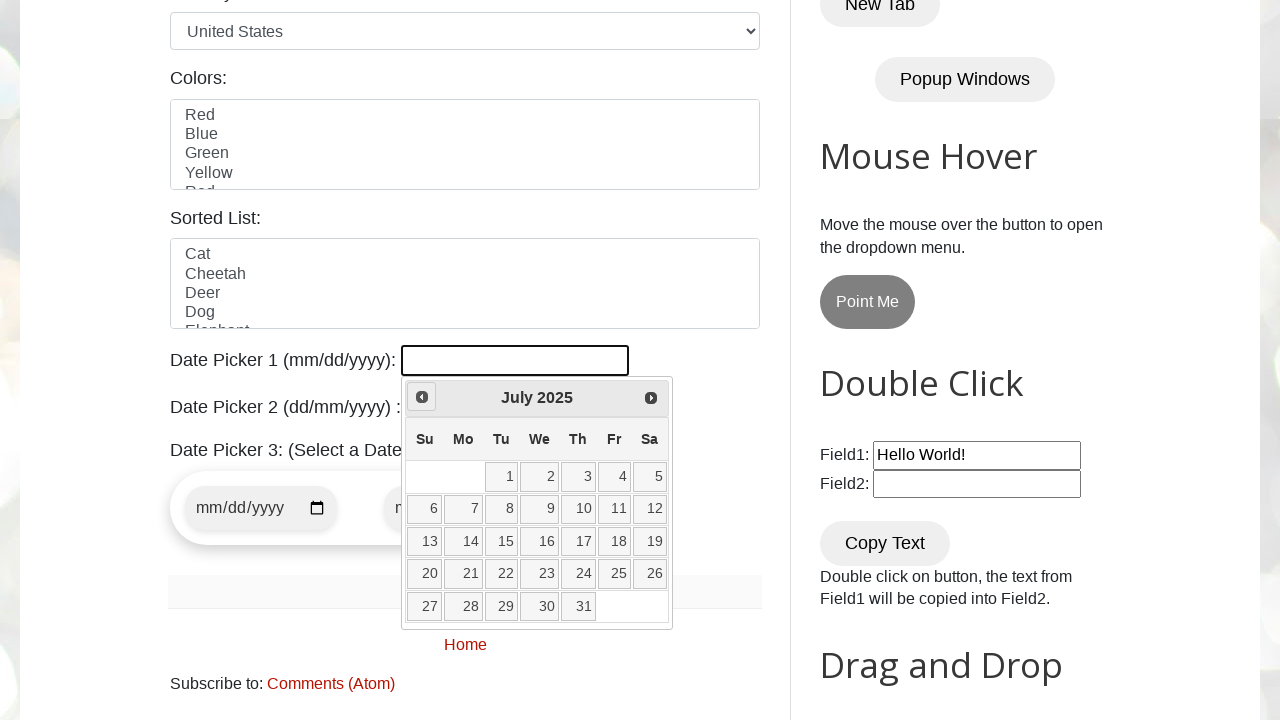

Retrieved current month from datepicker
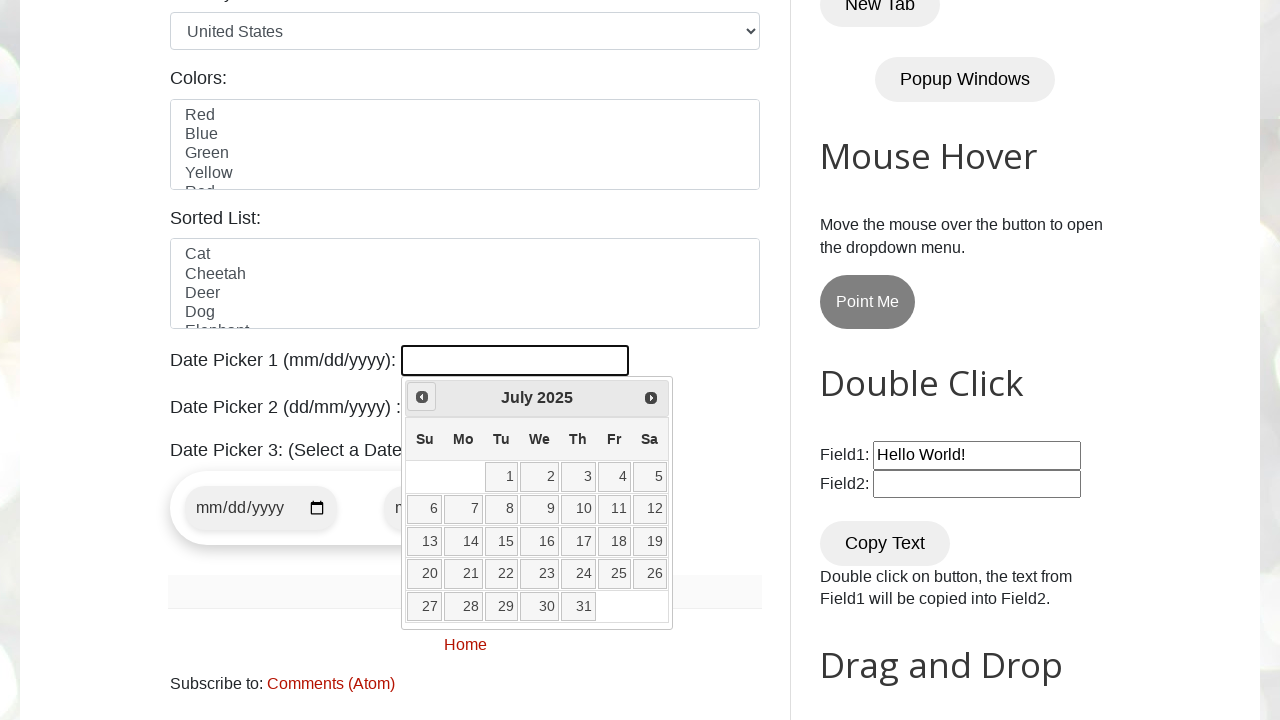

Clicked previous month button to navigate backwards at (422, 397) on xpath=//a[@title="Prev"]
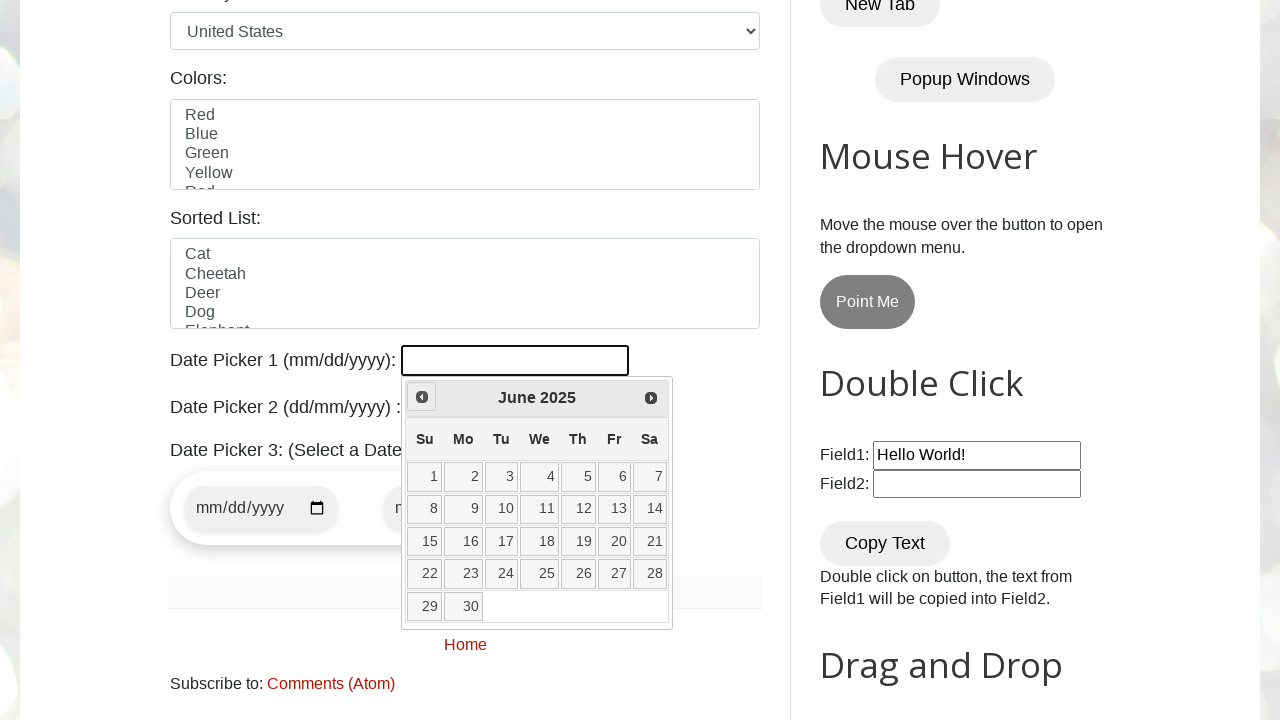

Retrieved current year from datepicker
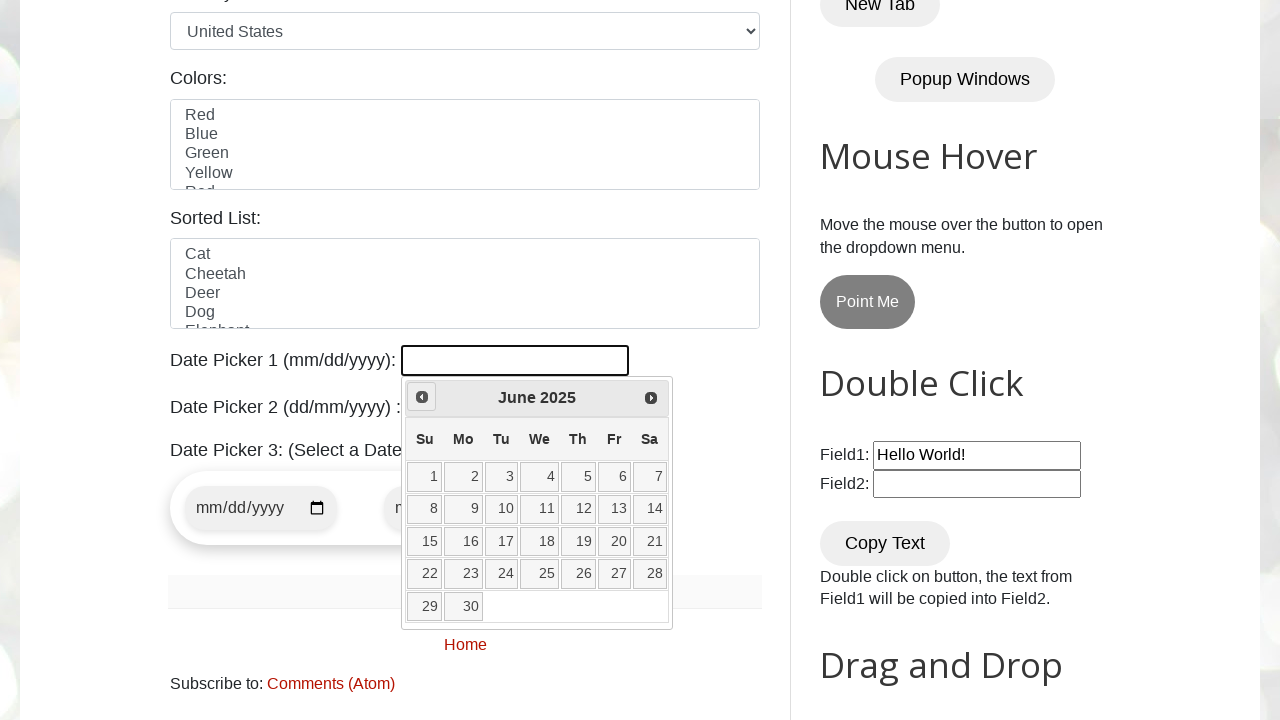

Retrieved current month from datepicker
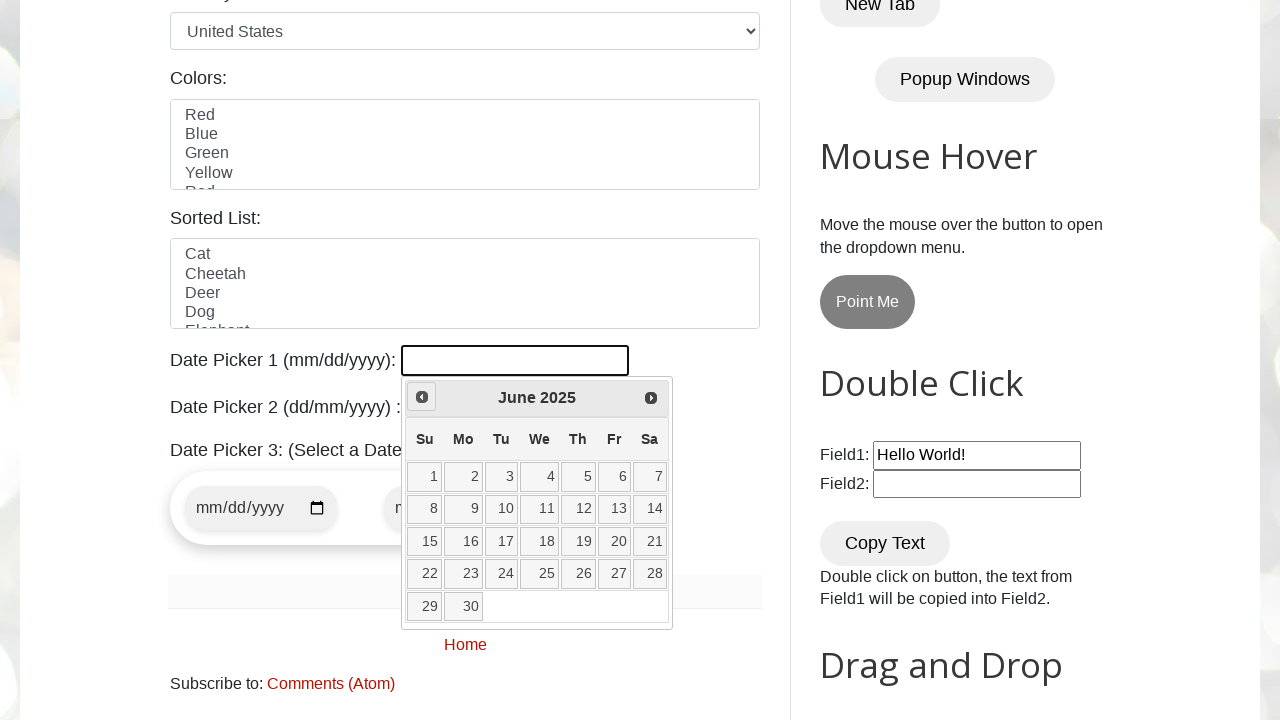

Clicked previous month button to navigate backwards at (422, 397) on xpath=//a[@title="Prev"]
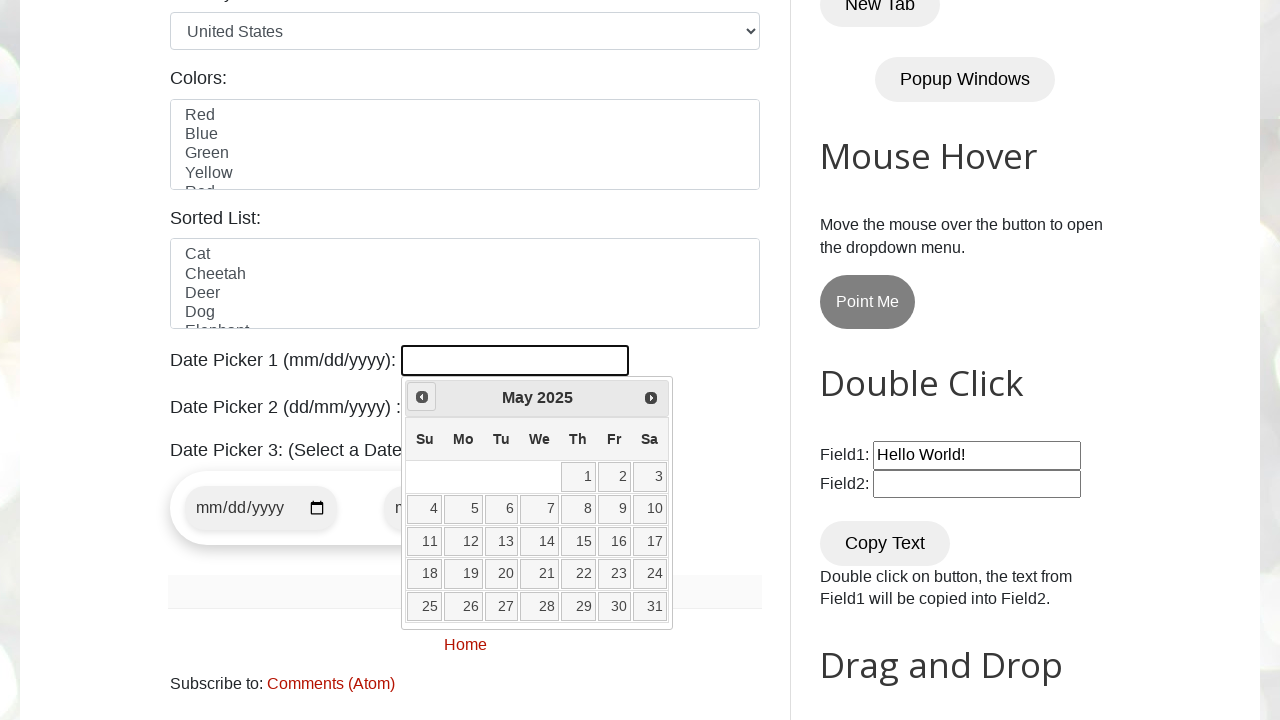

Retrieved current year from datepicker
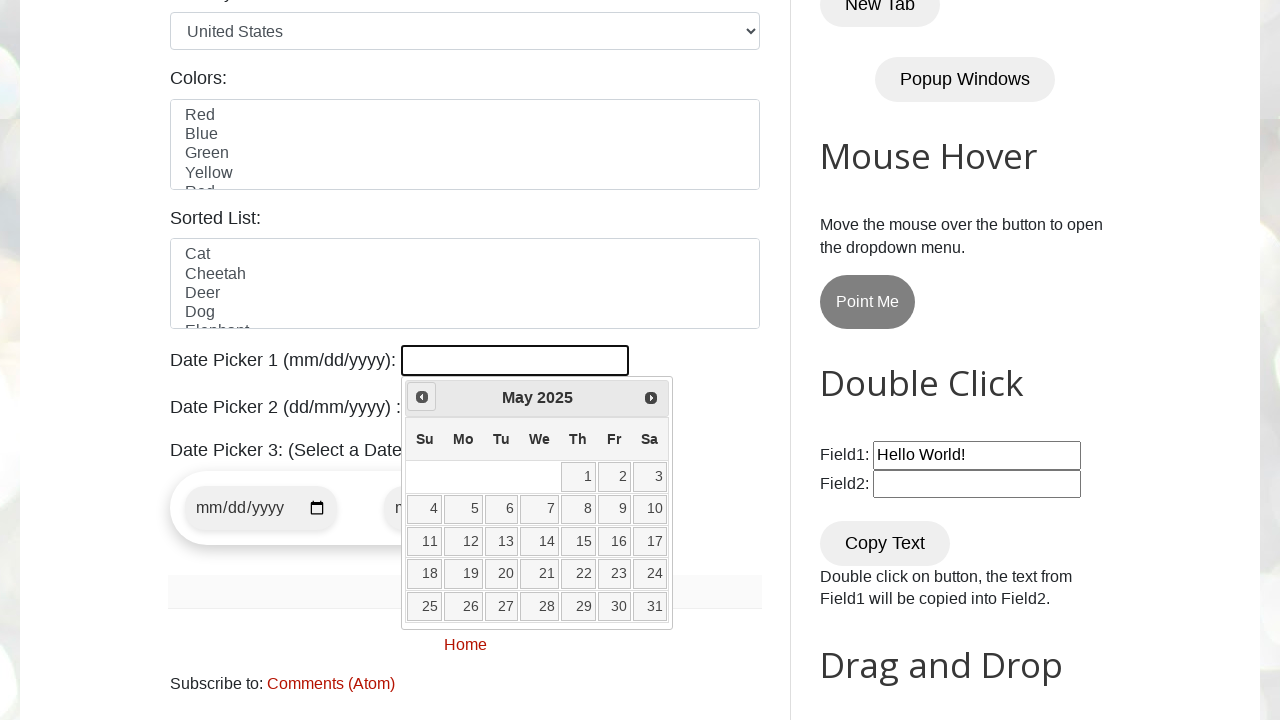

Retrieved current month from datepicker
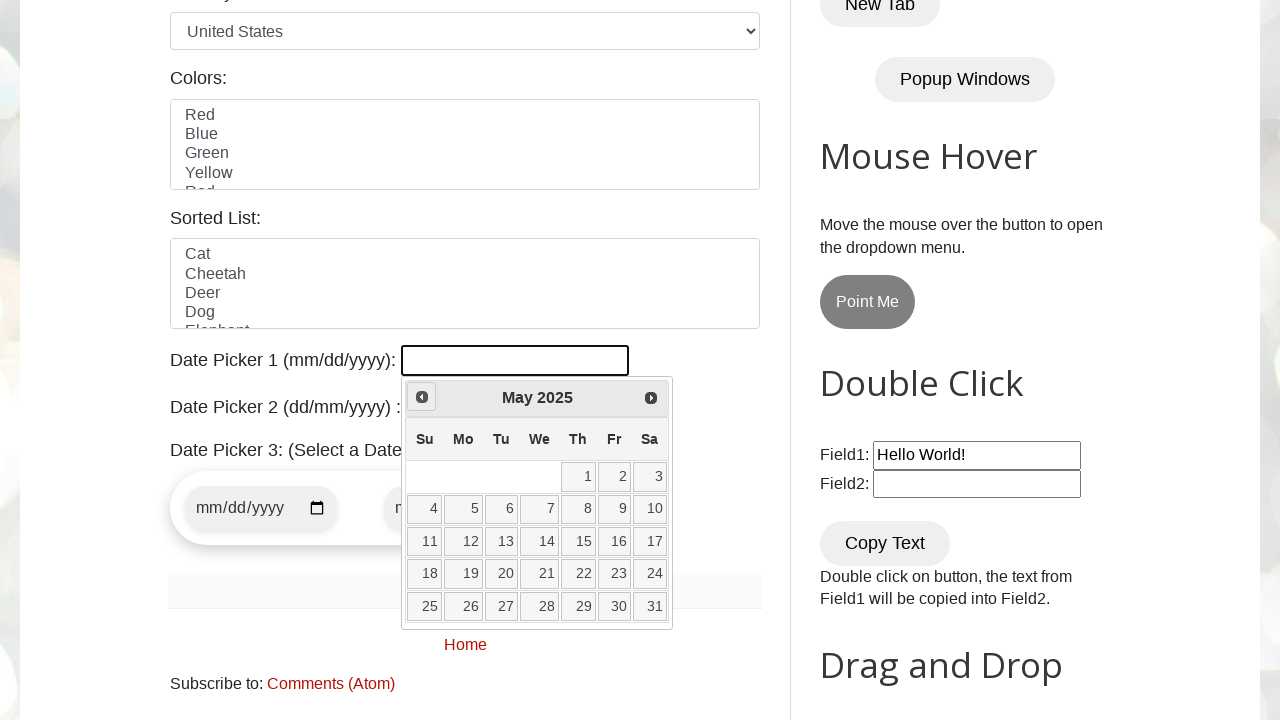

Clicked previous month button to navigate backwards at (422, 397) on xpath=//a[@title="Prev"]
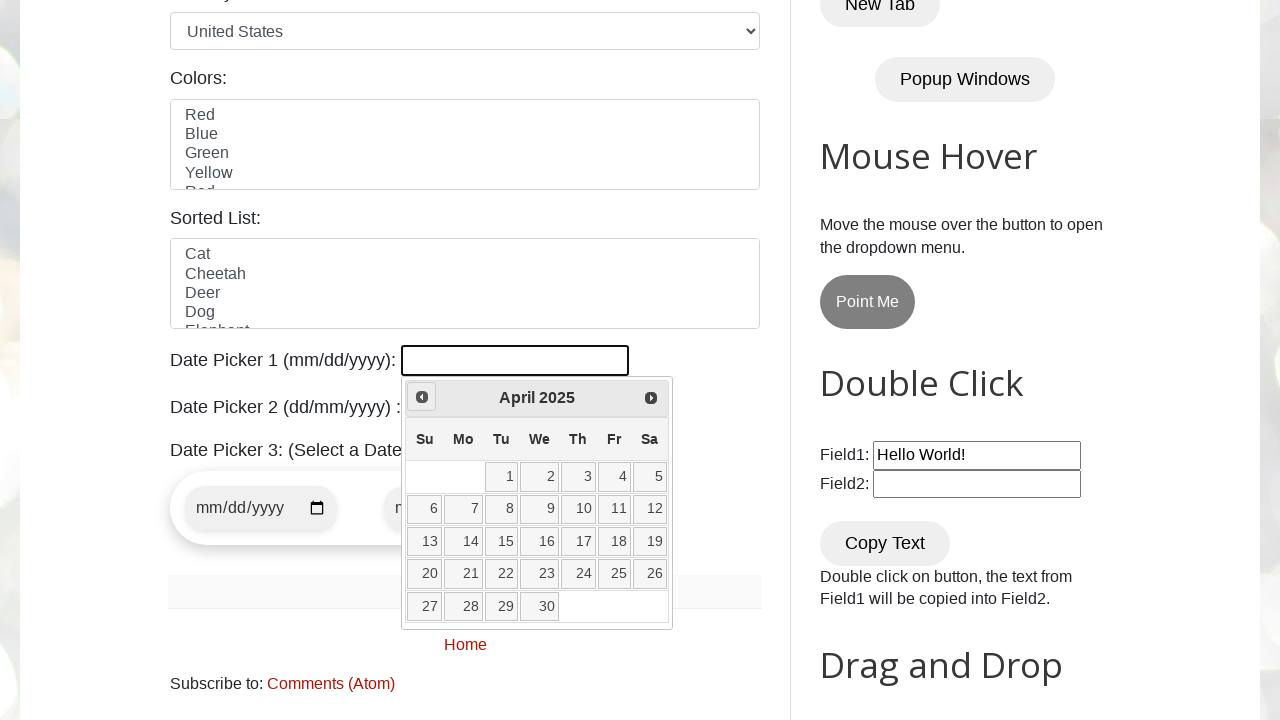

Retrieved current year from datepicker
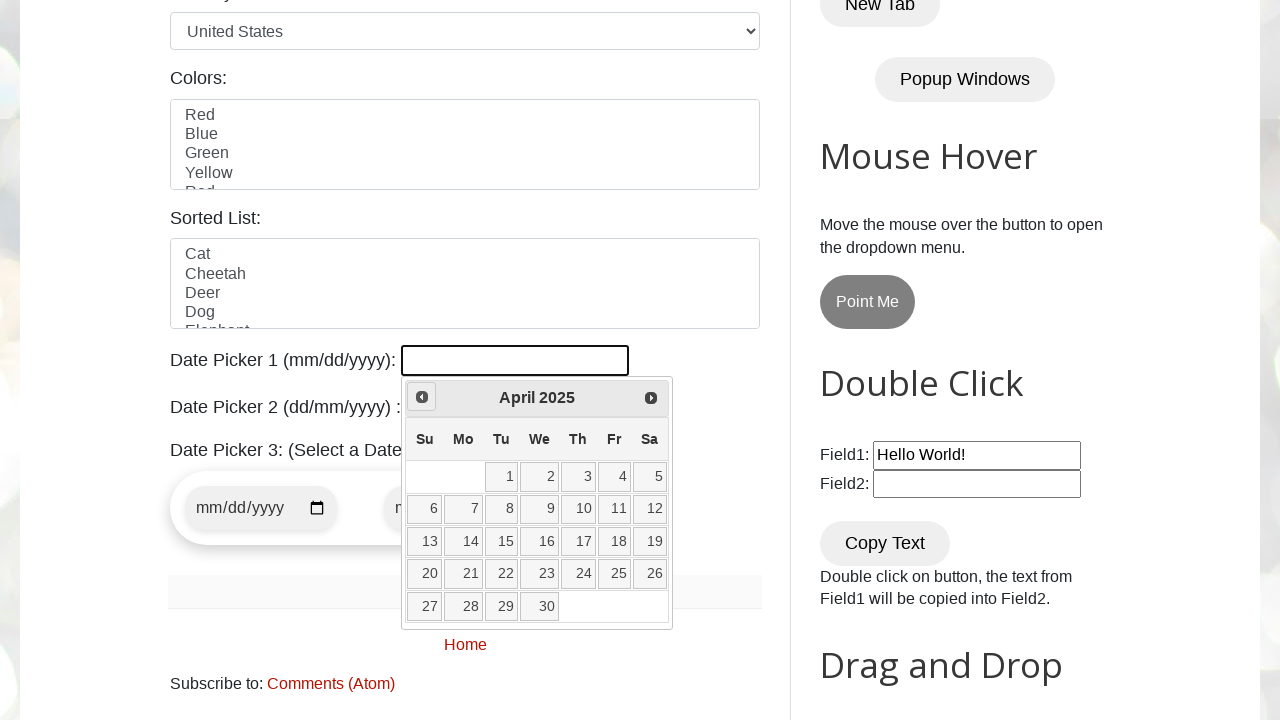

Retrieved current month from datepicker
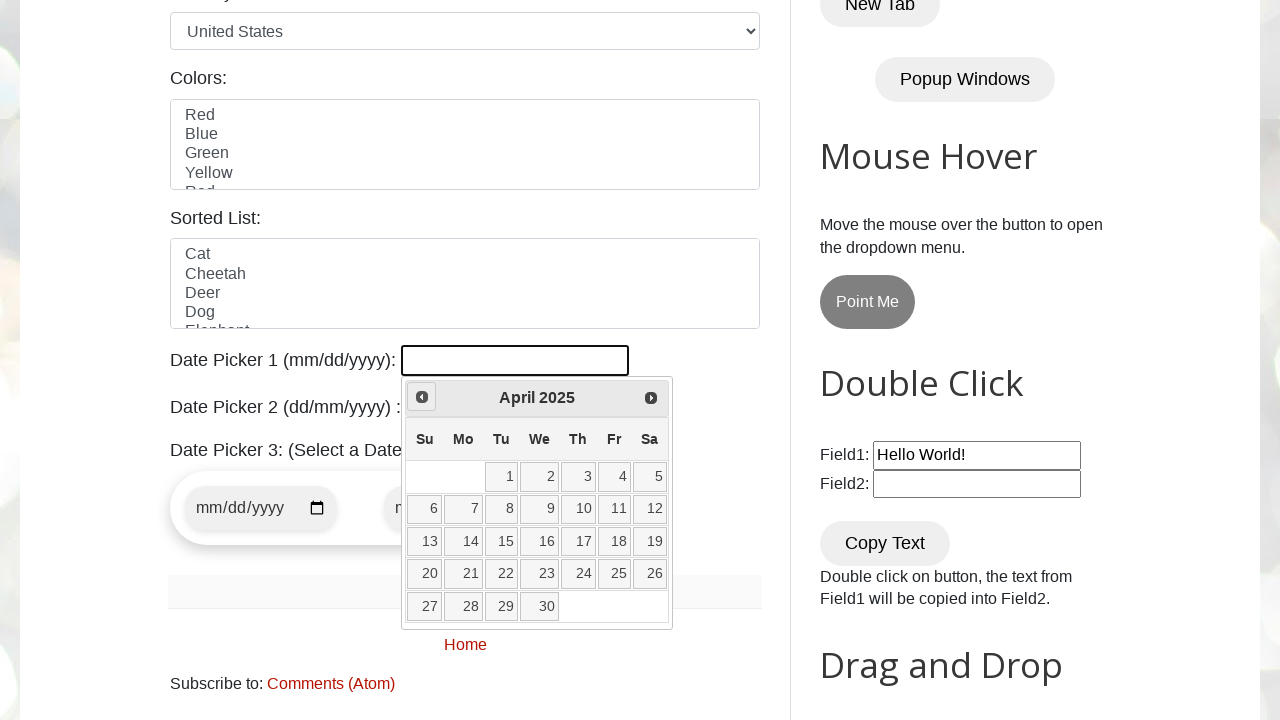

Clicked previous month button to navigate backwards at (422, 397) on xpath=//a[@title="Prev"]
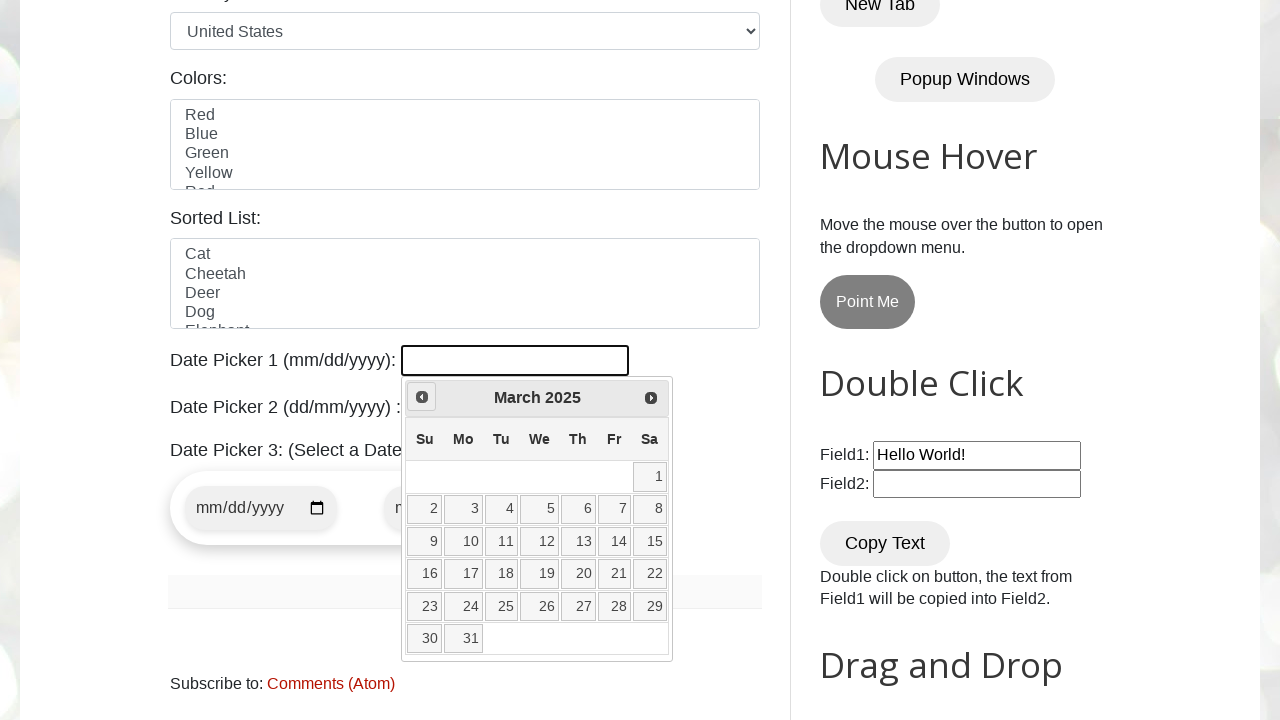

Retrieved current year from datepicker
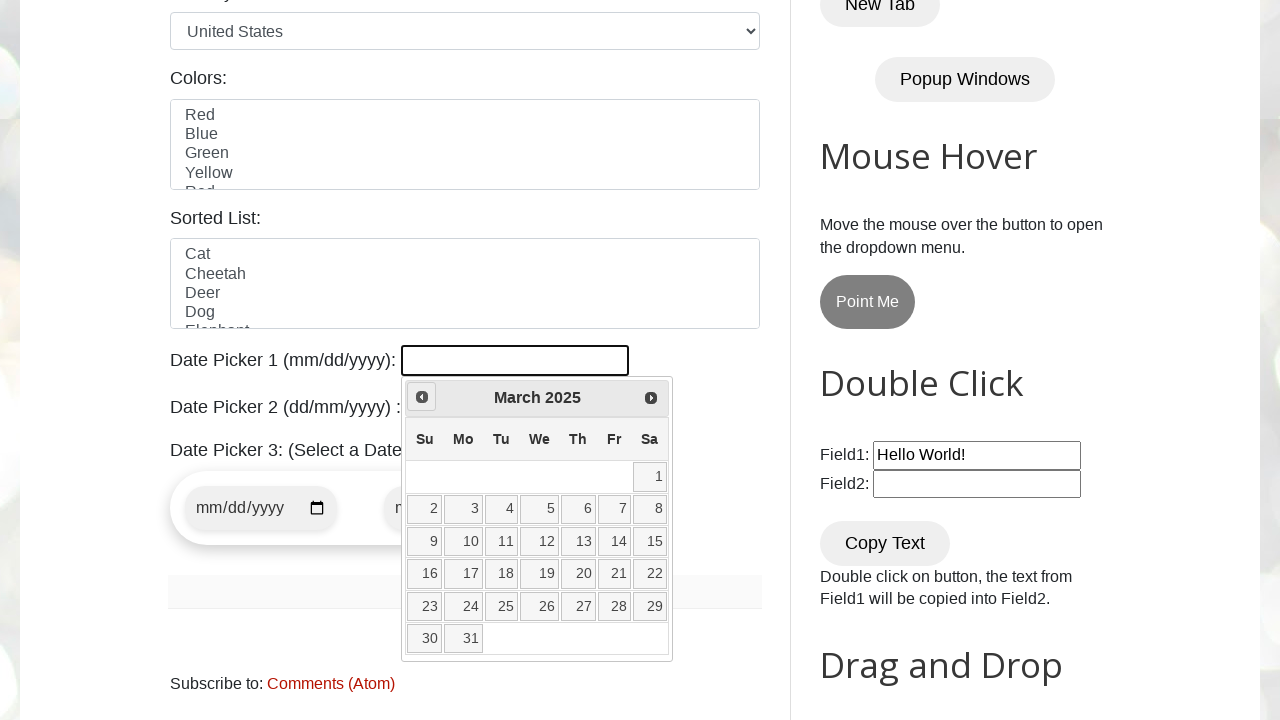

Retrieved current month from datepicker
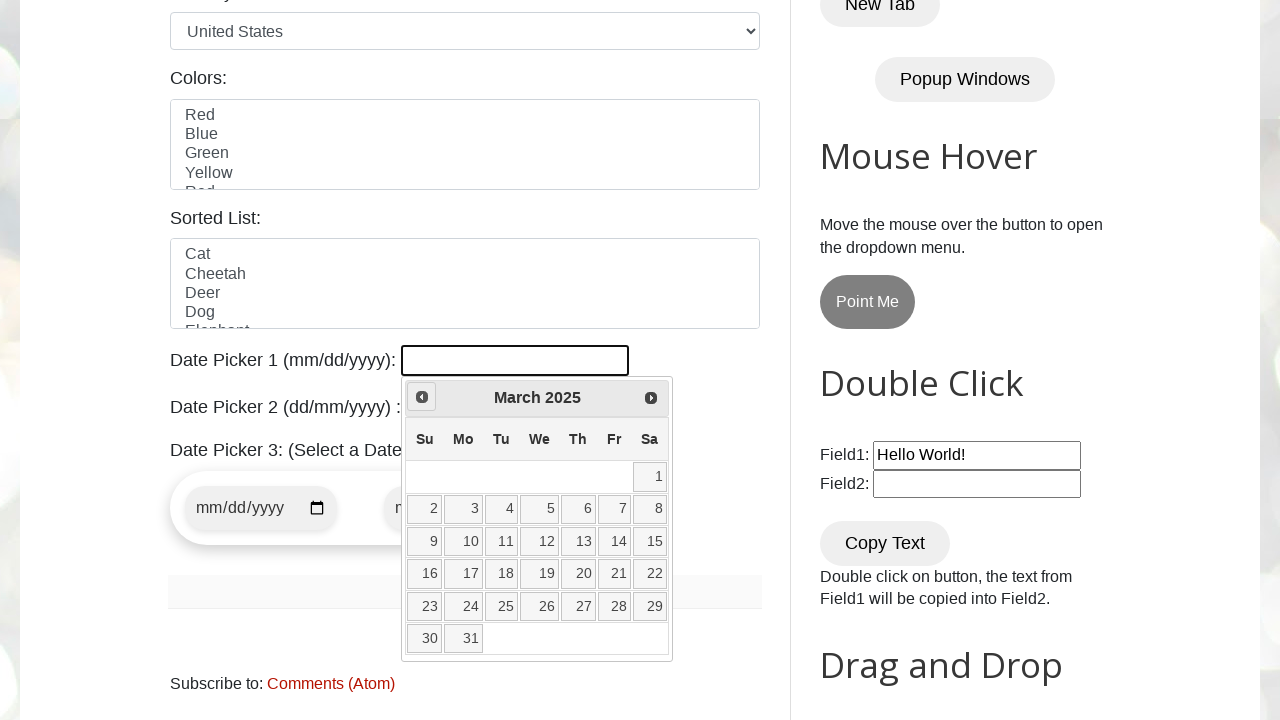

Clicked previous month button to navigate backwards at (422, 397) on xpath=//a[@title="Prev"]
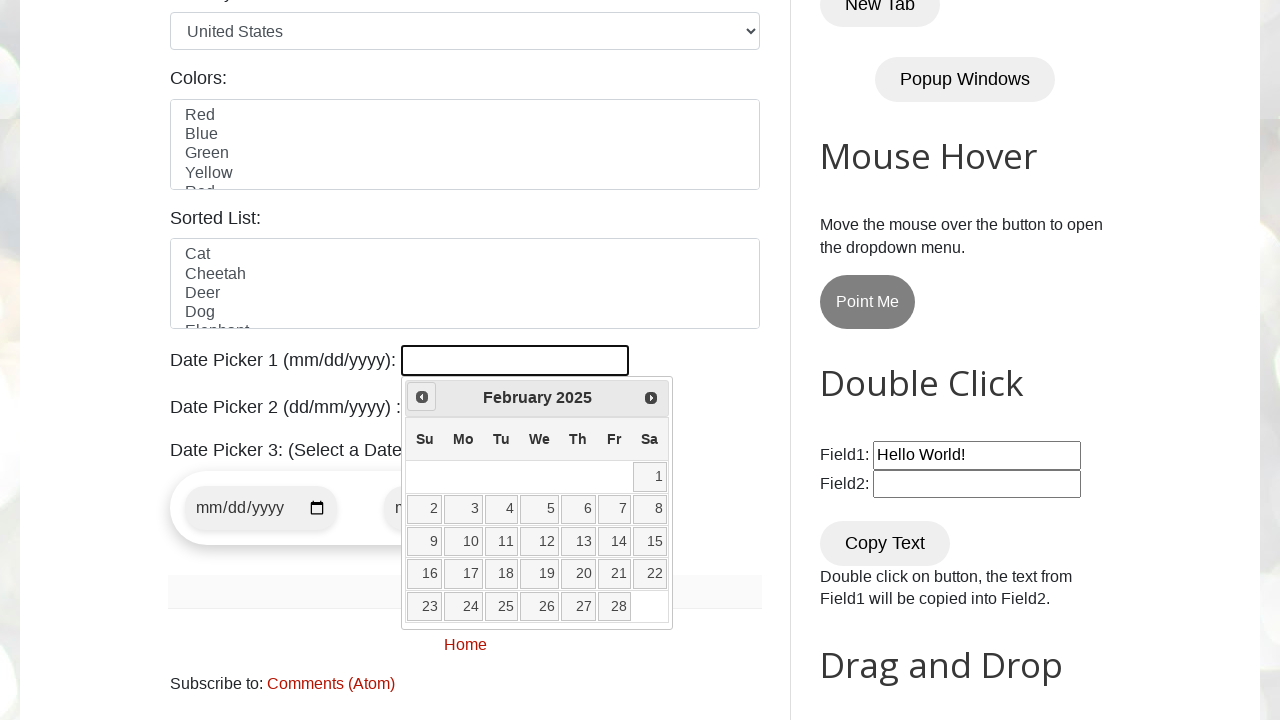

Retrieved current year from datepicker
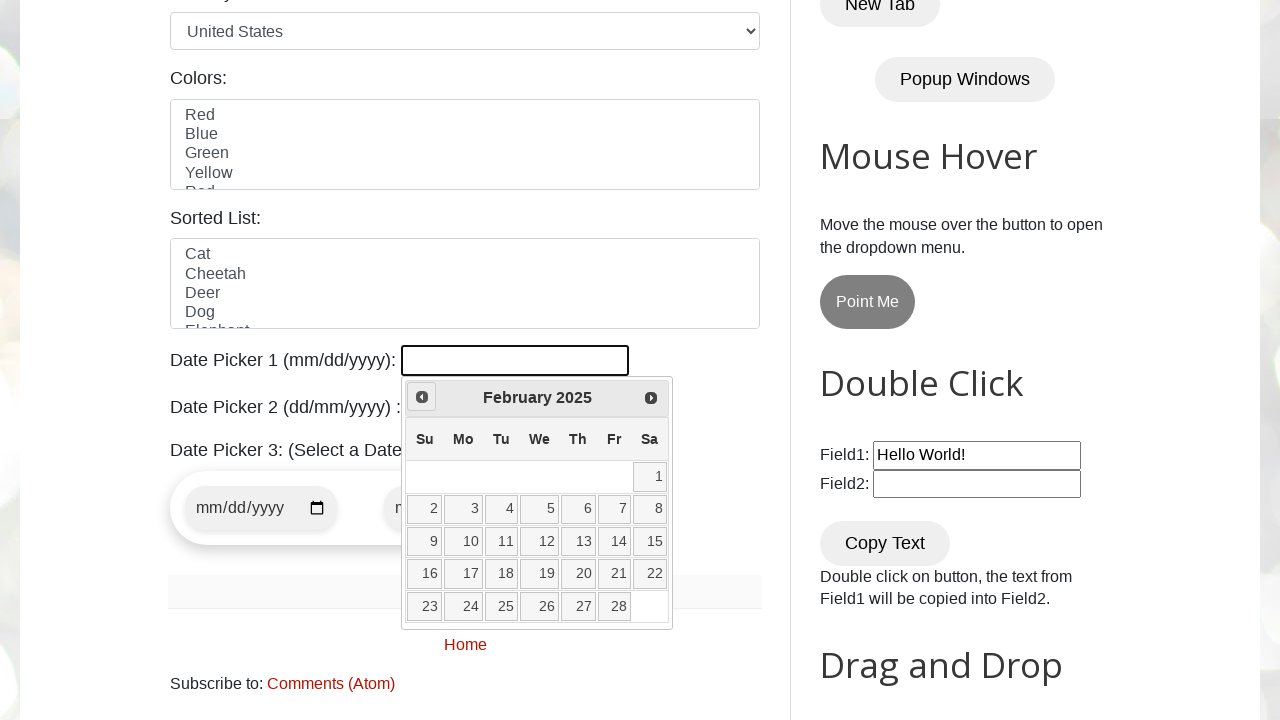

Retrieved current month from datepicker
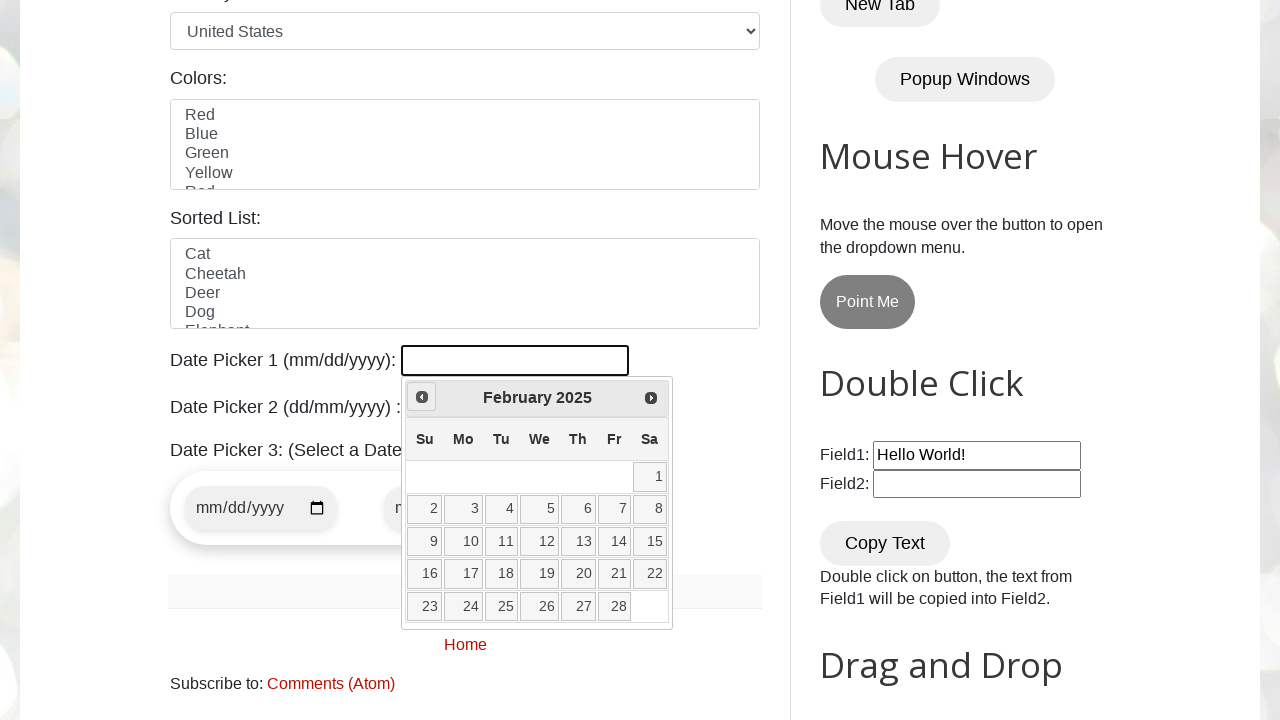

Clicked previous month button to navigate backwards at (422, 397) on xpath=//a[@title="Prev"]
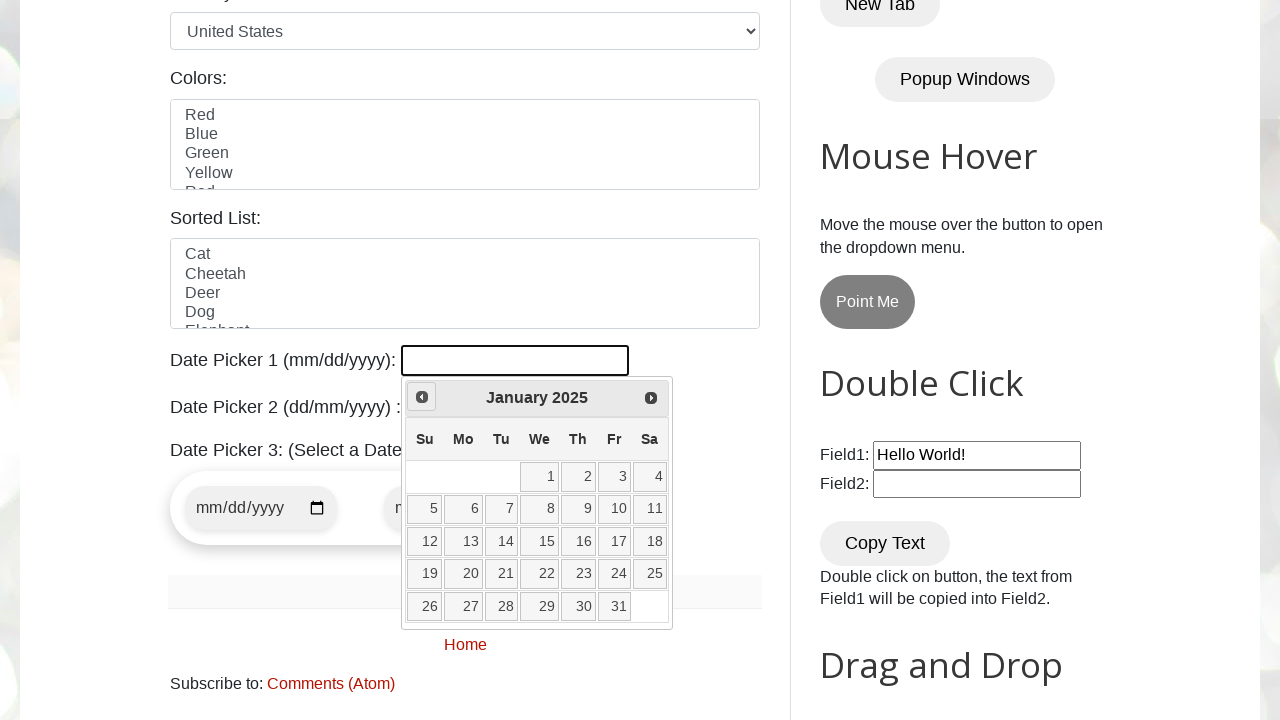

Retrieved current year from datepicker
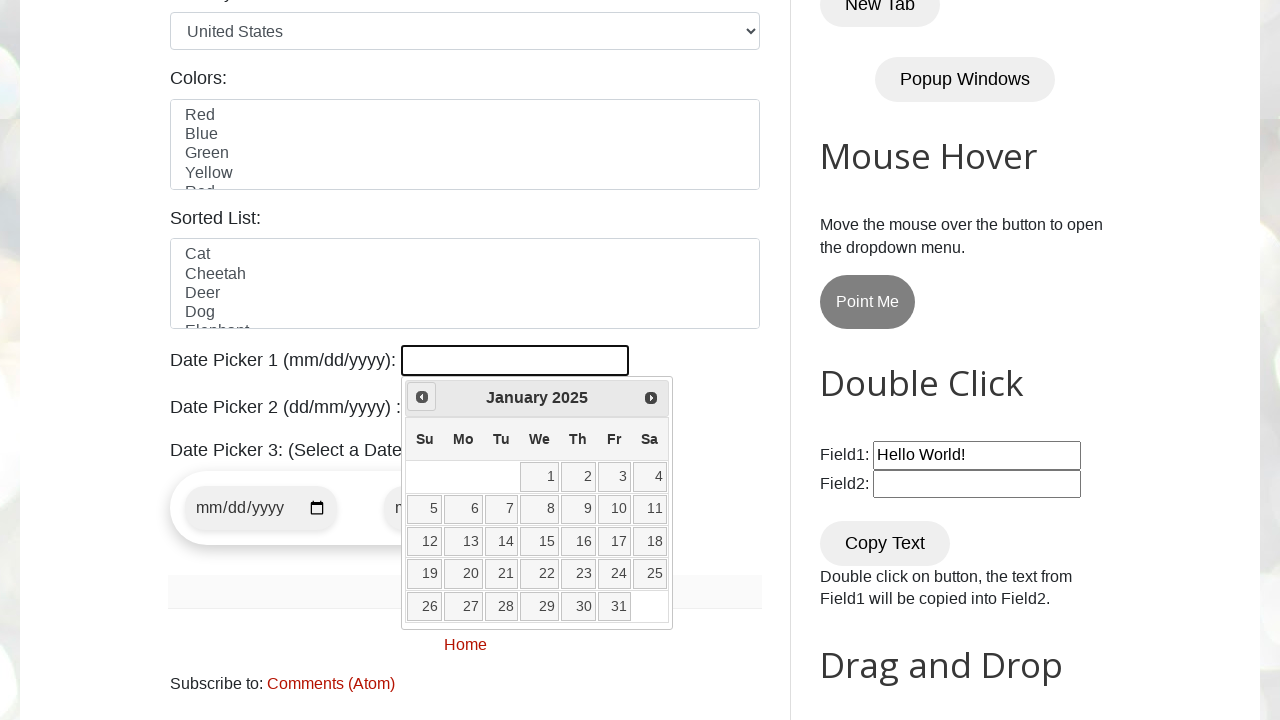

Retrieved current month from datepicker
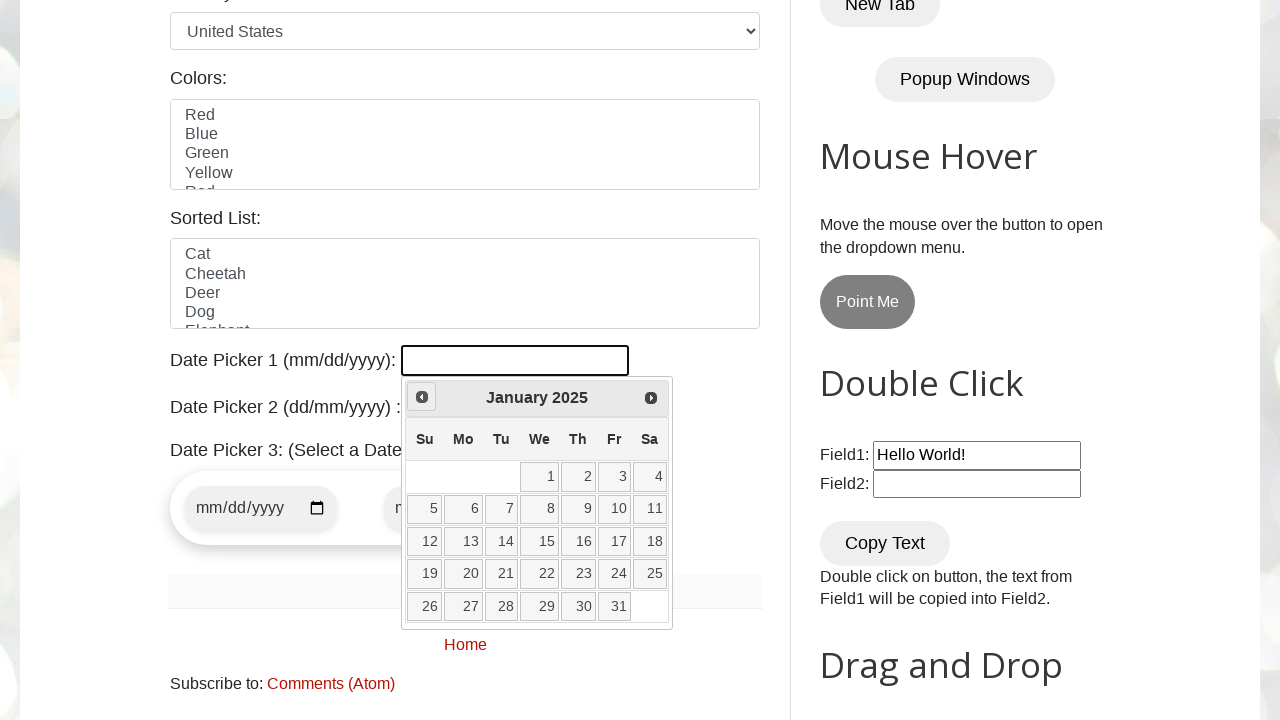

Clicked previous month button to navigate backwards at (422, 397) on xpath=//a[@title="Prev"]
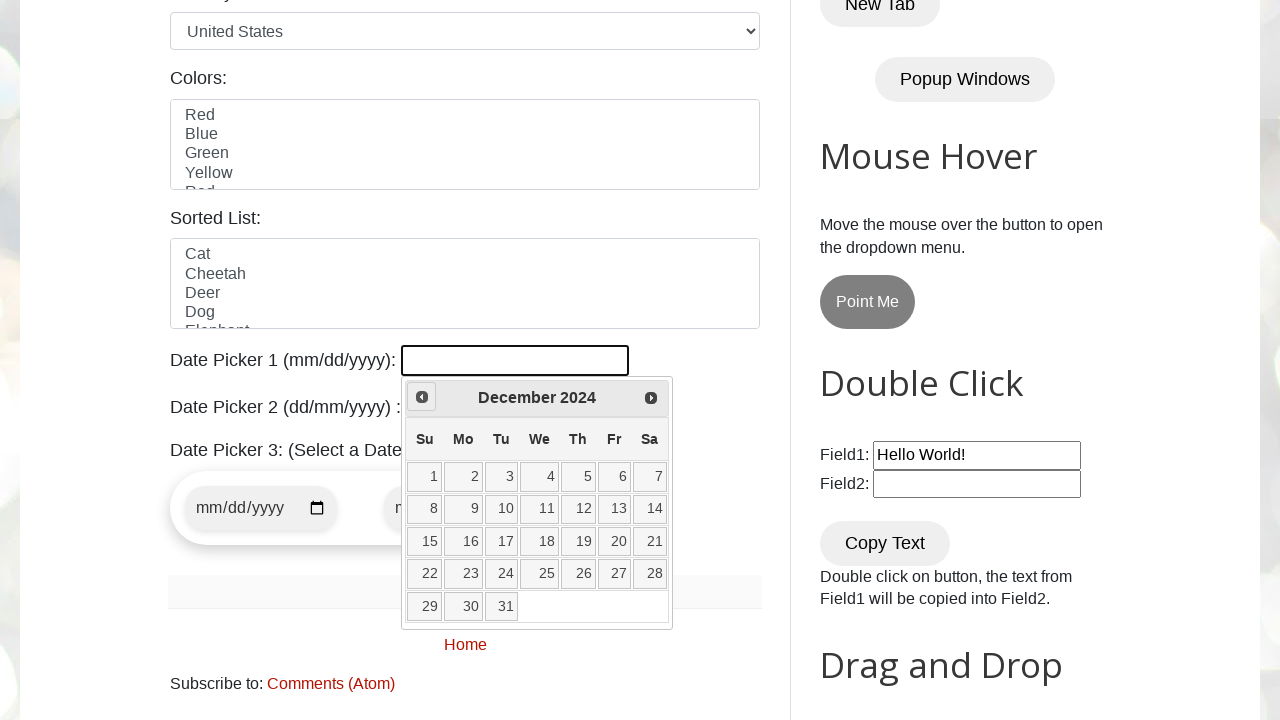

Retrieved current year from datepicker
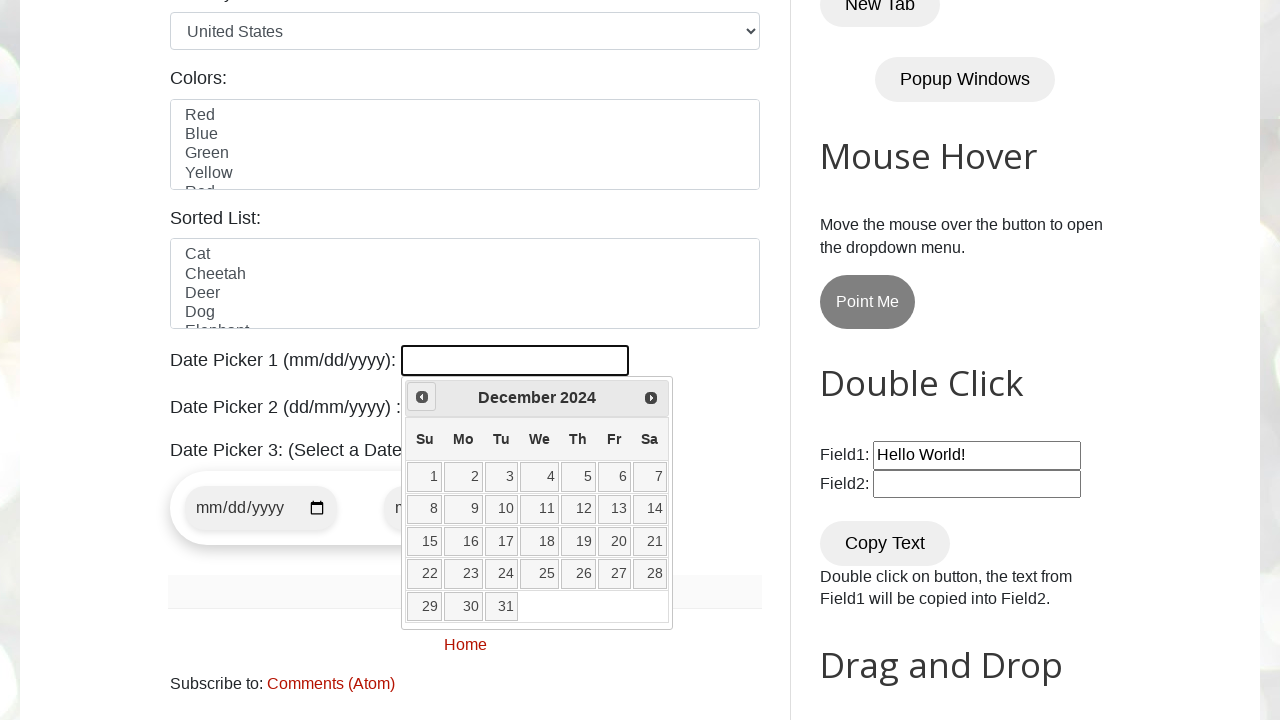

Retrieved current month from datepicker
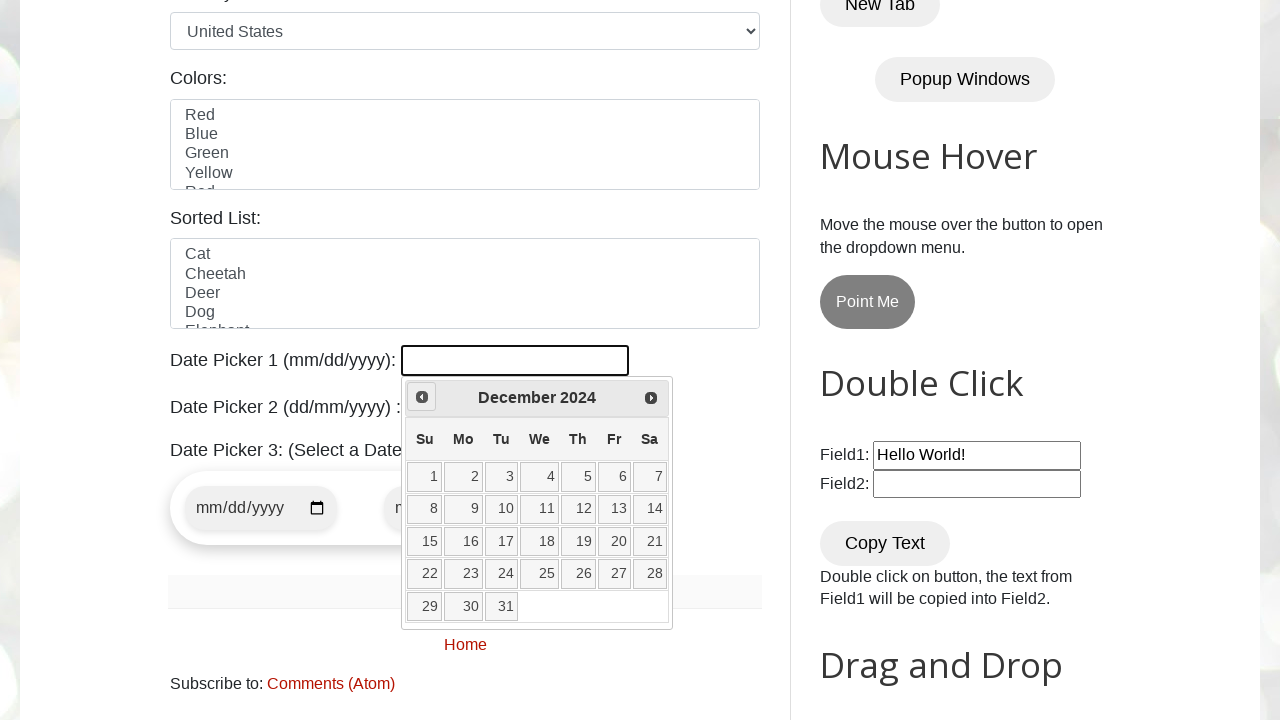

Clicked previous month button to navigate backwards at (422, 397) on xpath=//a[@title="Prev"]
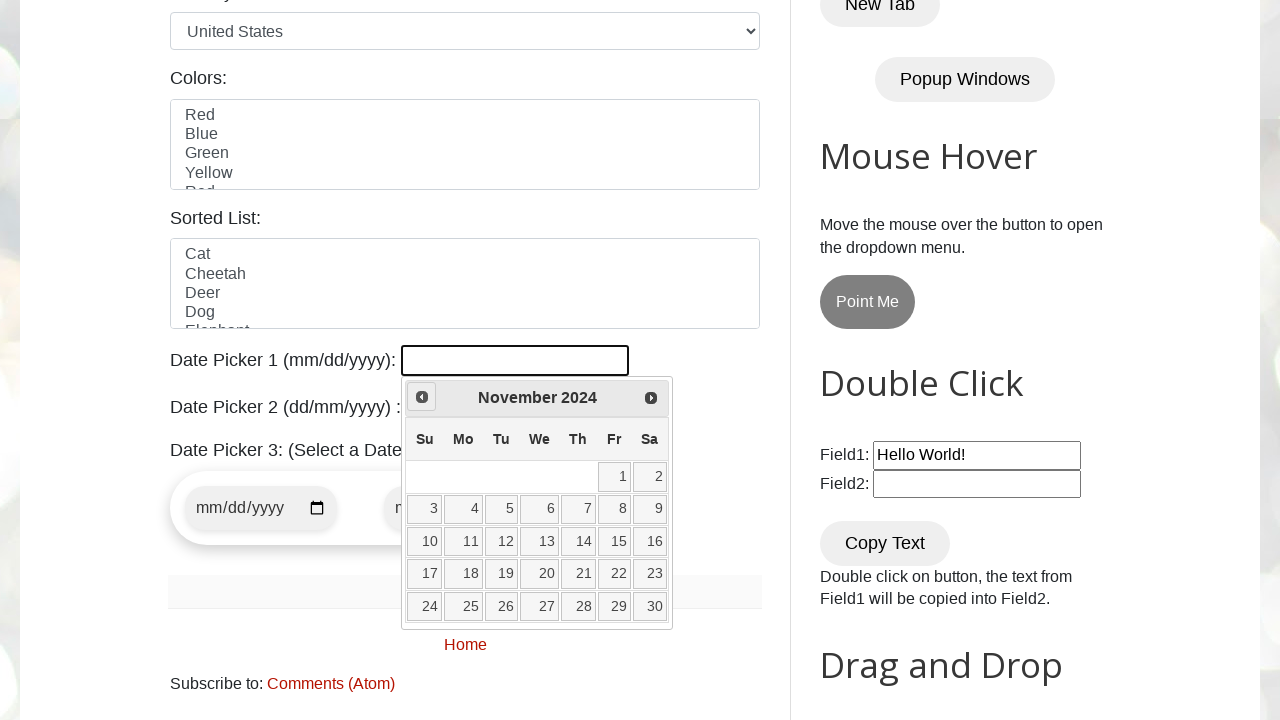

Retrieved current year from datepicker
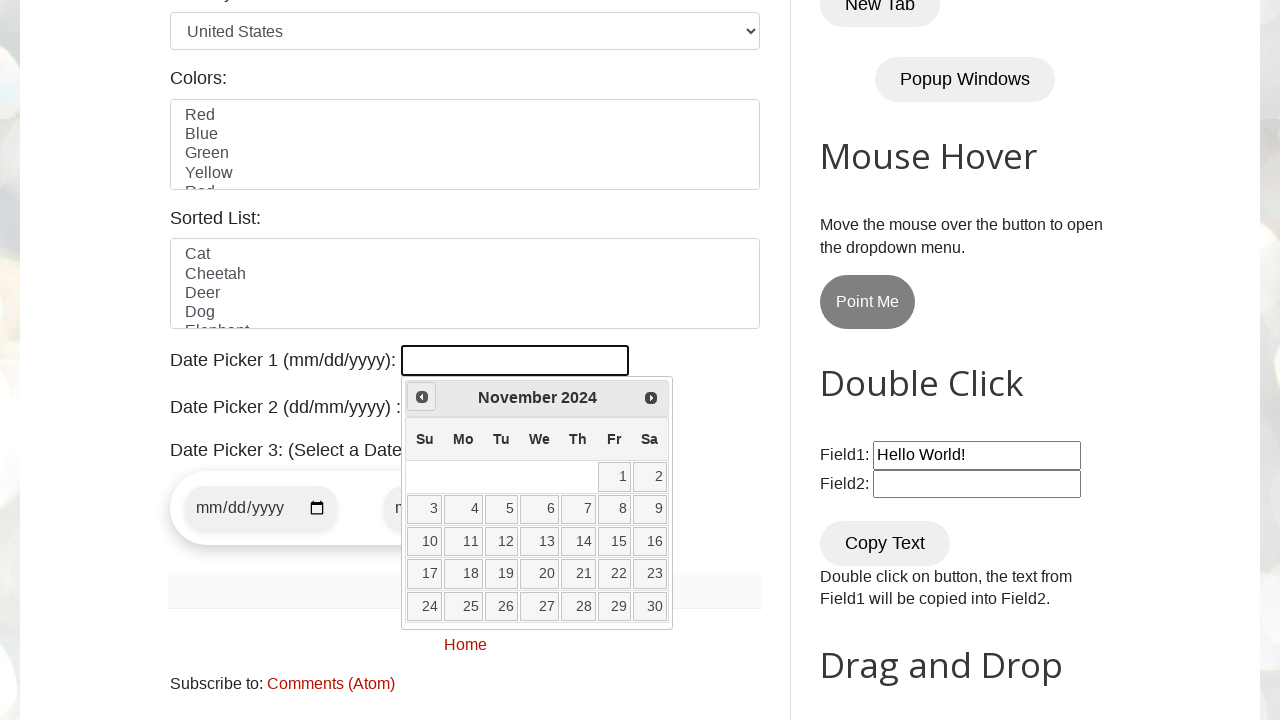

Retrieved current month from datepicker
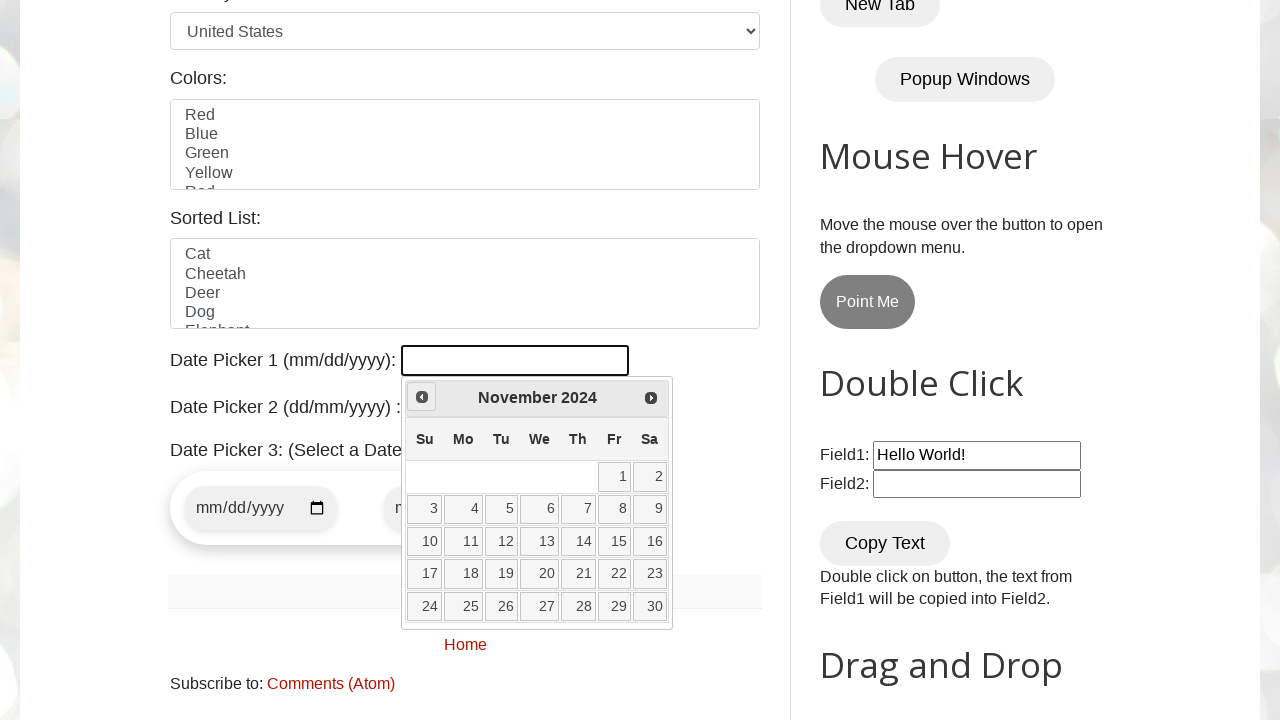

Clicked previous month button to navigate backwards at (422, 397) on xpath=//a[@title="Prev"]
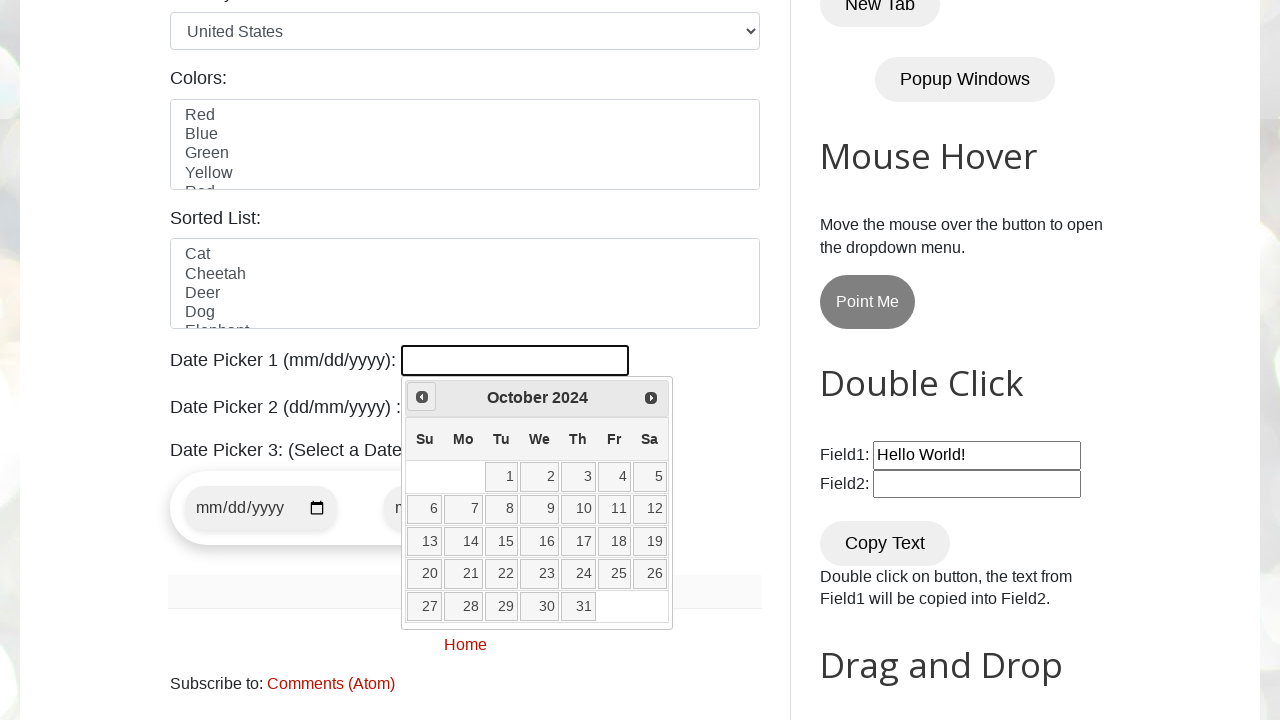

Retrieved current year from datepicker
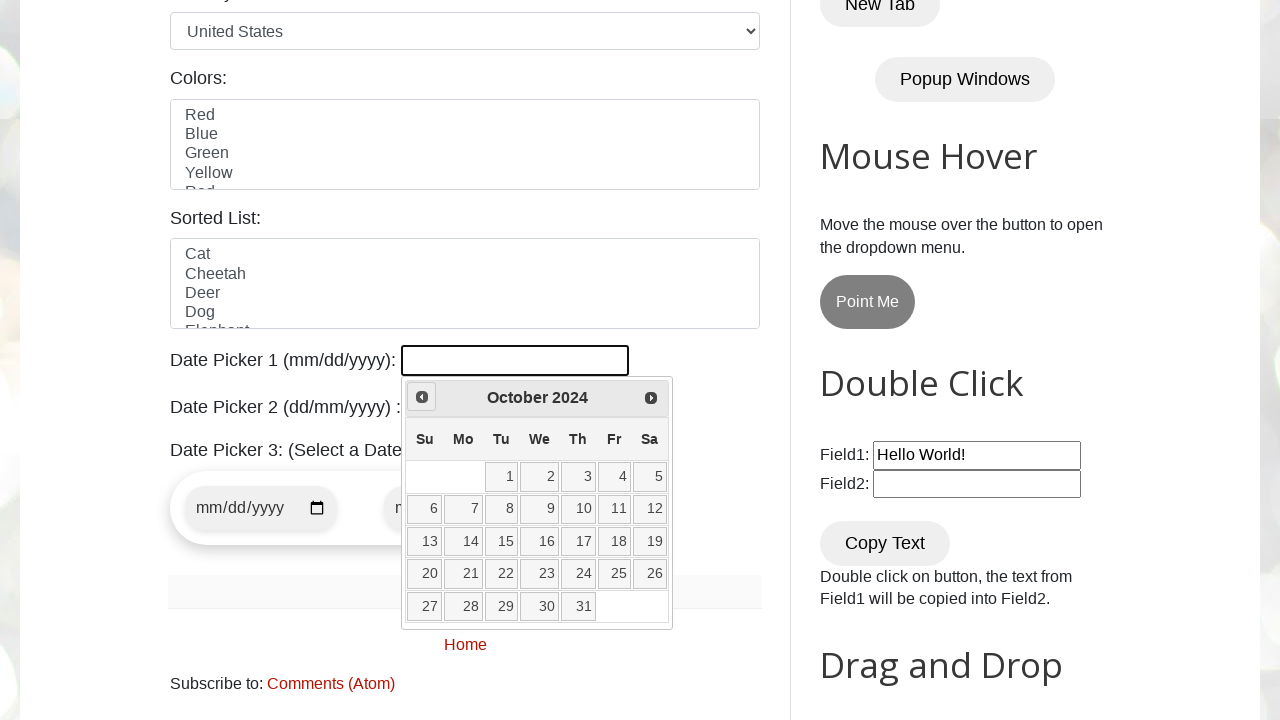

Retrieved current month from datepicker
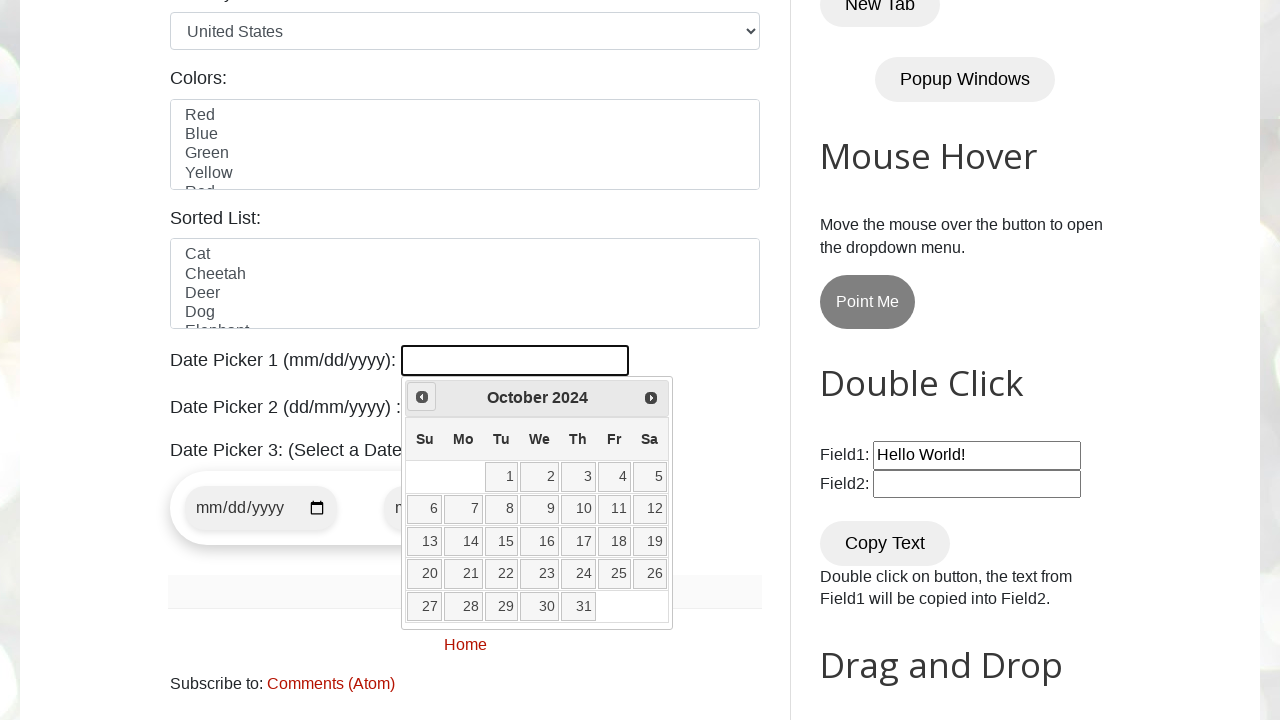

Clicked previous month button to navigate backwards at (422, 397) on xpath=//a[@title="Prev"]
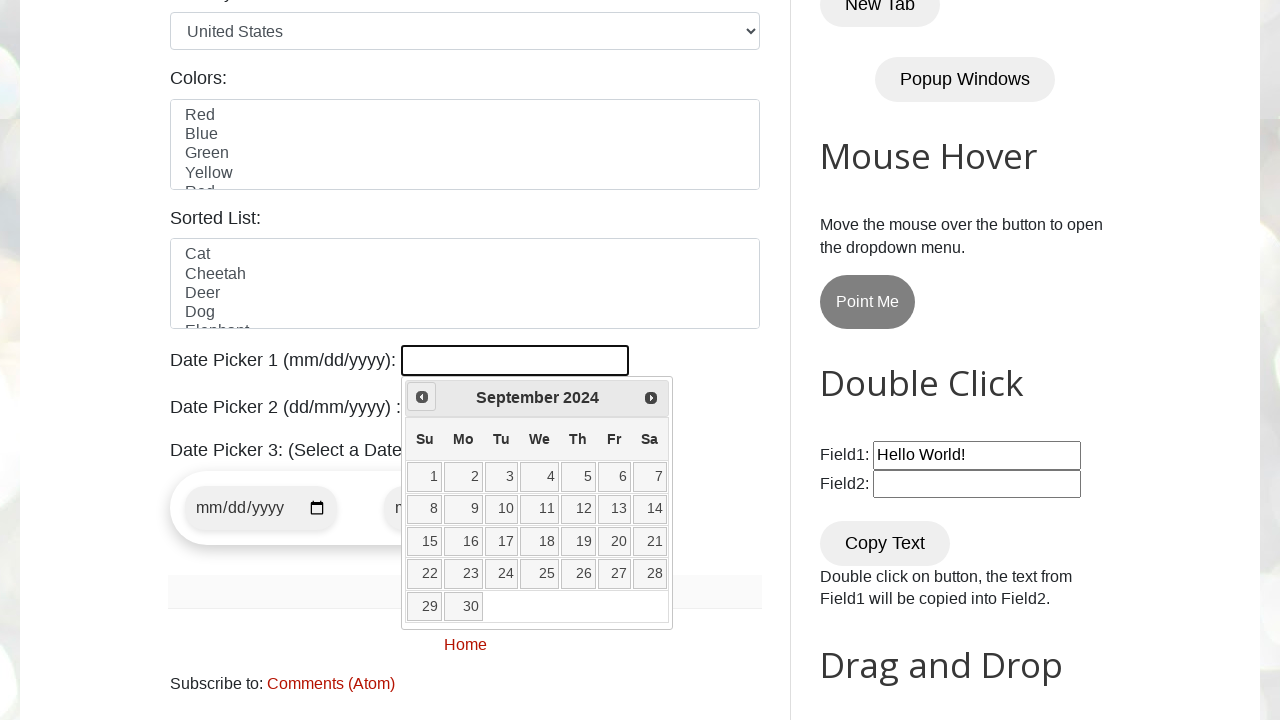

Retrieved current year from datepicker
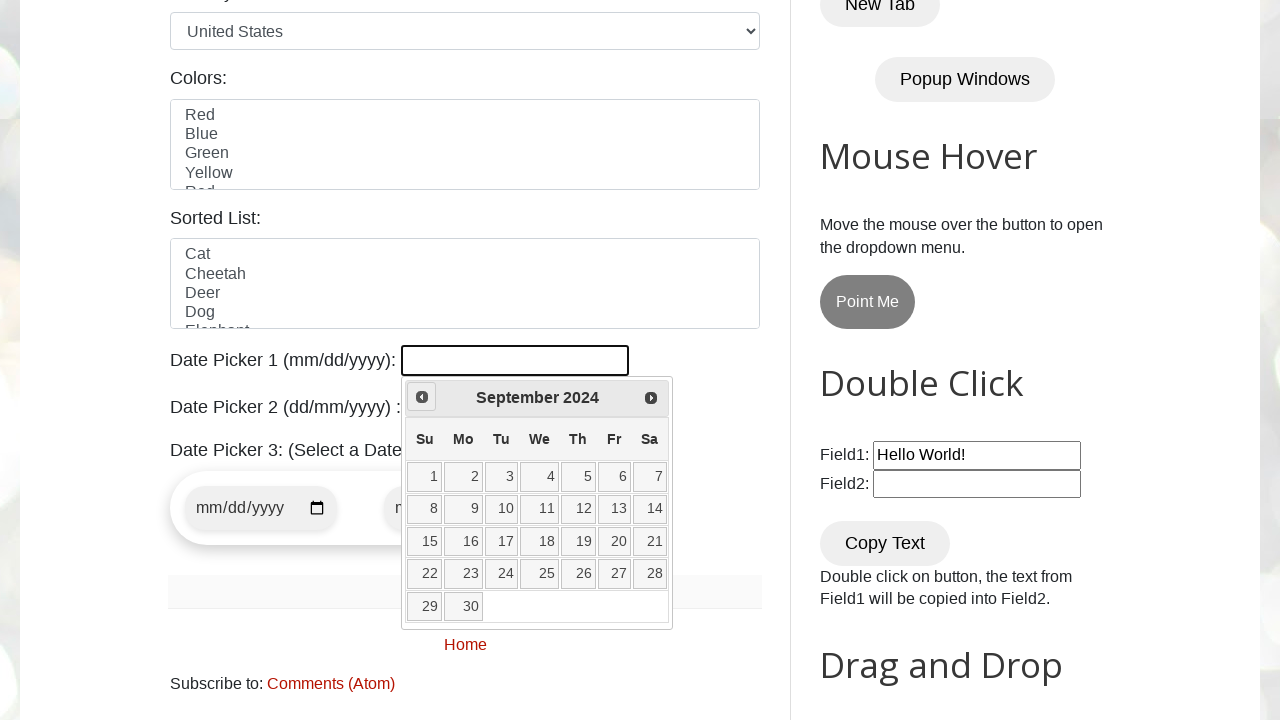

Retrieved current month from datepicker
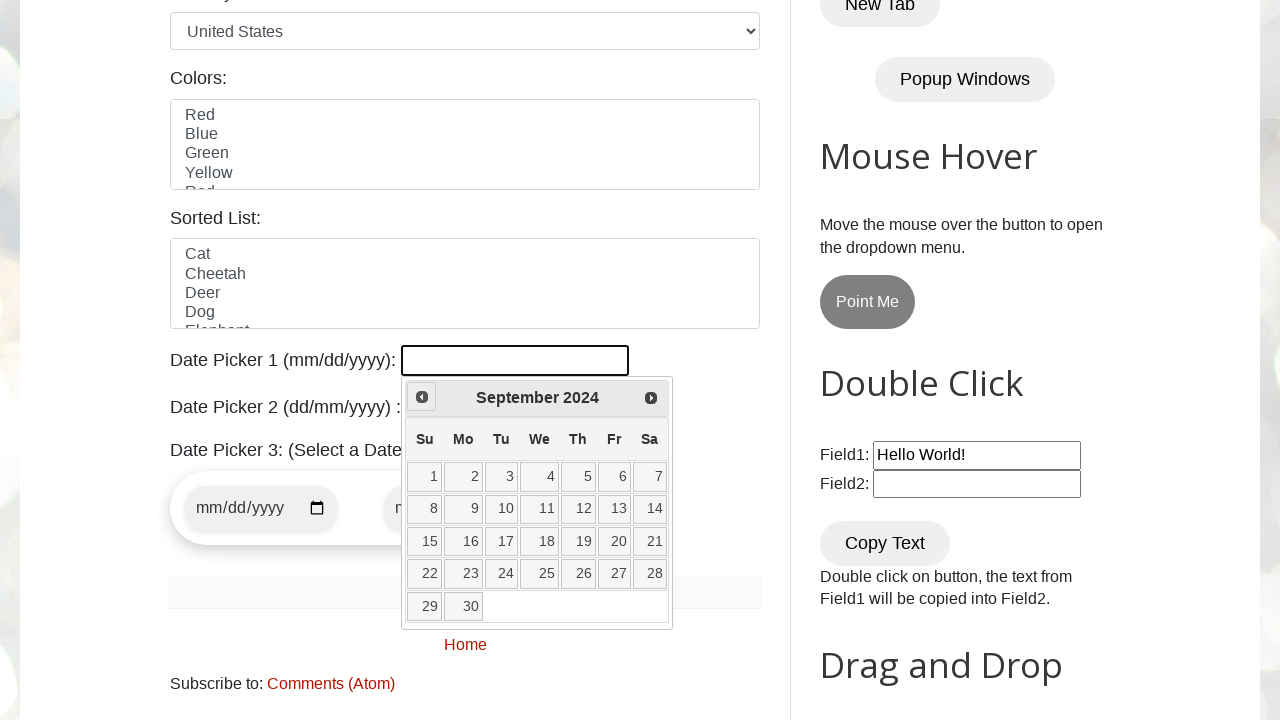

Clicked previous month button to navigate backwards at (422, 397) on xpath=//a[@title="Prev"]
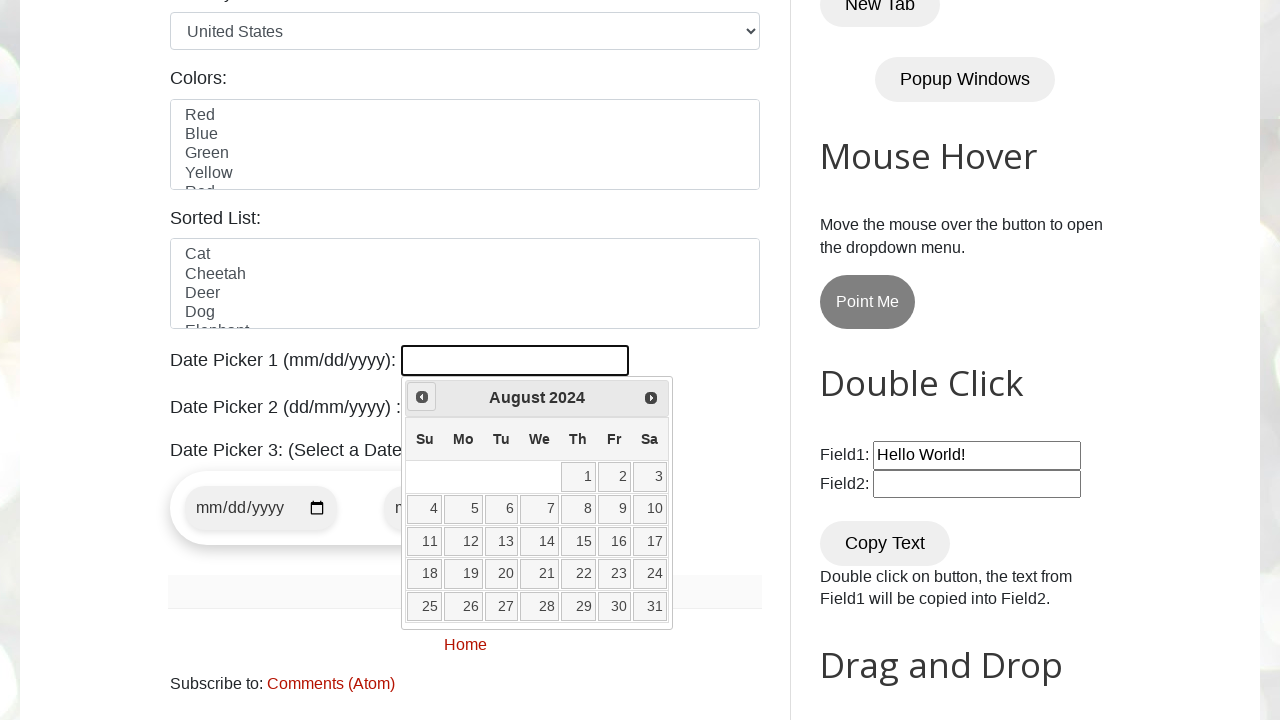

Retrieved current year from datepicker
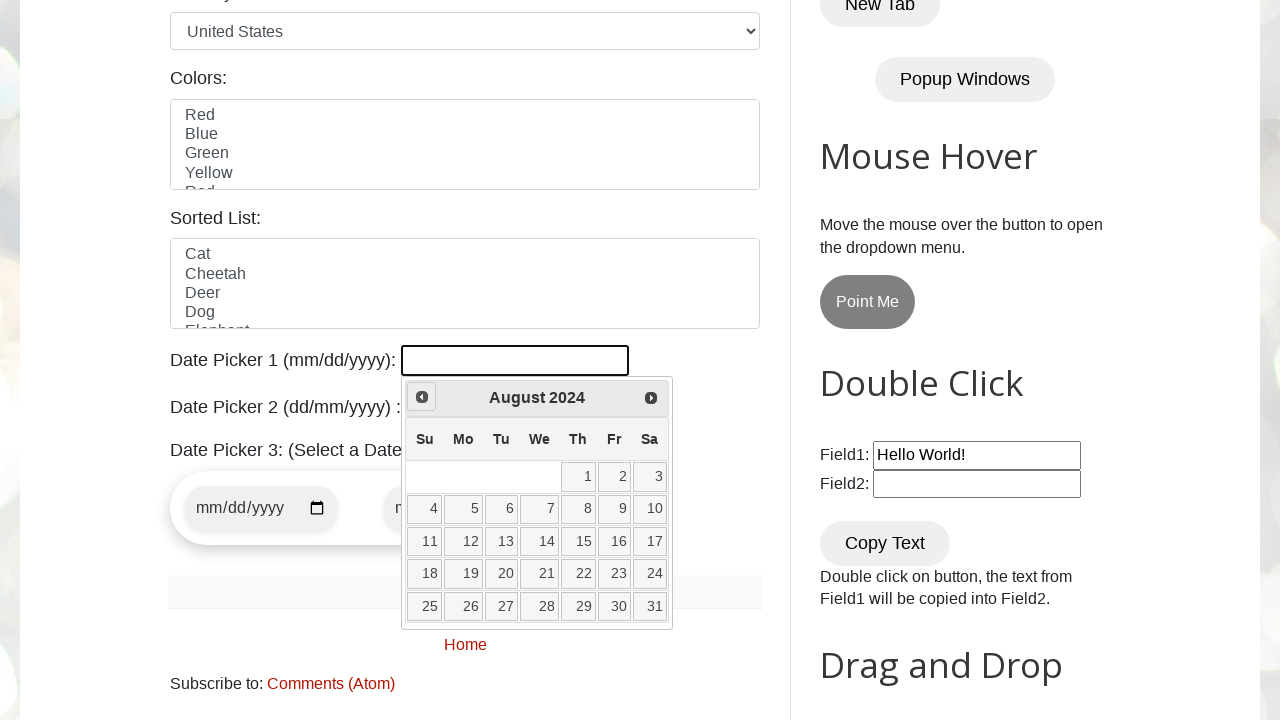

Retrieved current month from datepicker
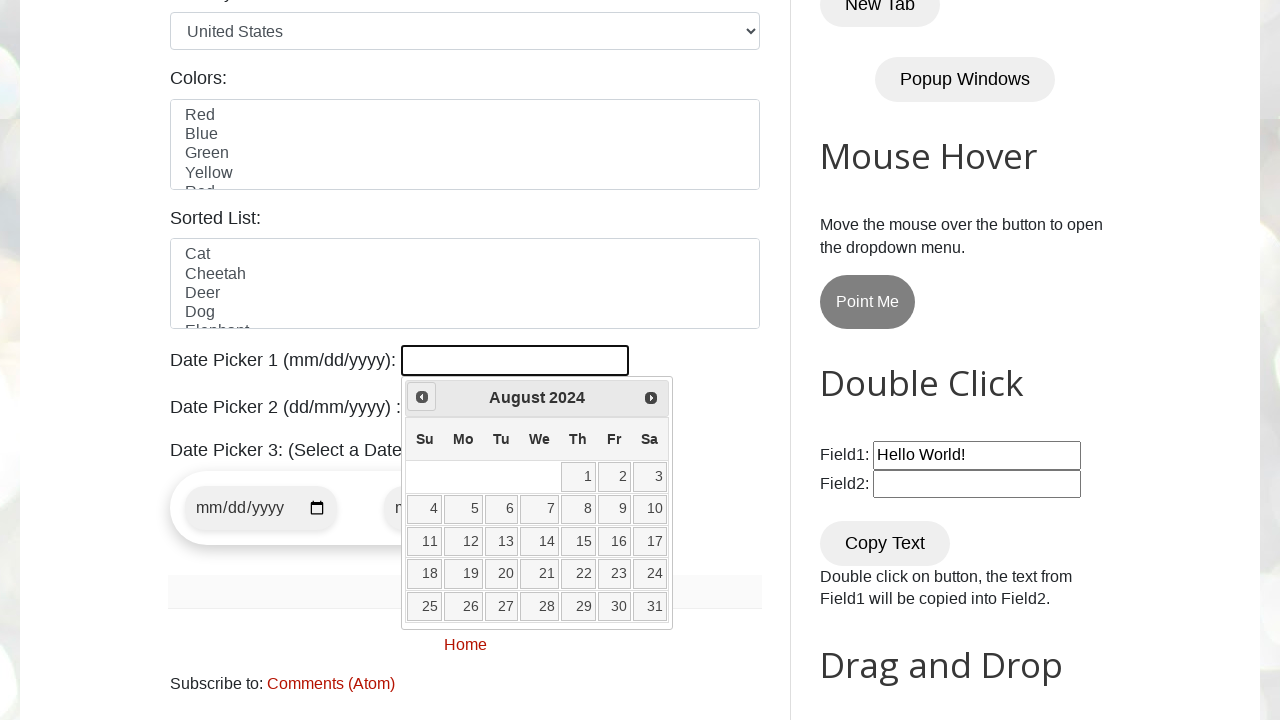

Clicked previous month button to navigate backwards at (422, 397) on xpath=//a[@title="Prev"]
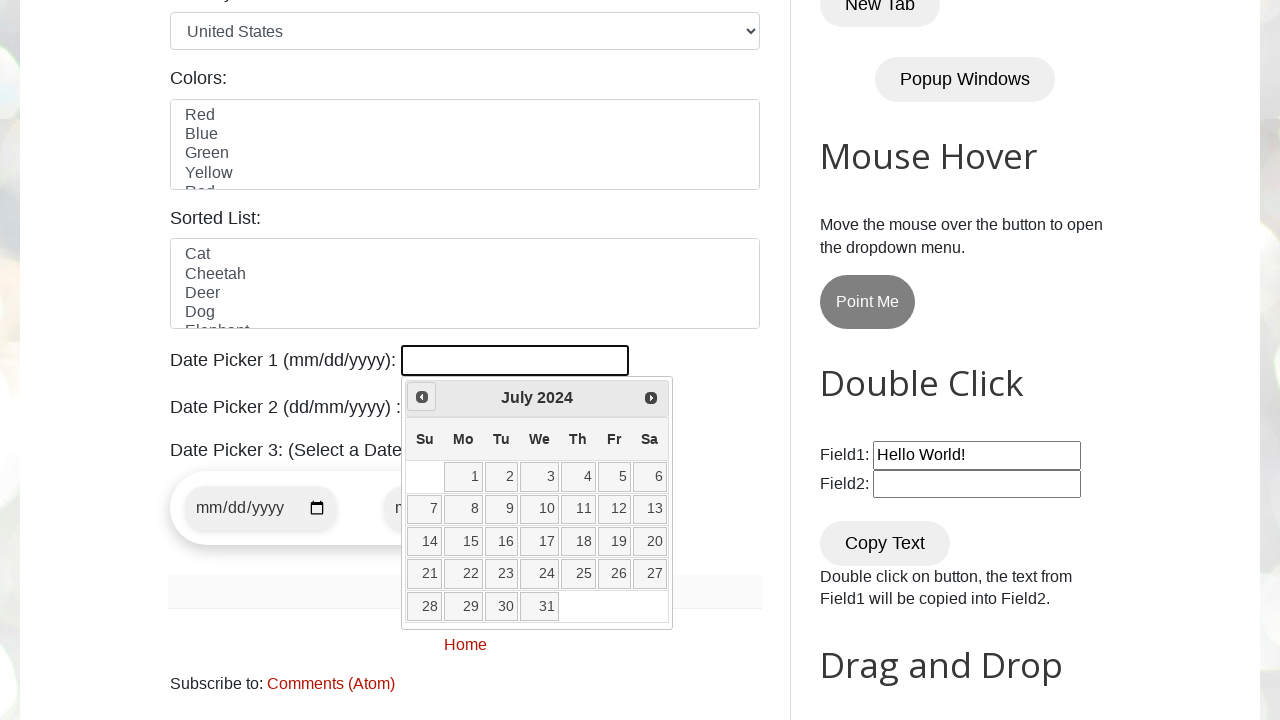

Retrieved current year from datepicker
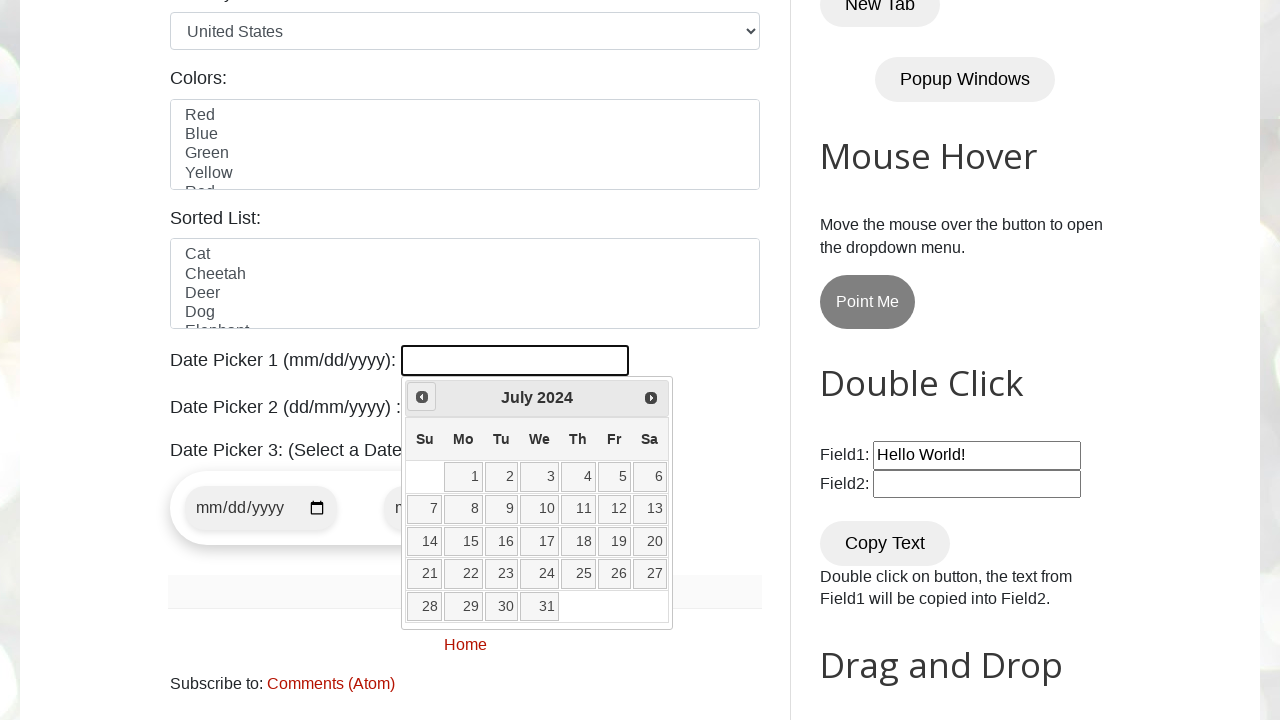

Retrieved current month from datepicker
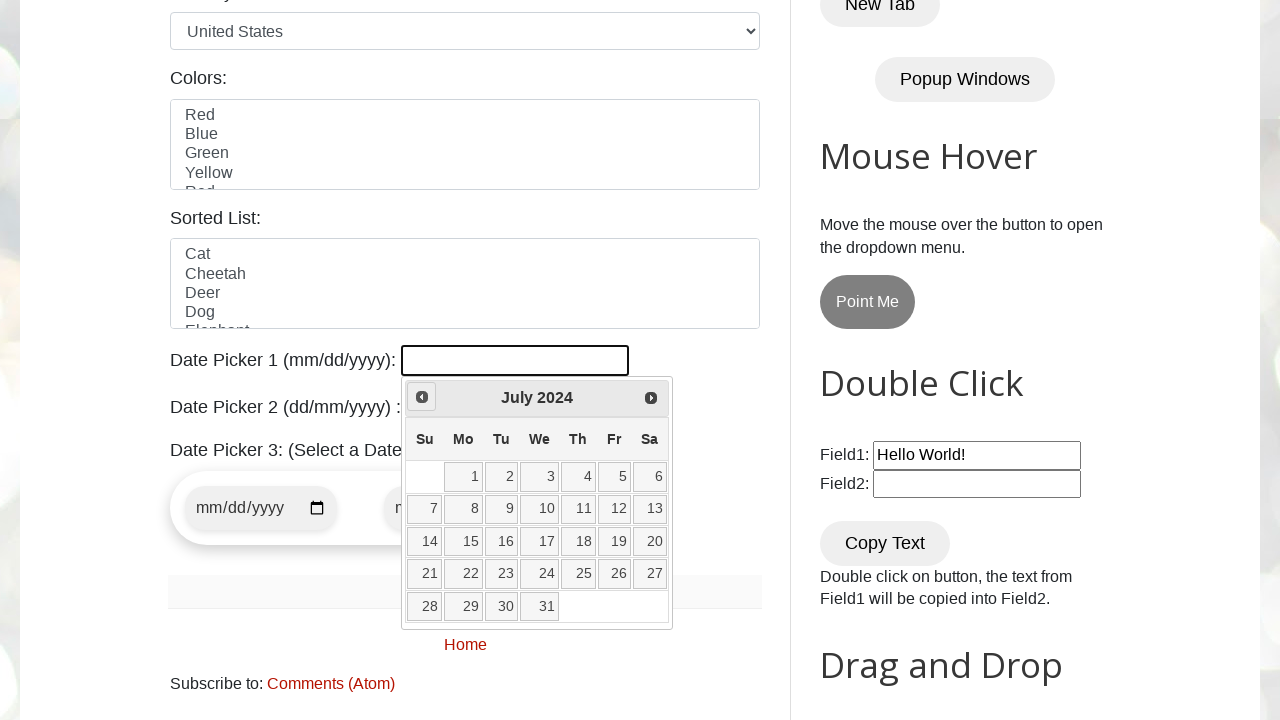

Clicked previous month button to navigate backwards at (422, 397) on xpath=//a[@title="Prev"]
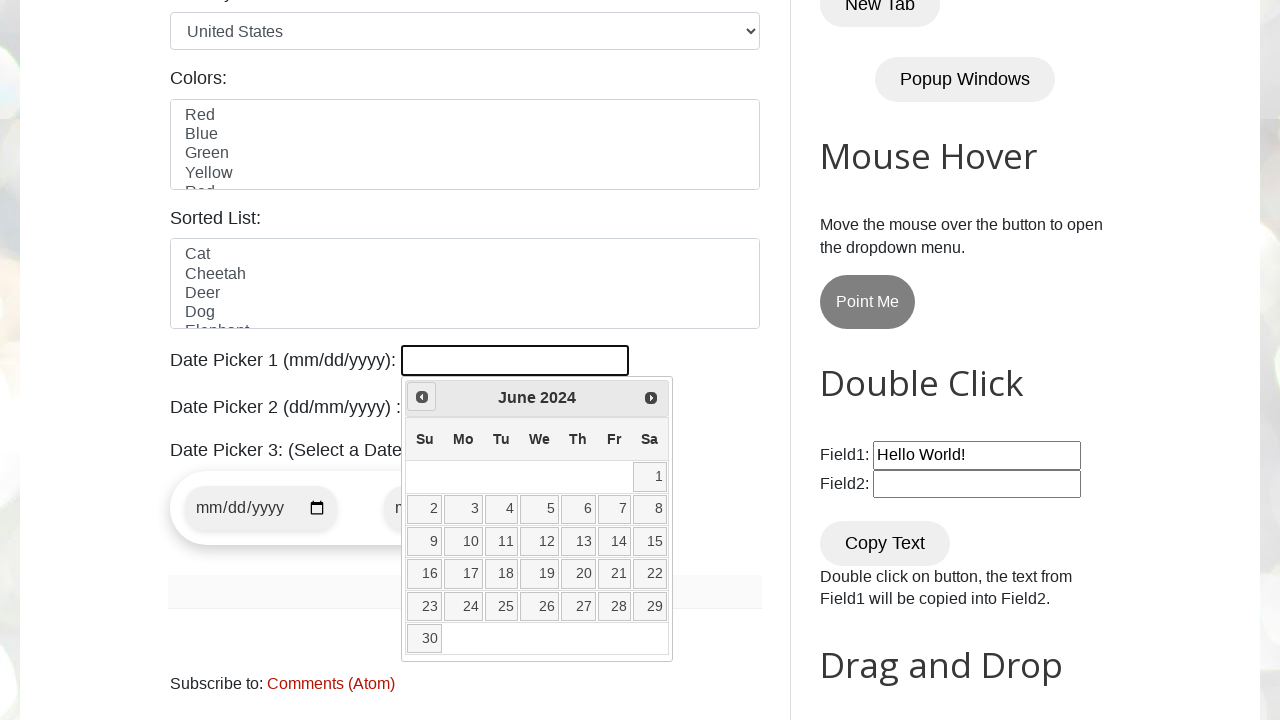

Retrieved current year from datepicker
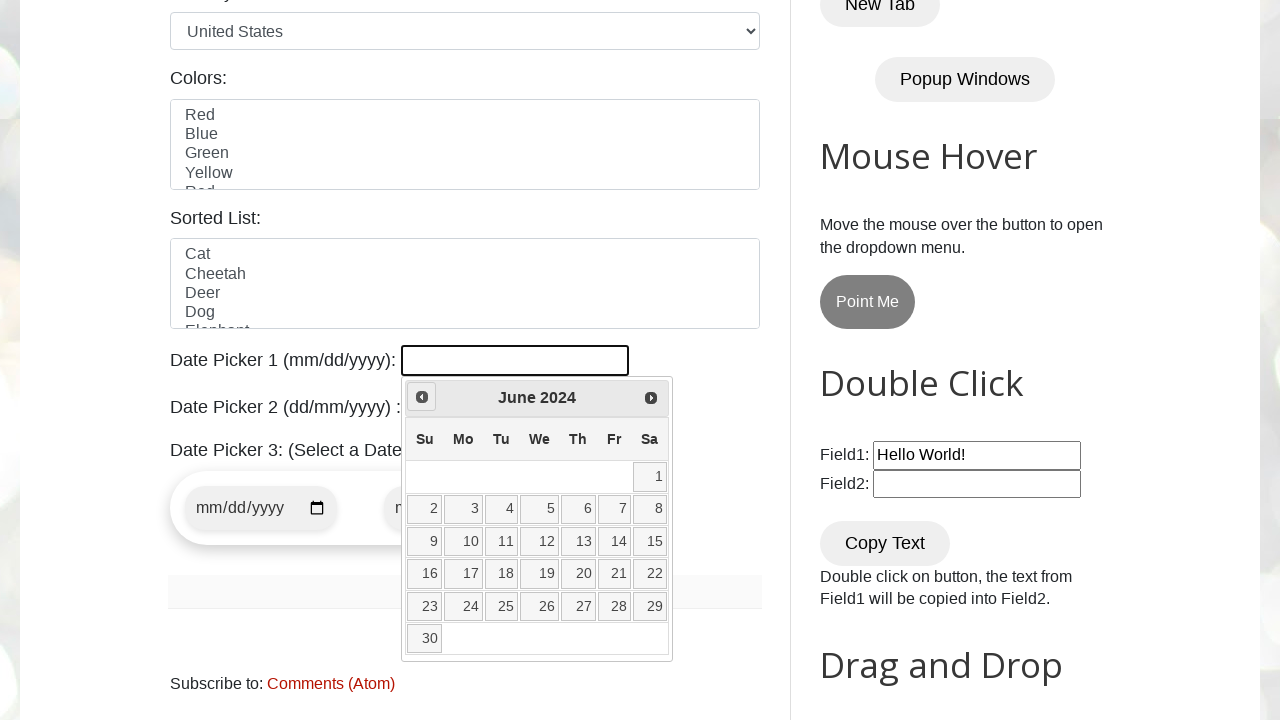

Retrieved current month from datepicker
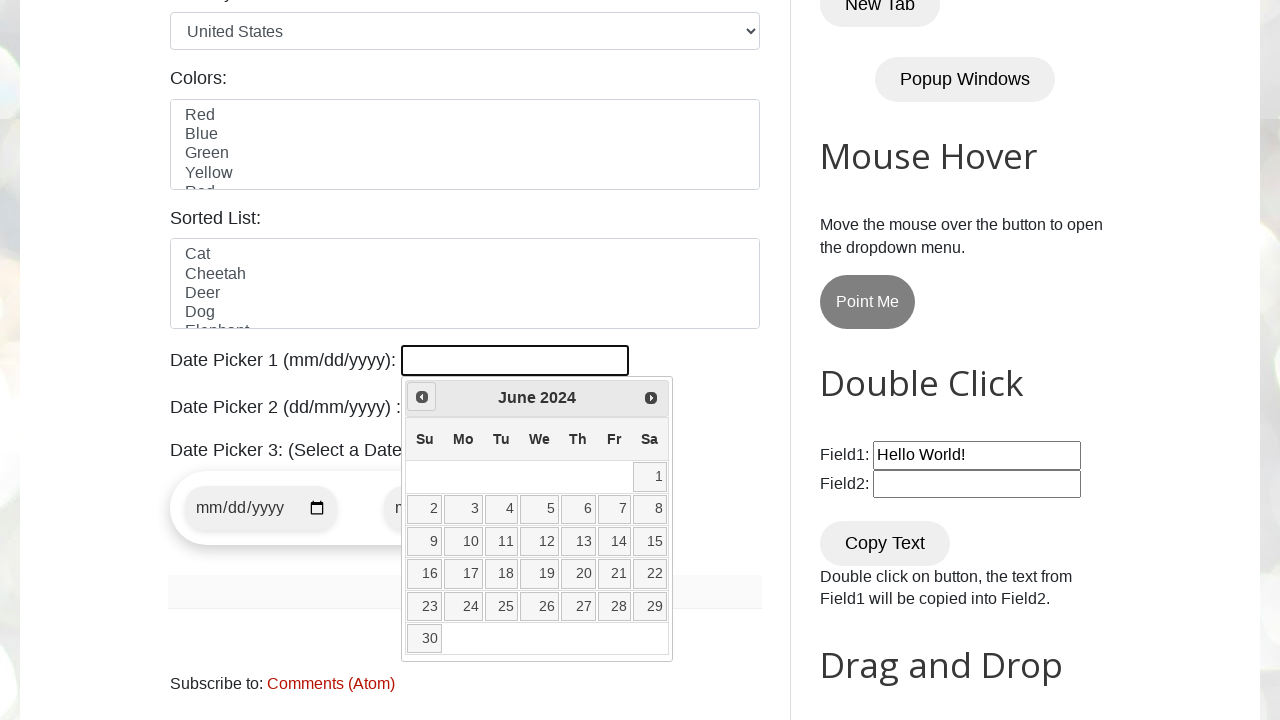

Clicked previous month button to navigate backwards at (422, 397) on xpath=//a[@title="Prev"]
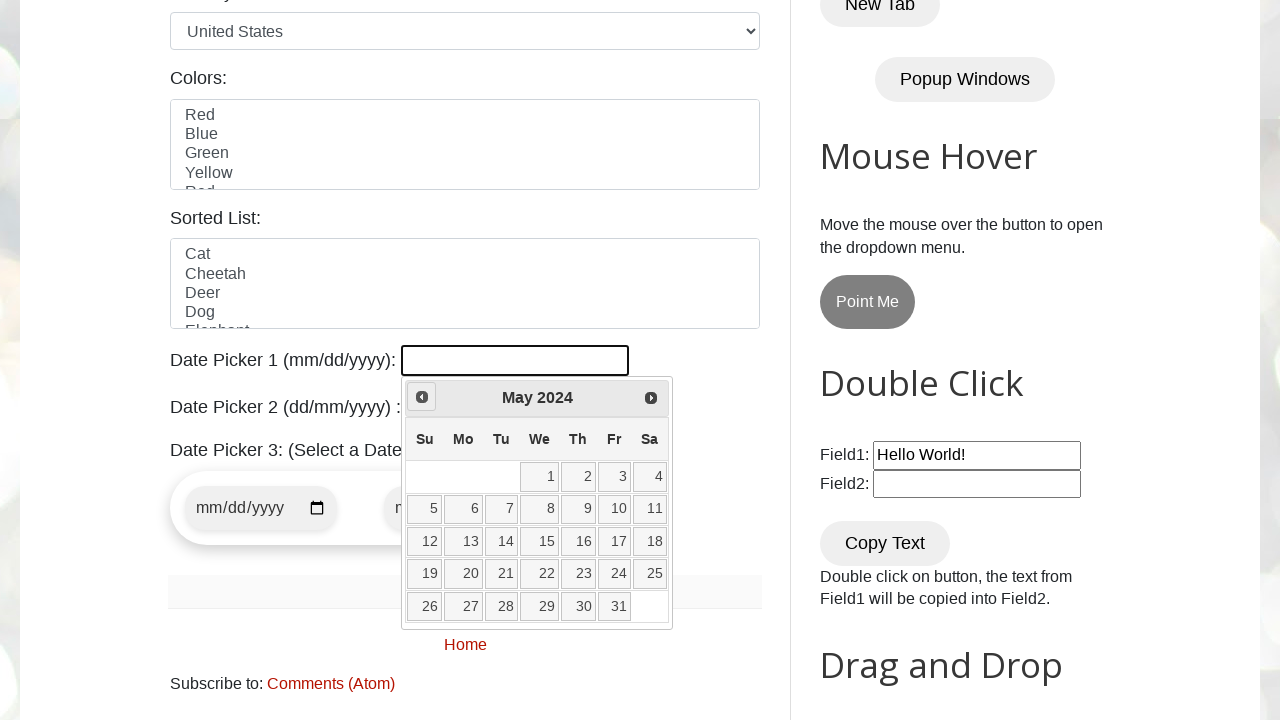

Retrieved current year from datepicker
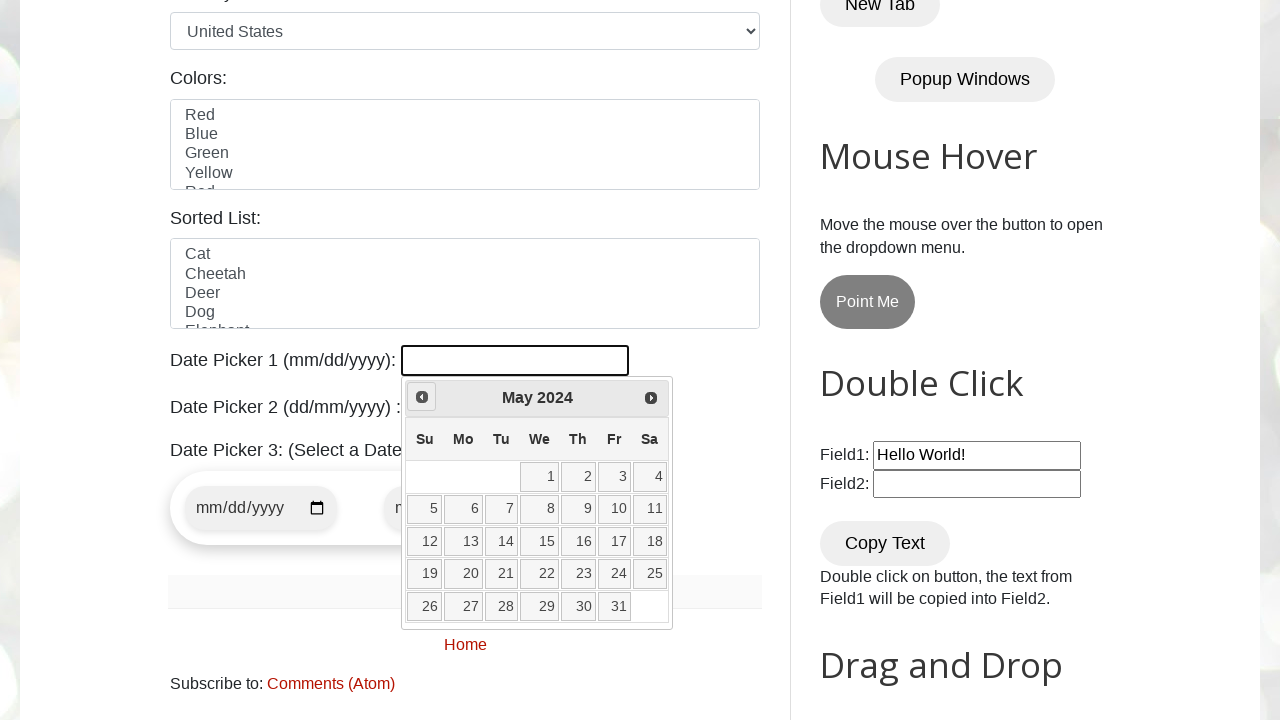

Retrieved current month from datepicker
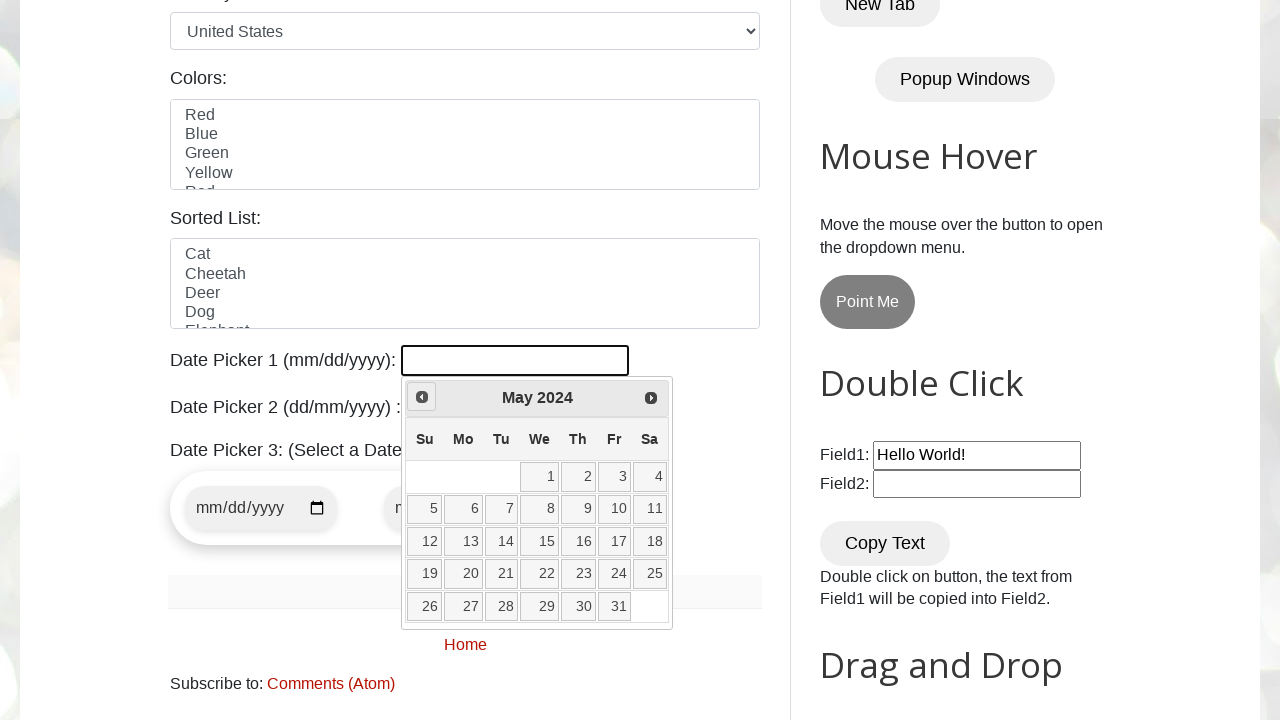

Clicked previous month button to navigate backwards at (422, 397) on xpath=//a[@title="Prev"]
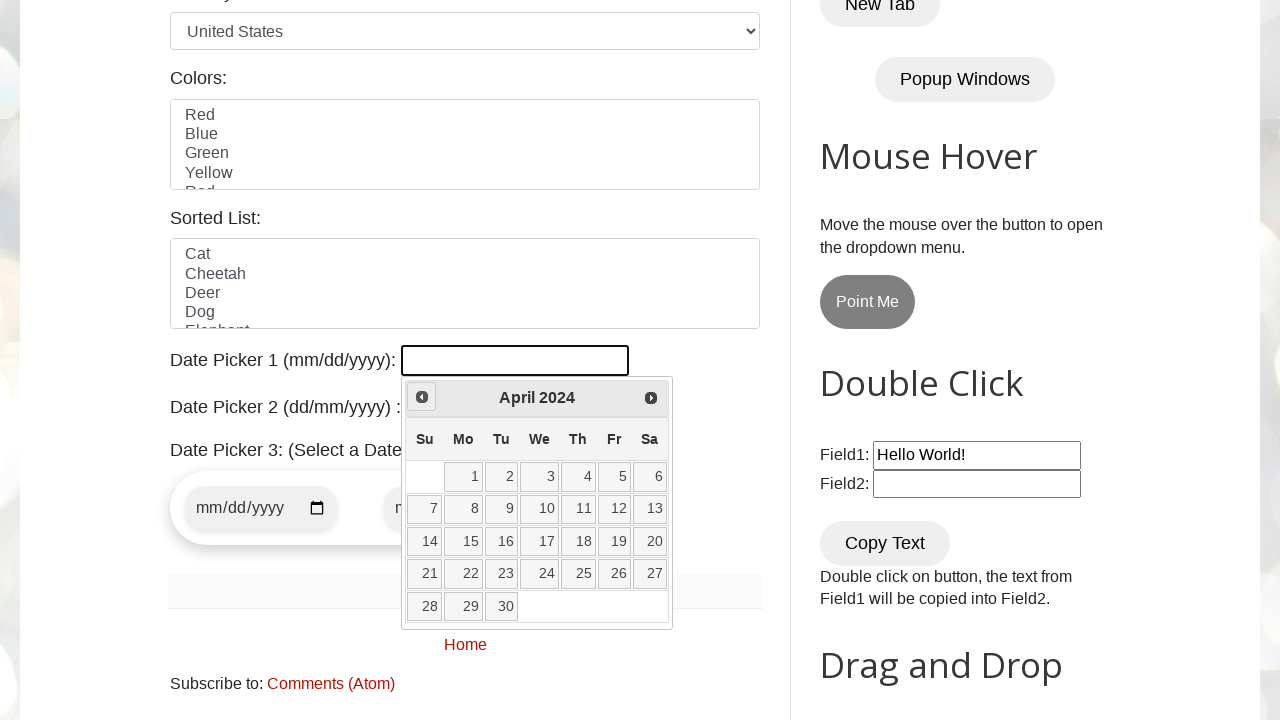

Retrieved current year from datepicker
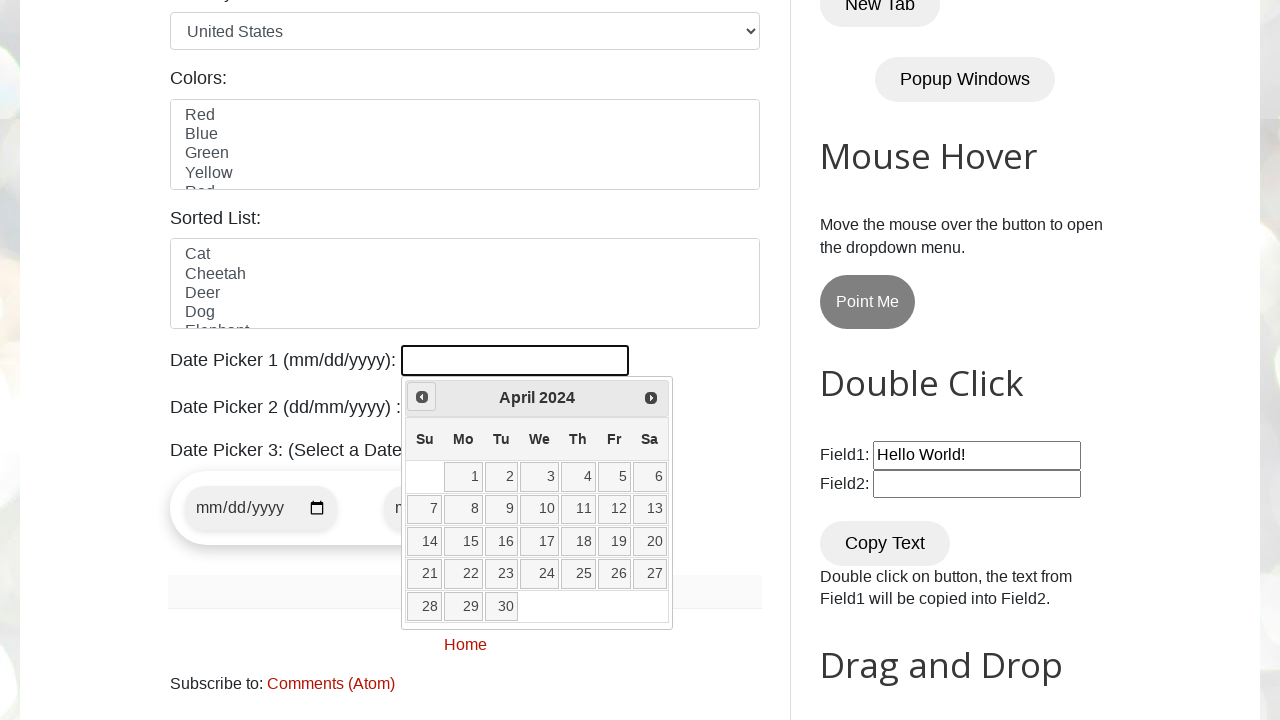

Retrieved current month from datepicker
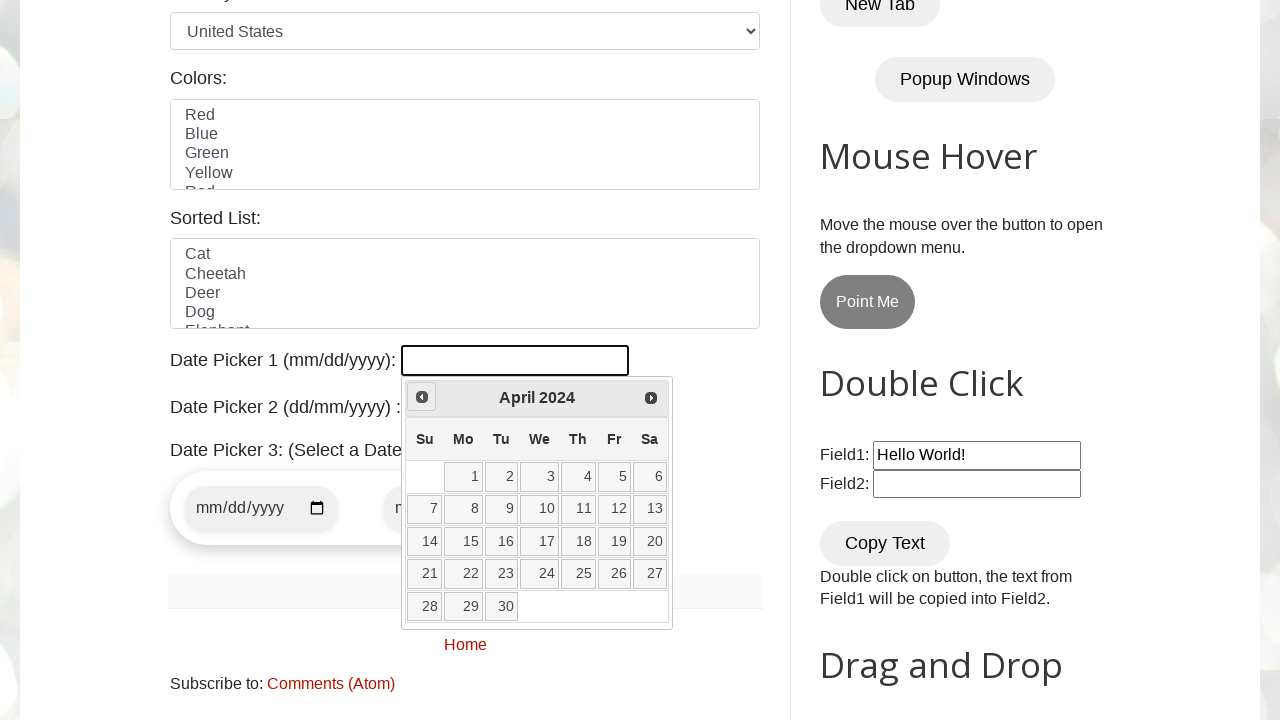

Clicked previous month button to navigate backwards at (422, 397) on xpath=//a[@title="Prev"]
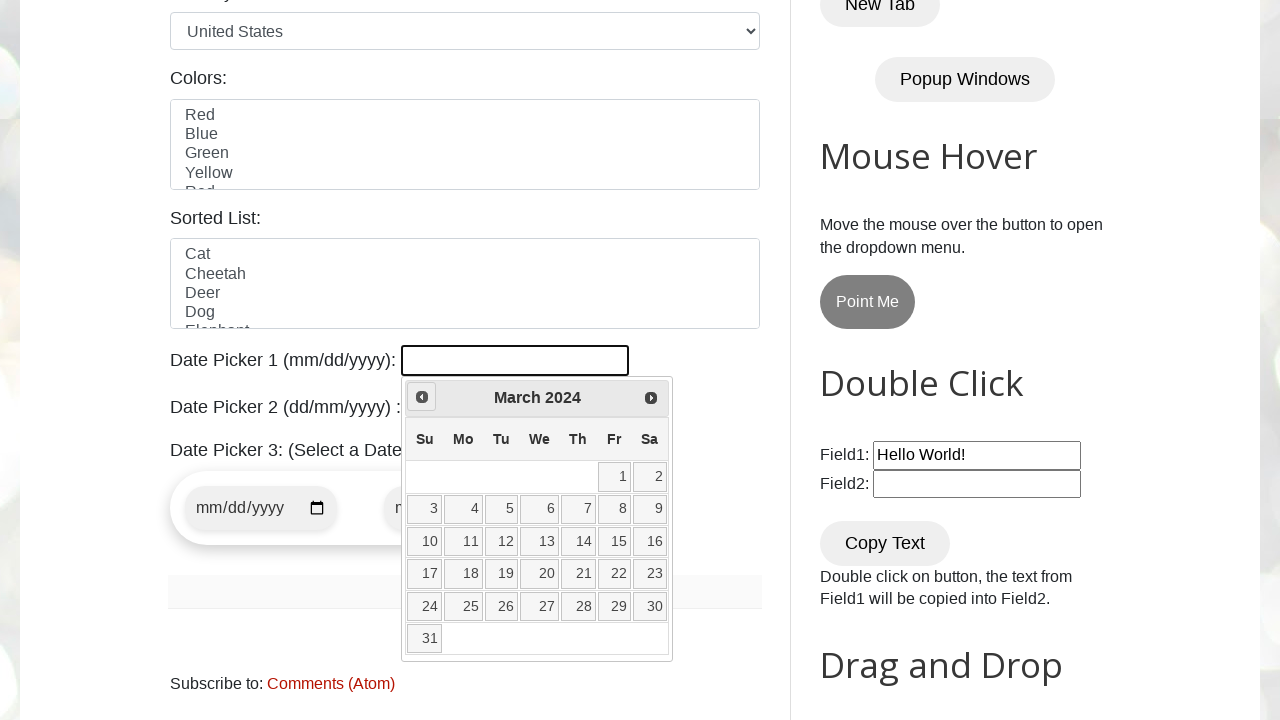

Retrieved current year from datepicker
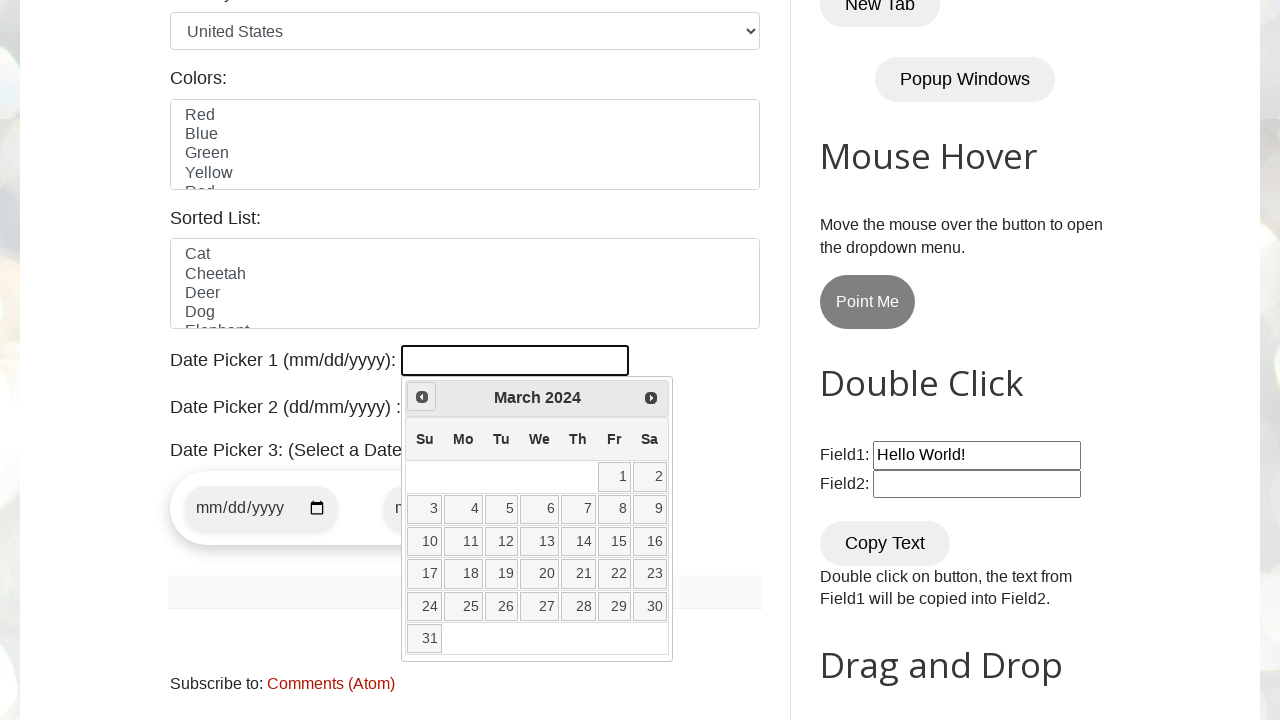

Retrieved current month from datepicker
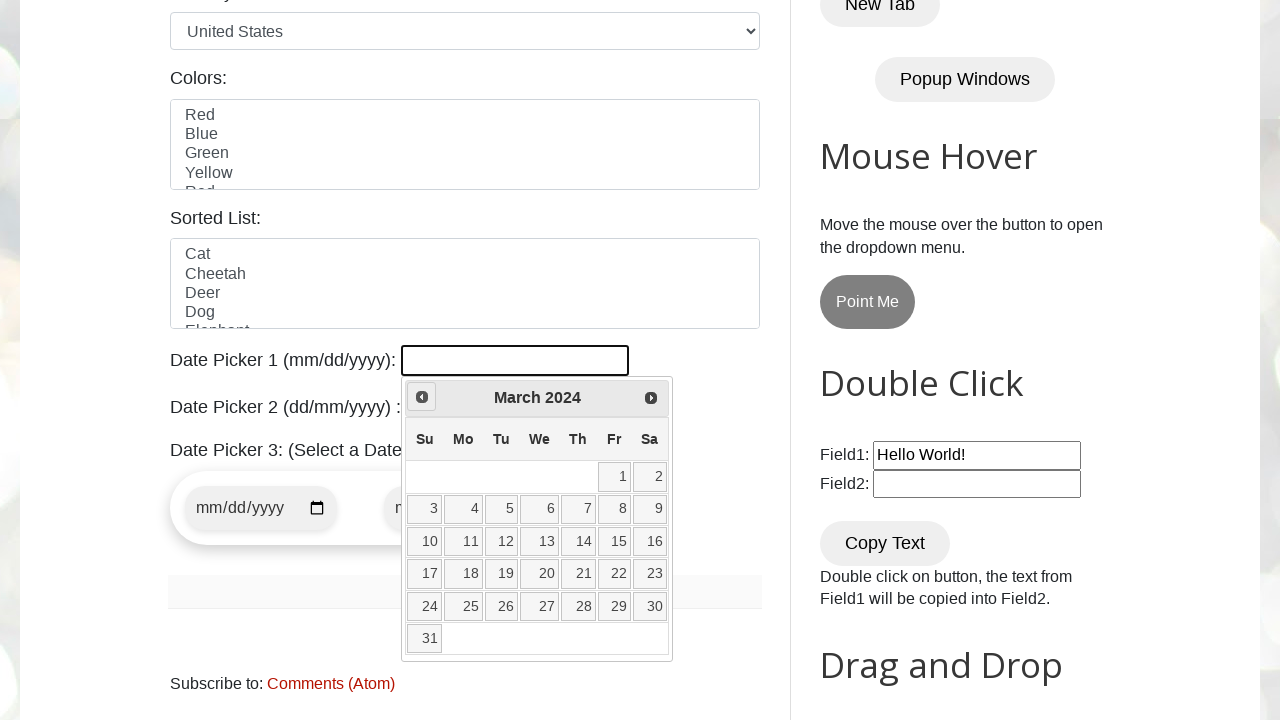

Clicked previous month button to navigate backwards at (422, 397) on xpath=//a[@title="Prev"]
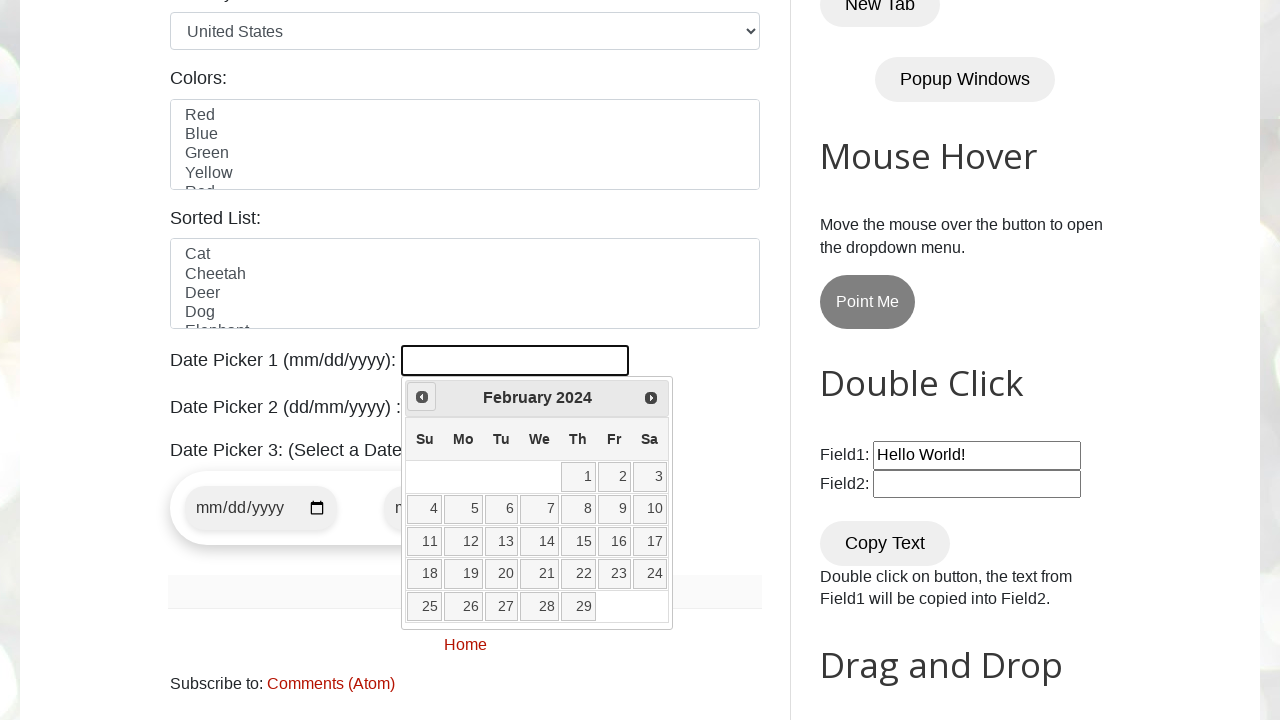

Retrieved current year from datepicker
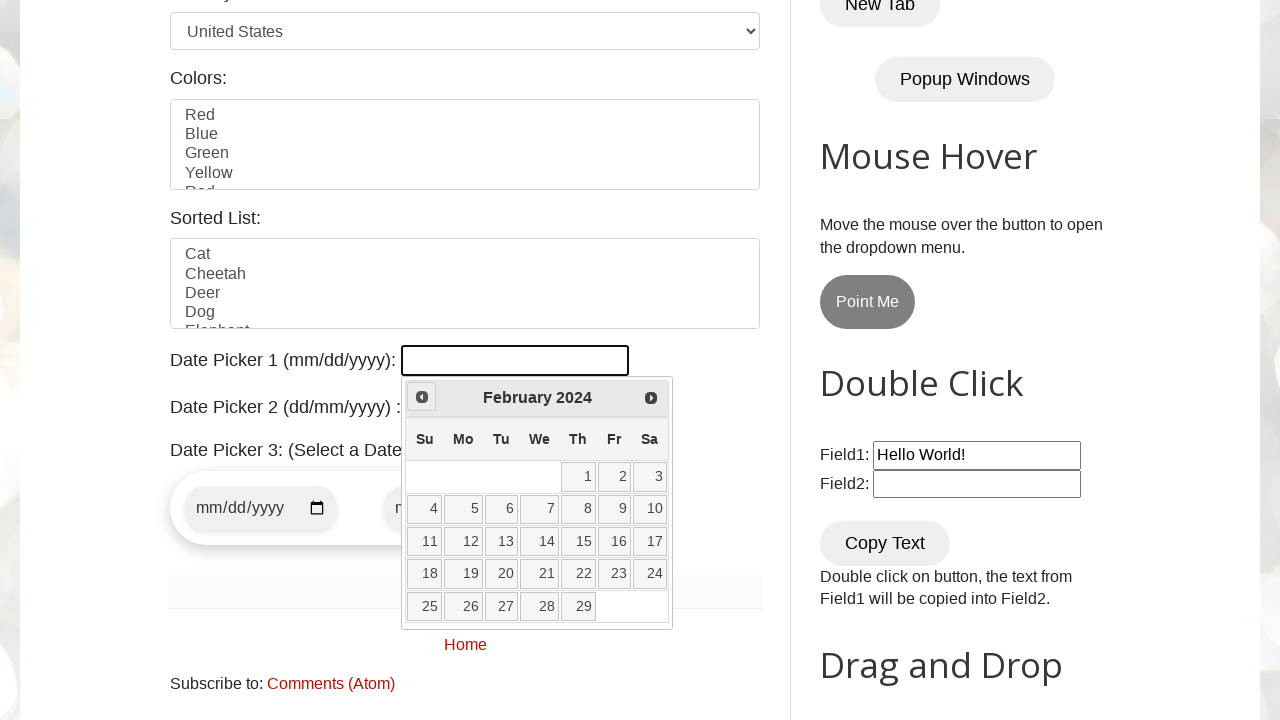

Retrieved current month from datepicker
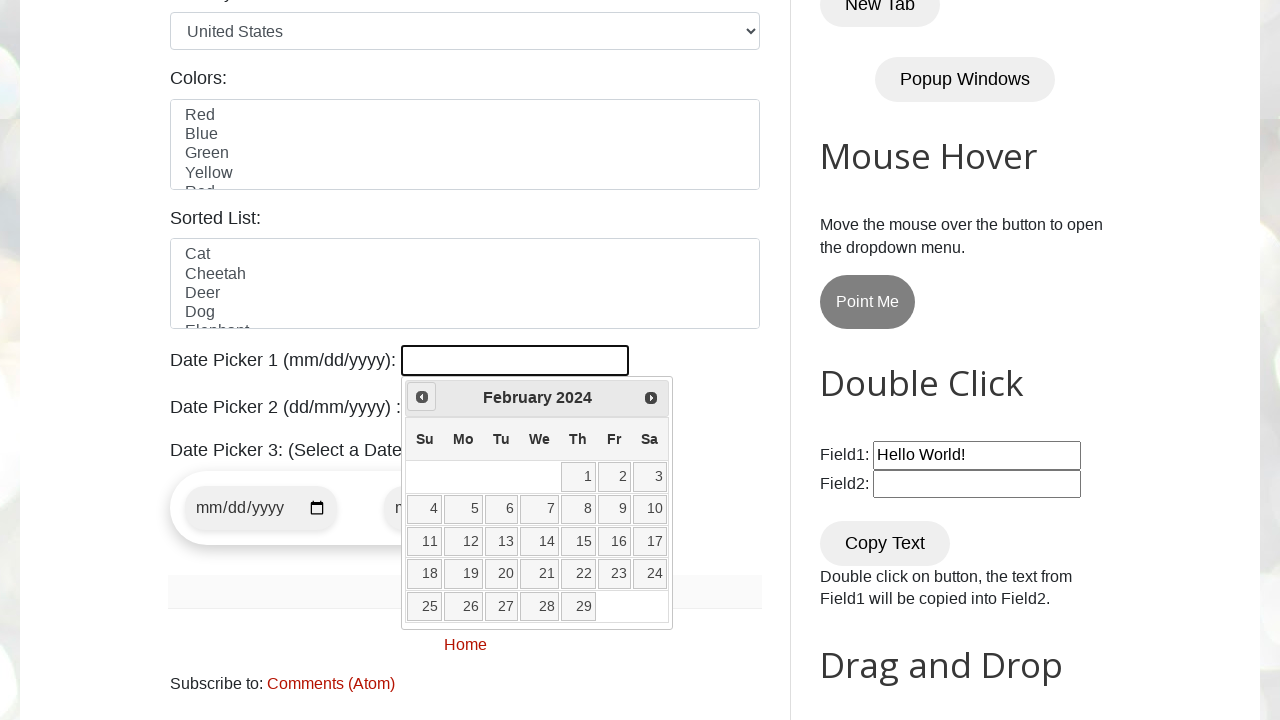

Clicked previous month button to navigate backwards at (422, 397) on xpath=//a[@title="Prev"]
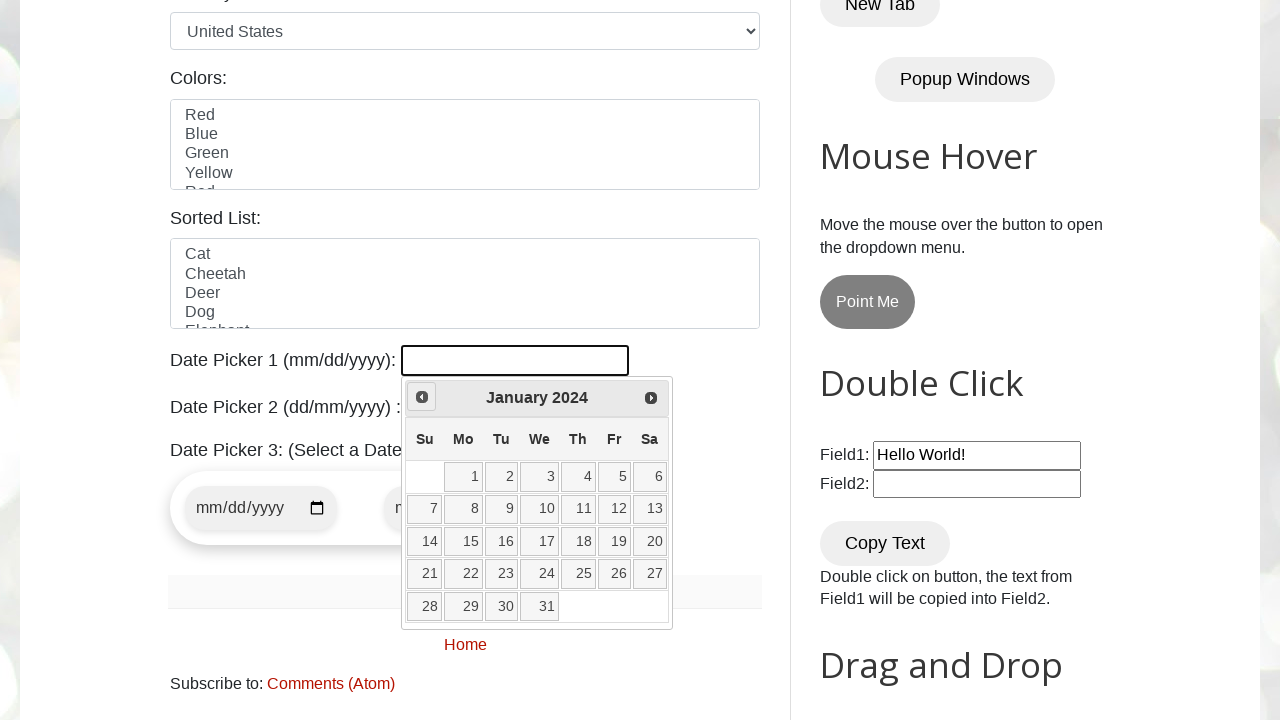

Retrieved current year from datepicker
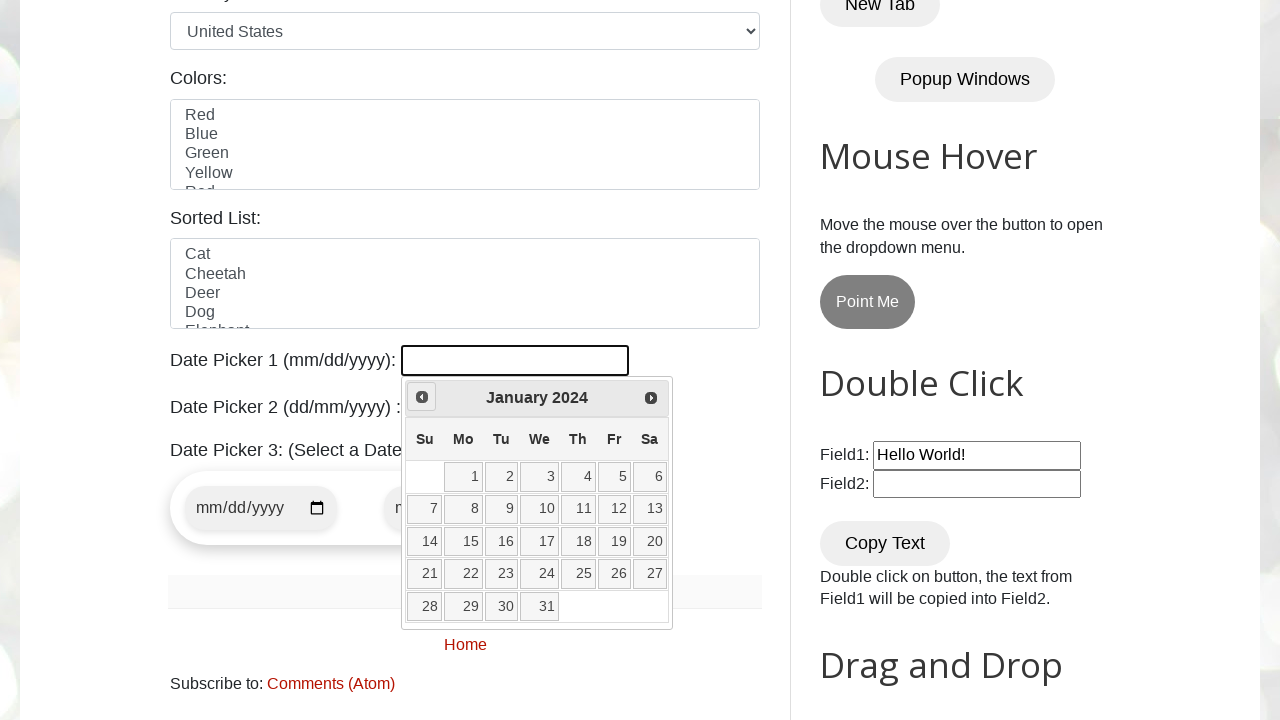

Retrieved current month from datepicker
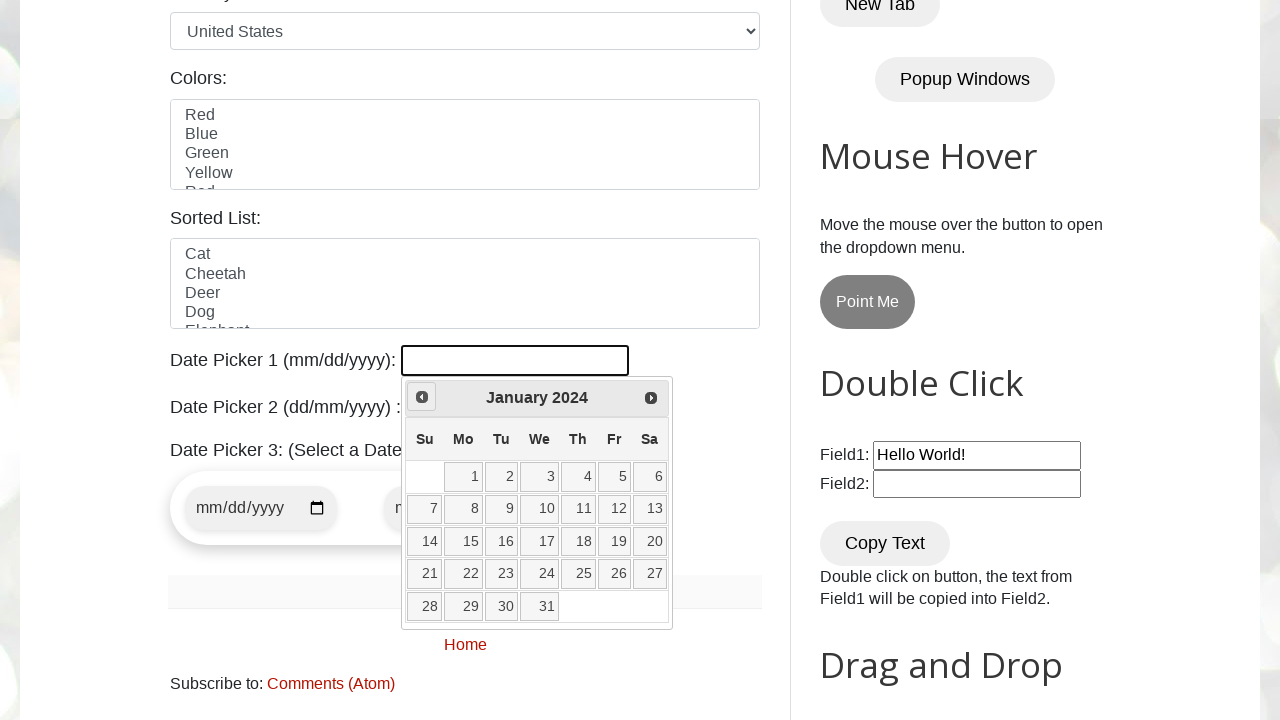

Clicked previous month button to navigate backwards at (422, 397) on xpath=//a[@title="Prev"]
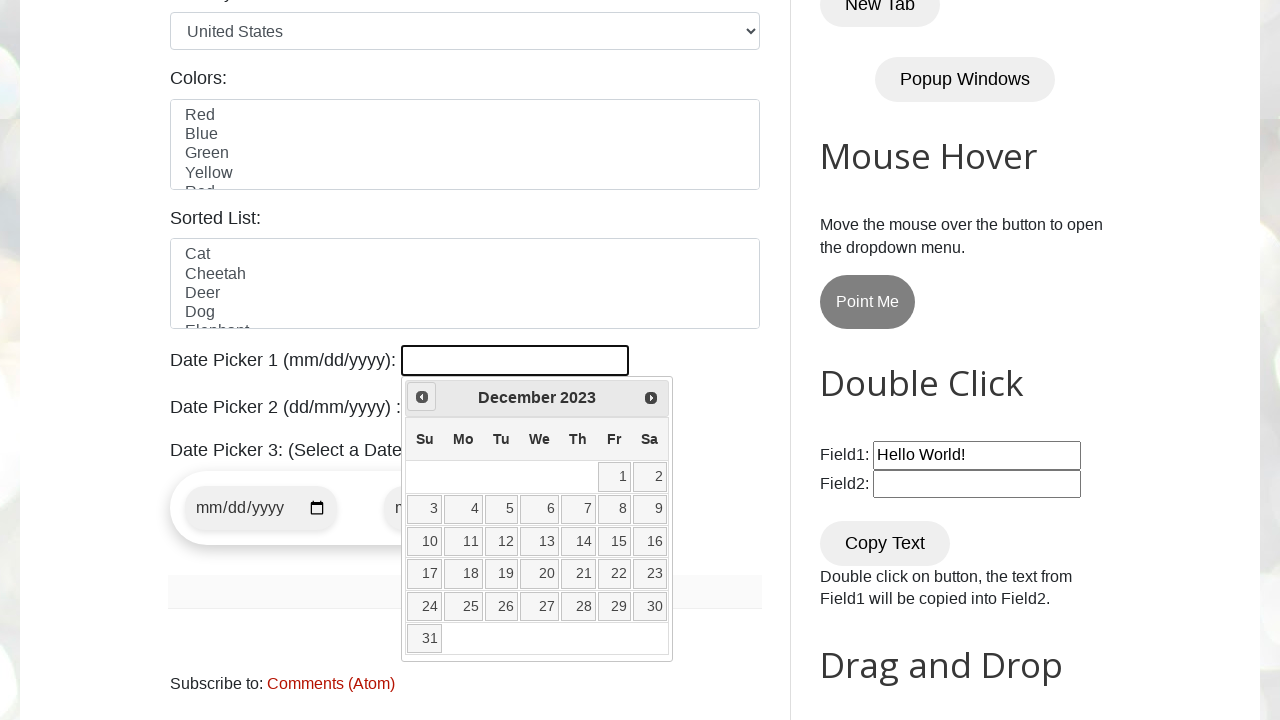

Retrieved current year from datepicker
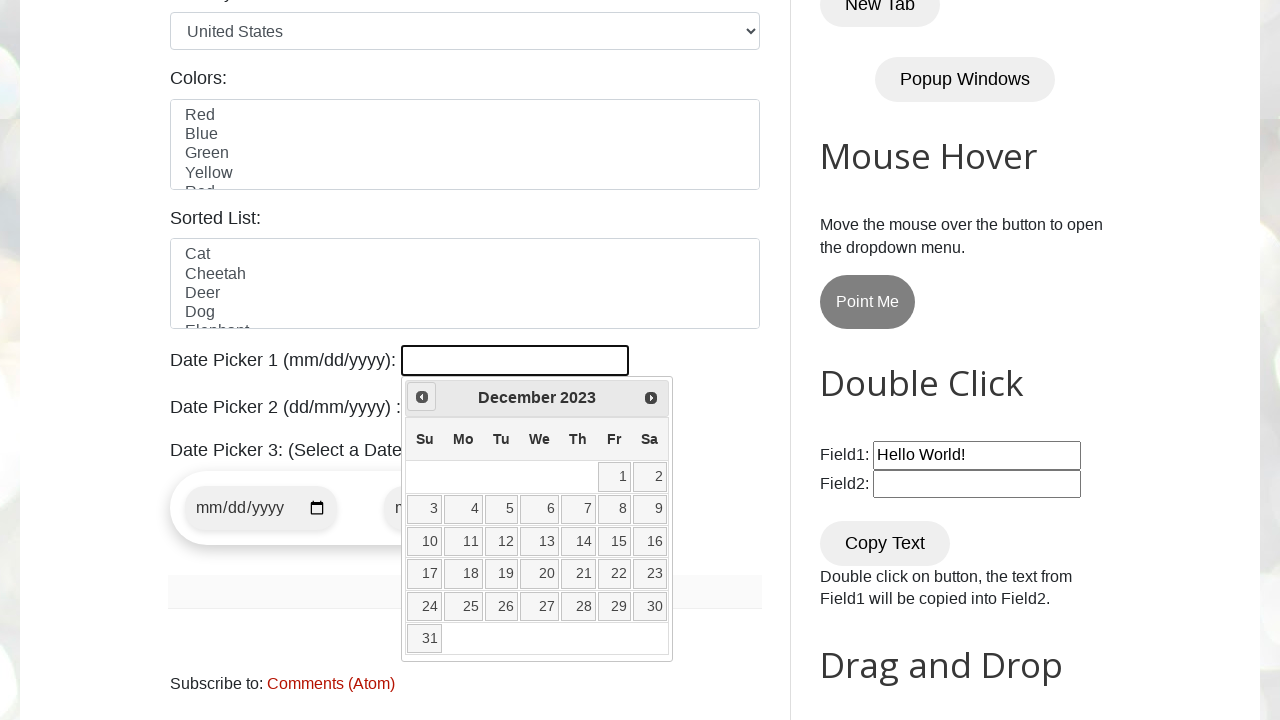

Retrieved current month from datepicker
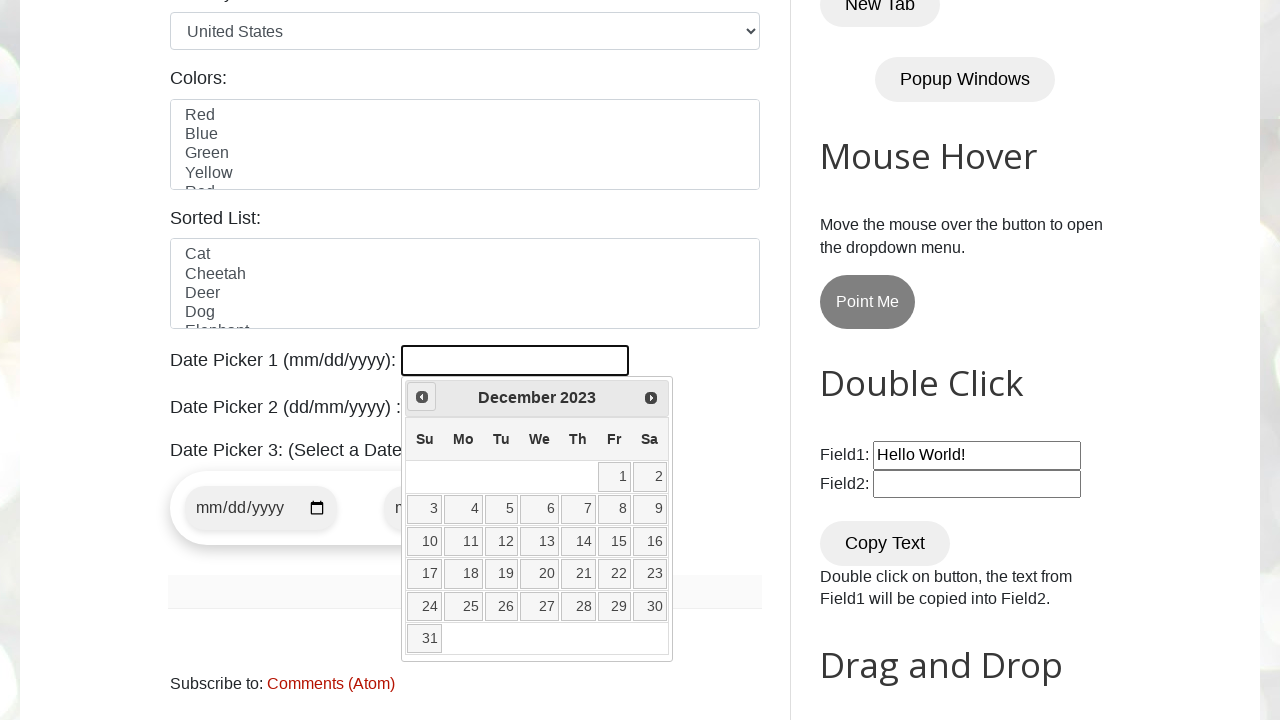

Clicked previous month button to navigate backwards at (422, 397) on xpath=//a[@title="Prev"]
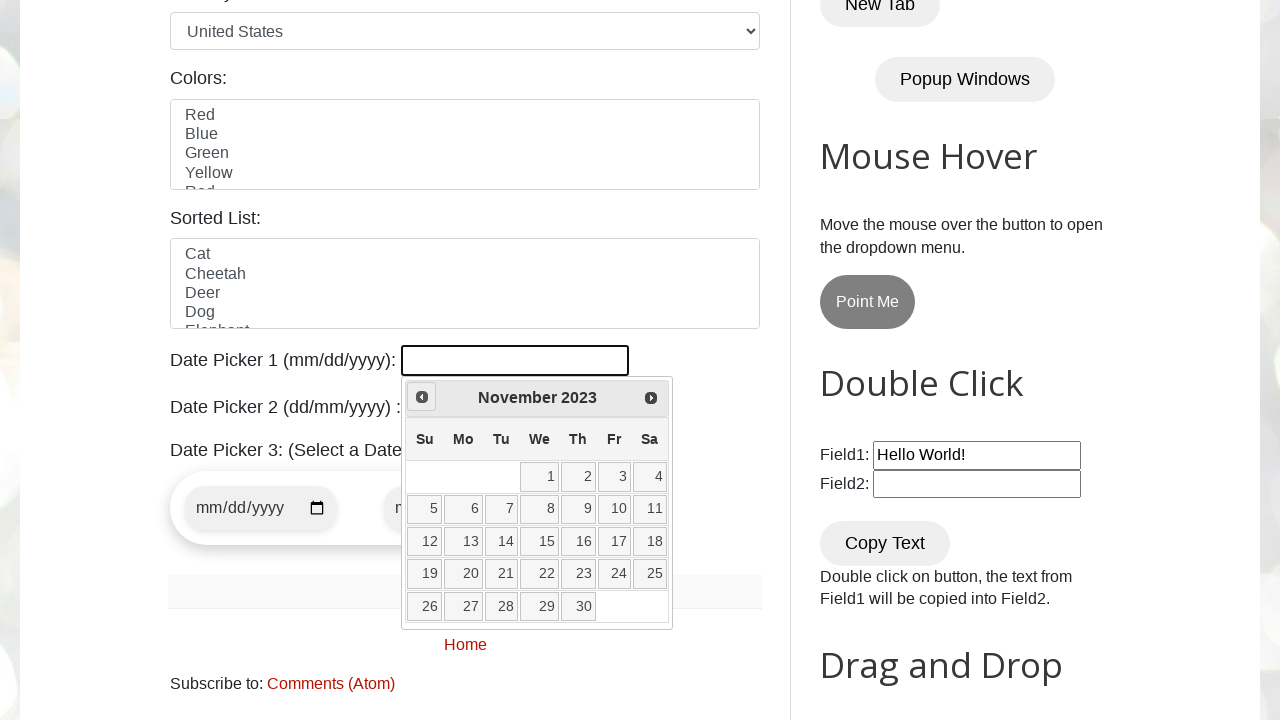

Retrieved current year from datepicker
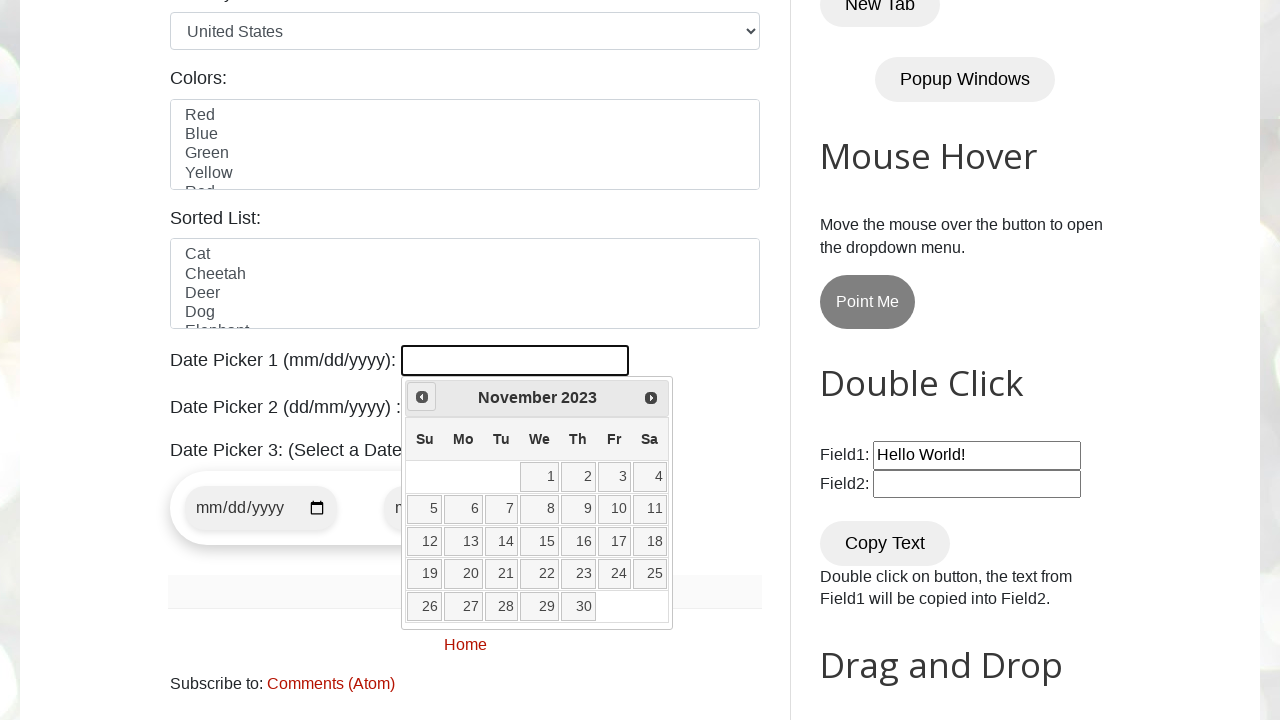

Retrieved current month from datepicker
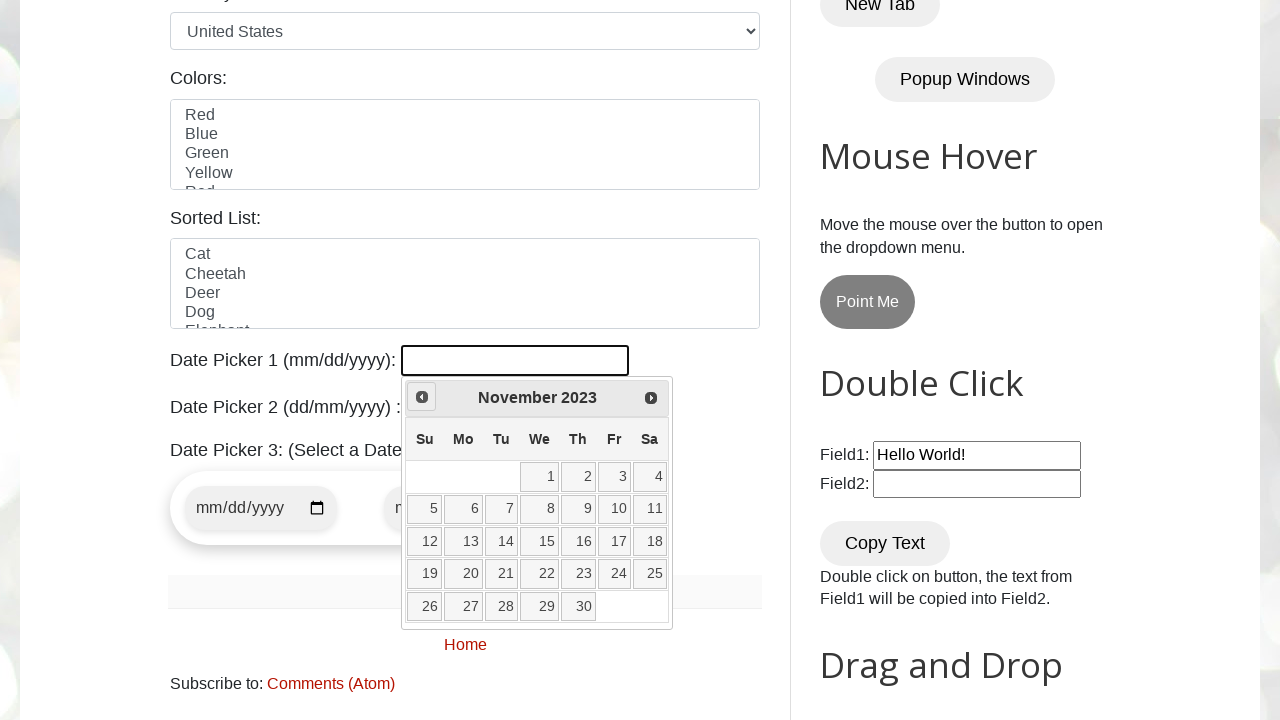

Clicked previous month button to navigate backwards at (422, 397) on xpath=//a[@title="Prev"]
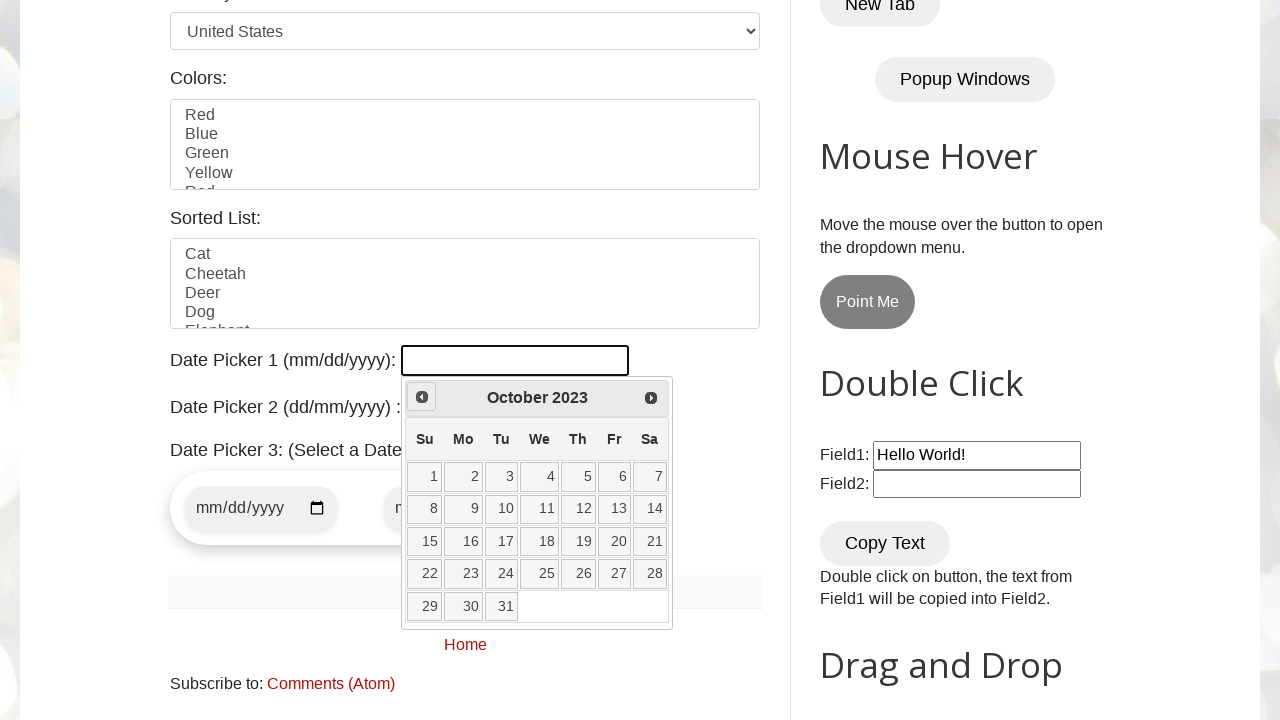

Retrieved current year from datepicker
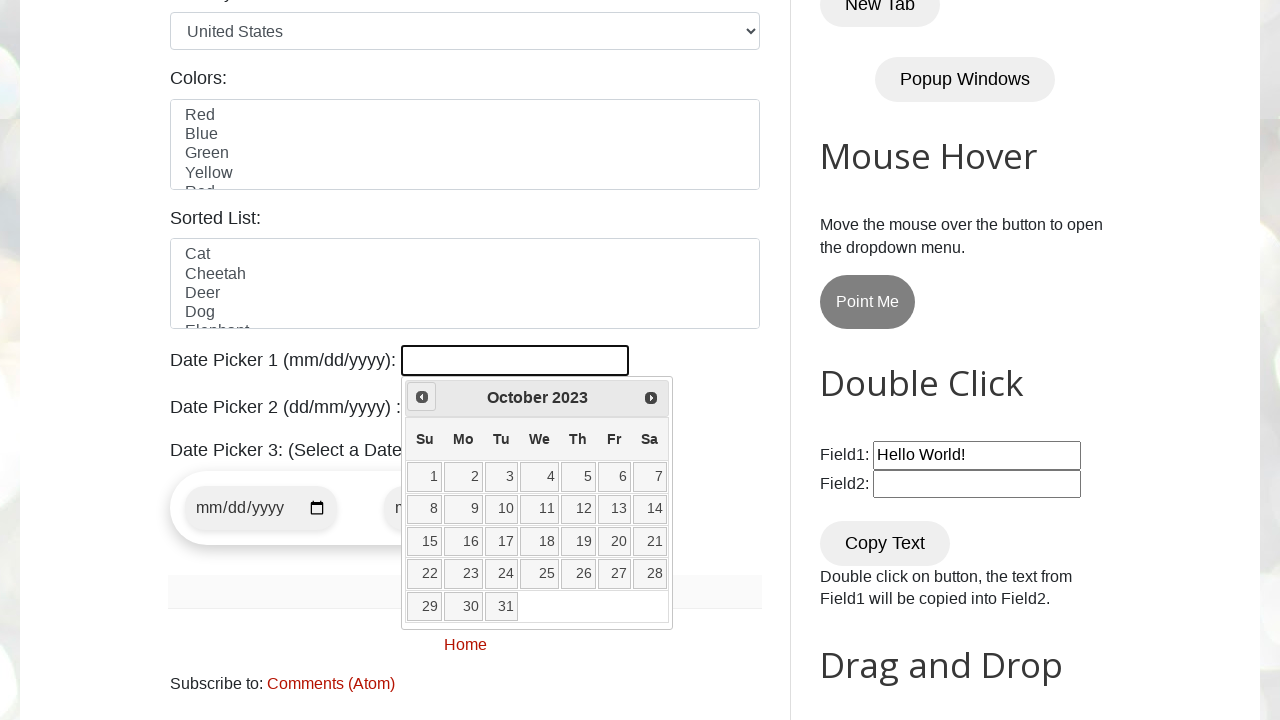

Retrieved current month from datepicker
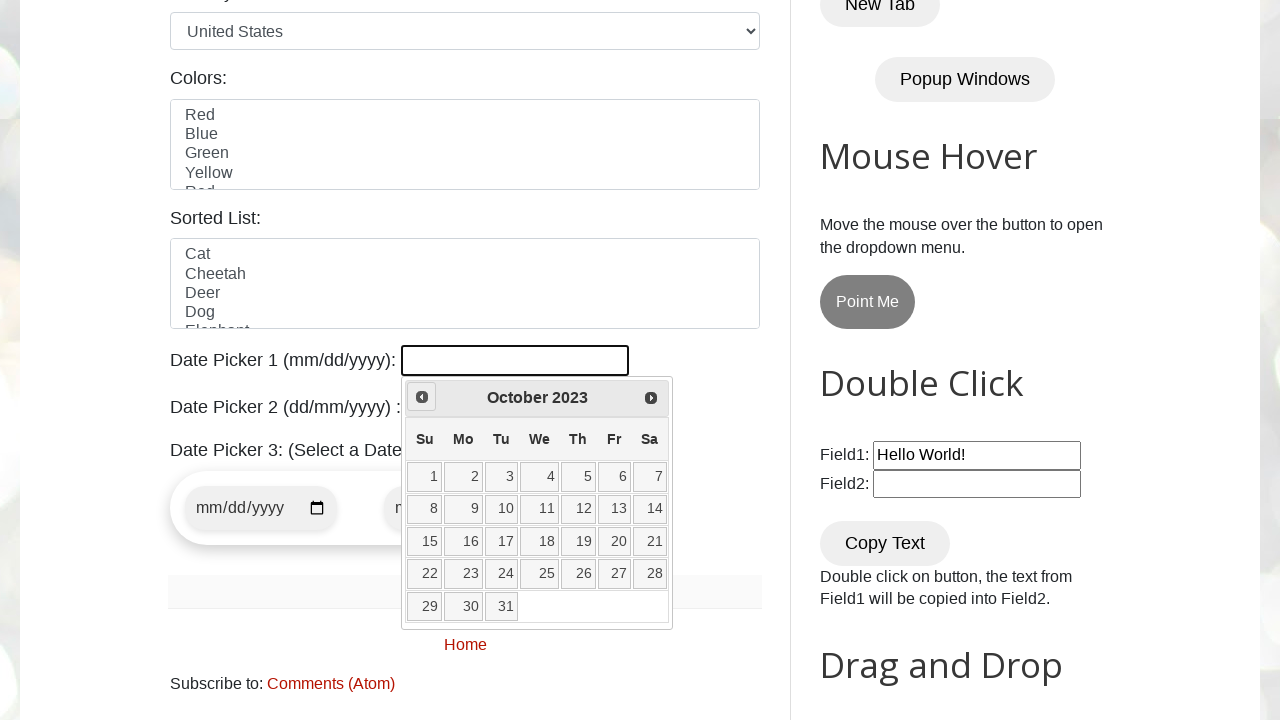

Clicked previous month button to navigate backwards at (422, 397) on xpath=//a[@title="Prev"]
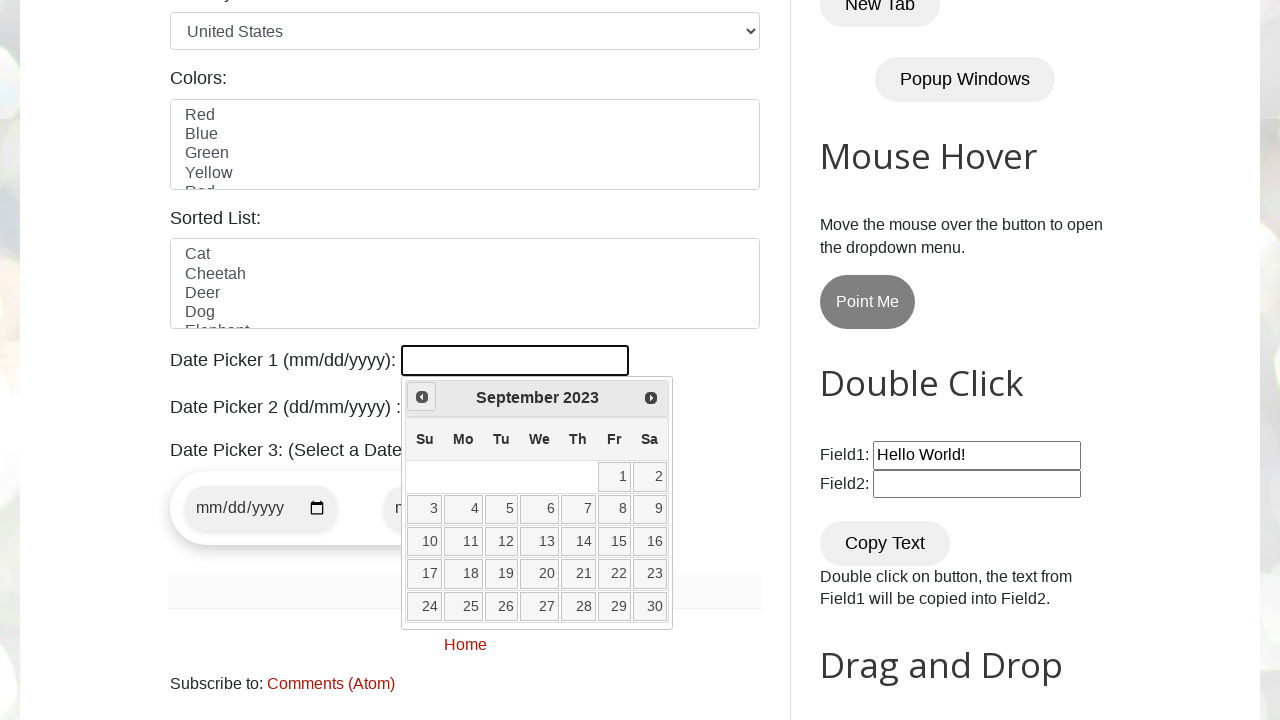

Retrieved current year from datepicker
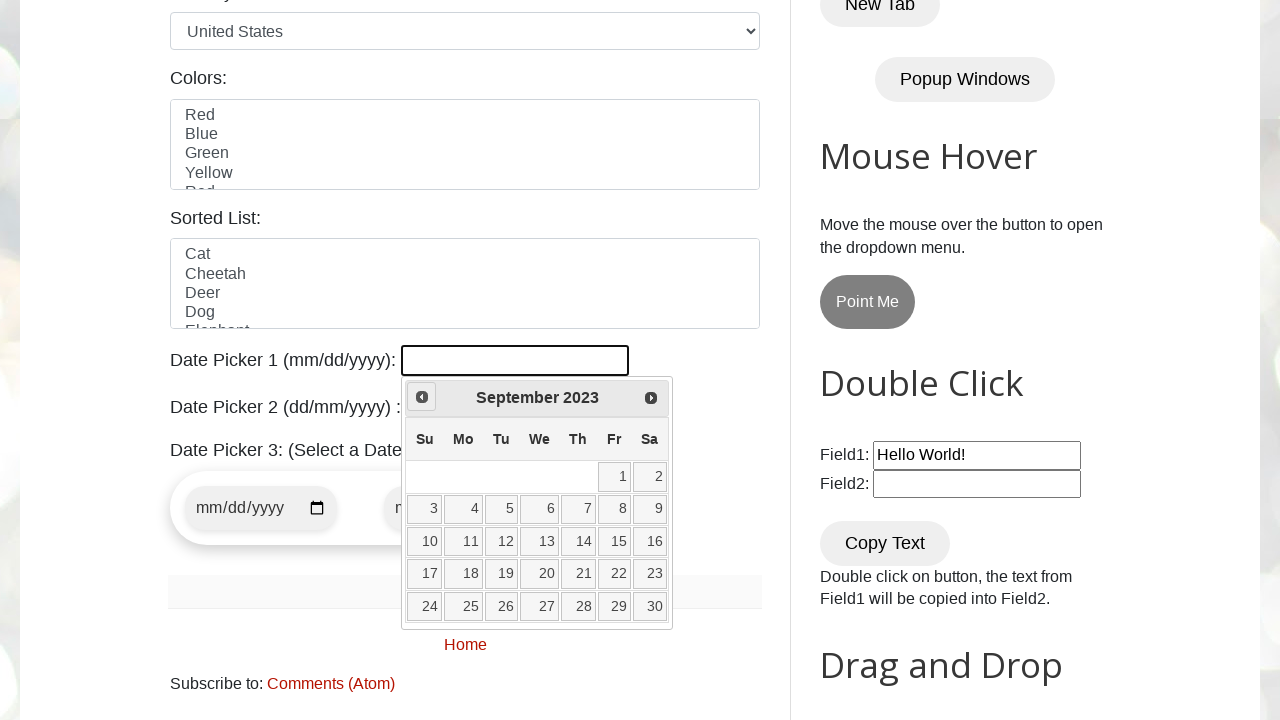

Retrieved current month from datepicker
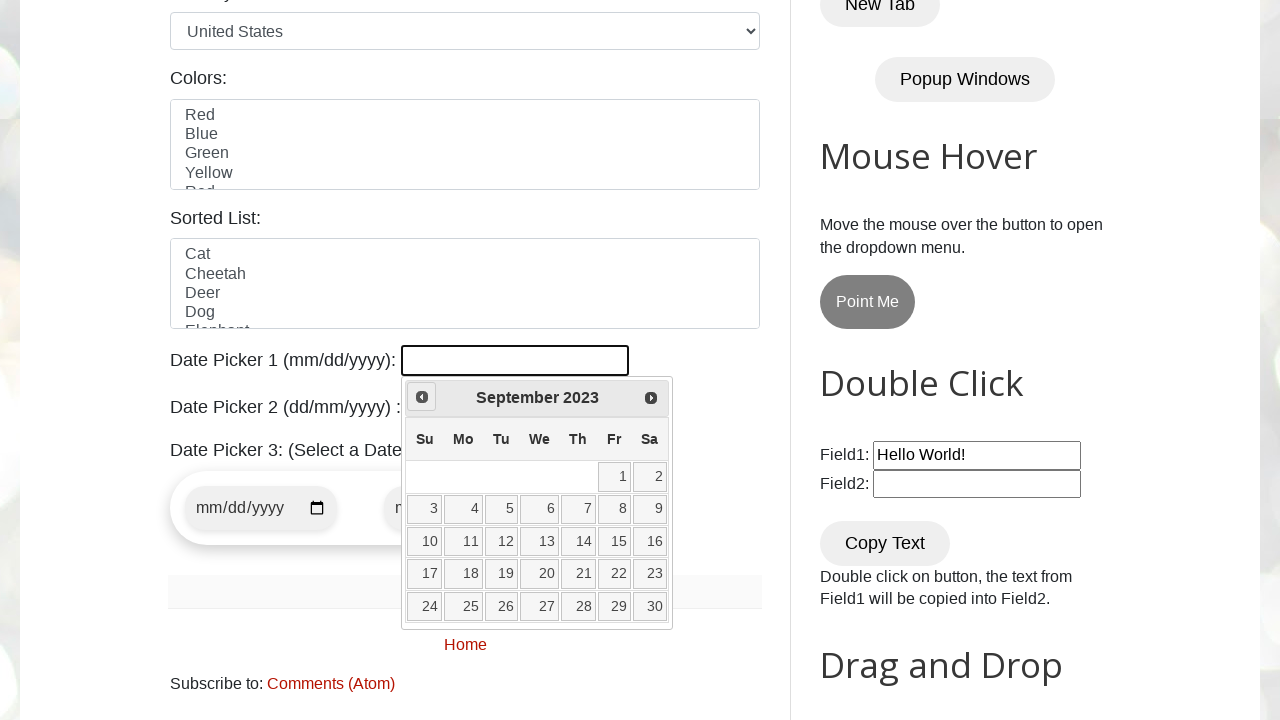

Clicked previous month button to navigate backwards at (422, 397) on xpath=//a[@title="Prev"]
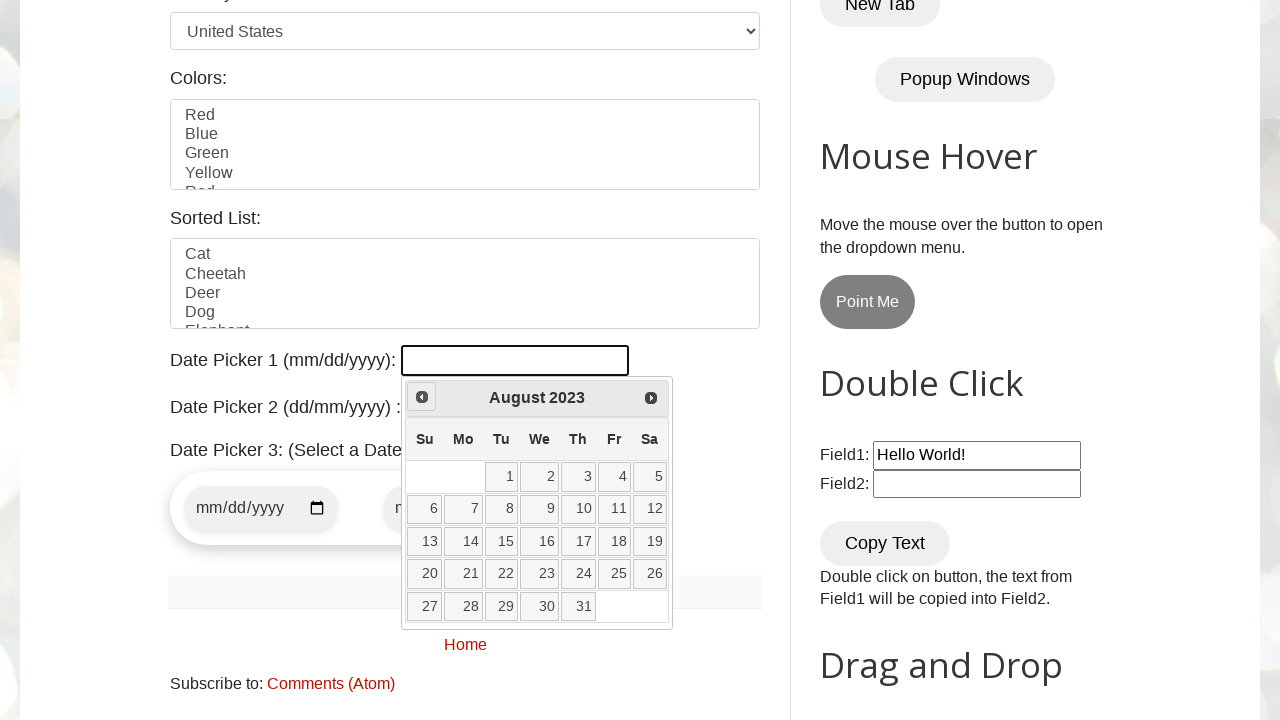

Retrieved current year from datepicker
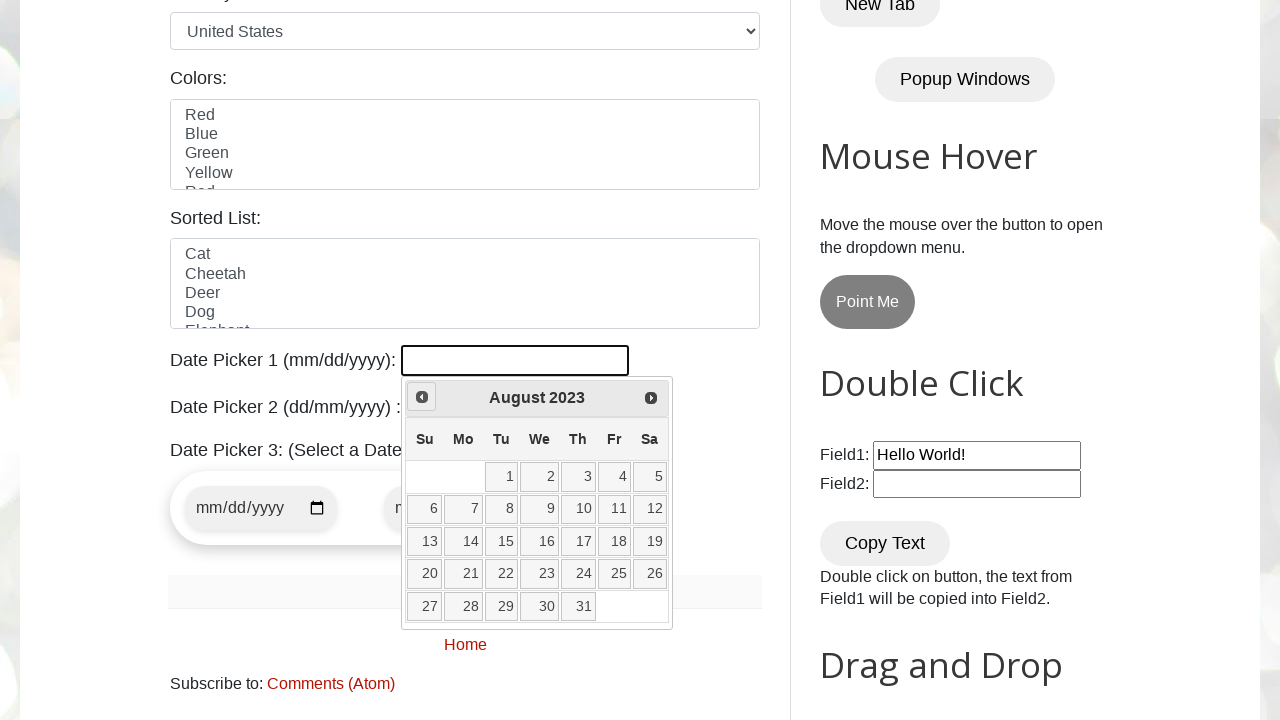

Retrieved current month from datepicker
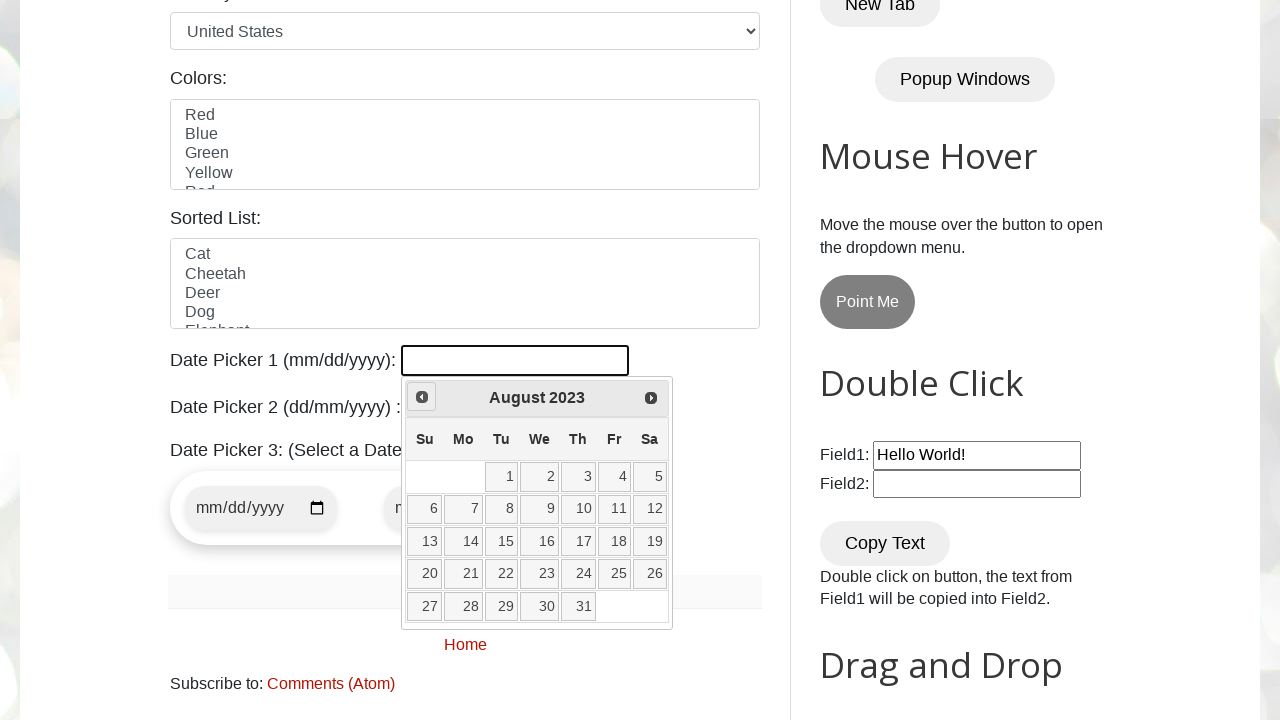

Clicked previous month button to navigate backwards at (422, 397) on xpath=//a[@title="Prev"]
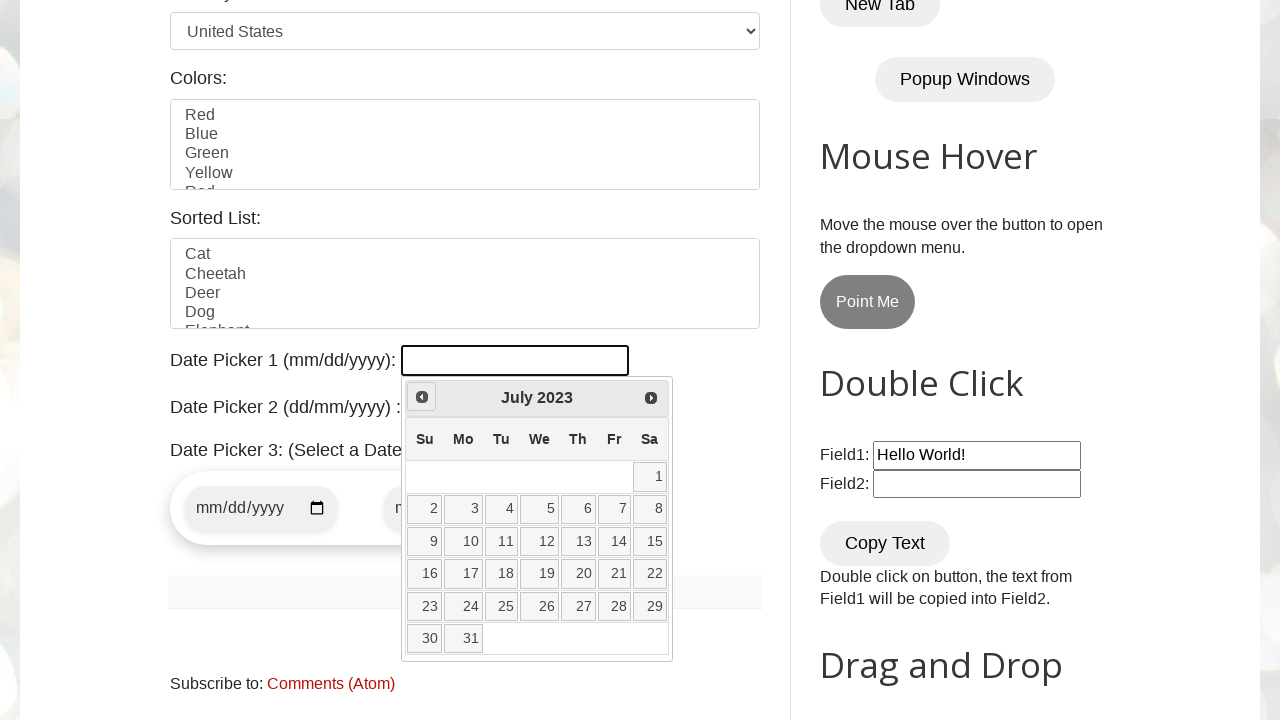

Retrieved current year from datepicker
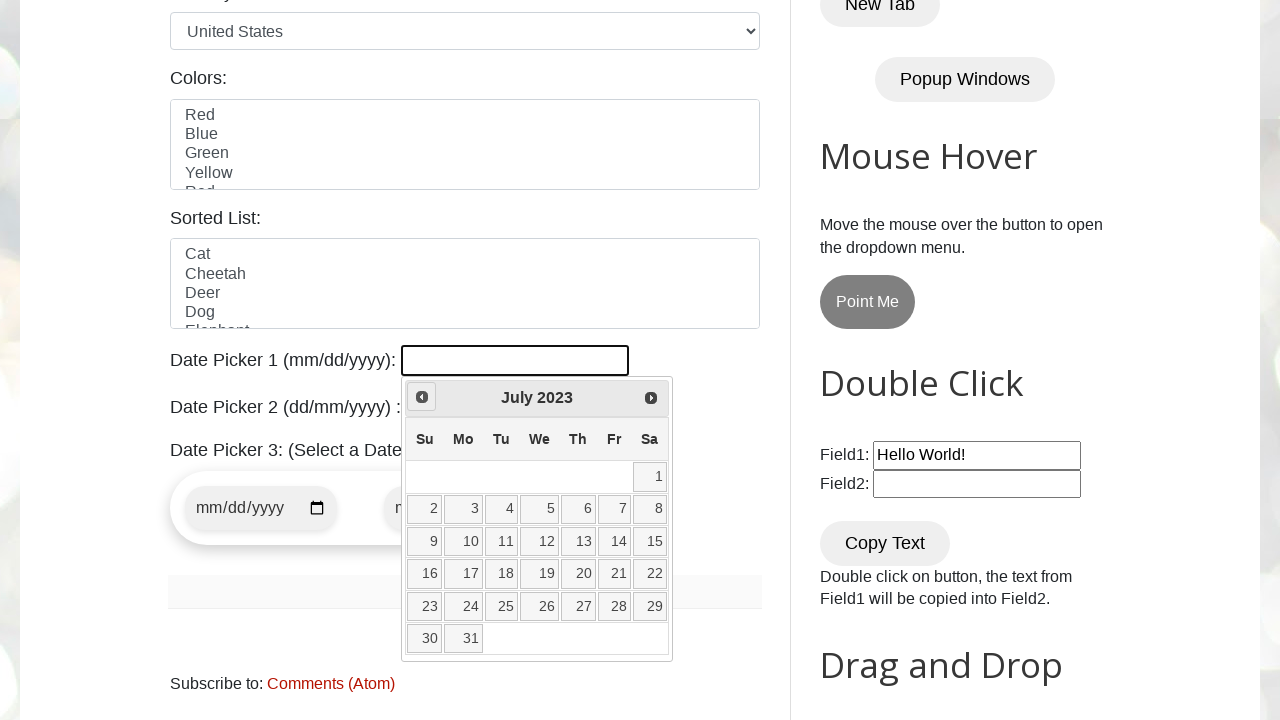

Retrieved current month from datepicker
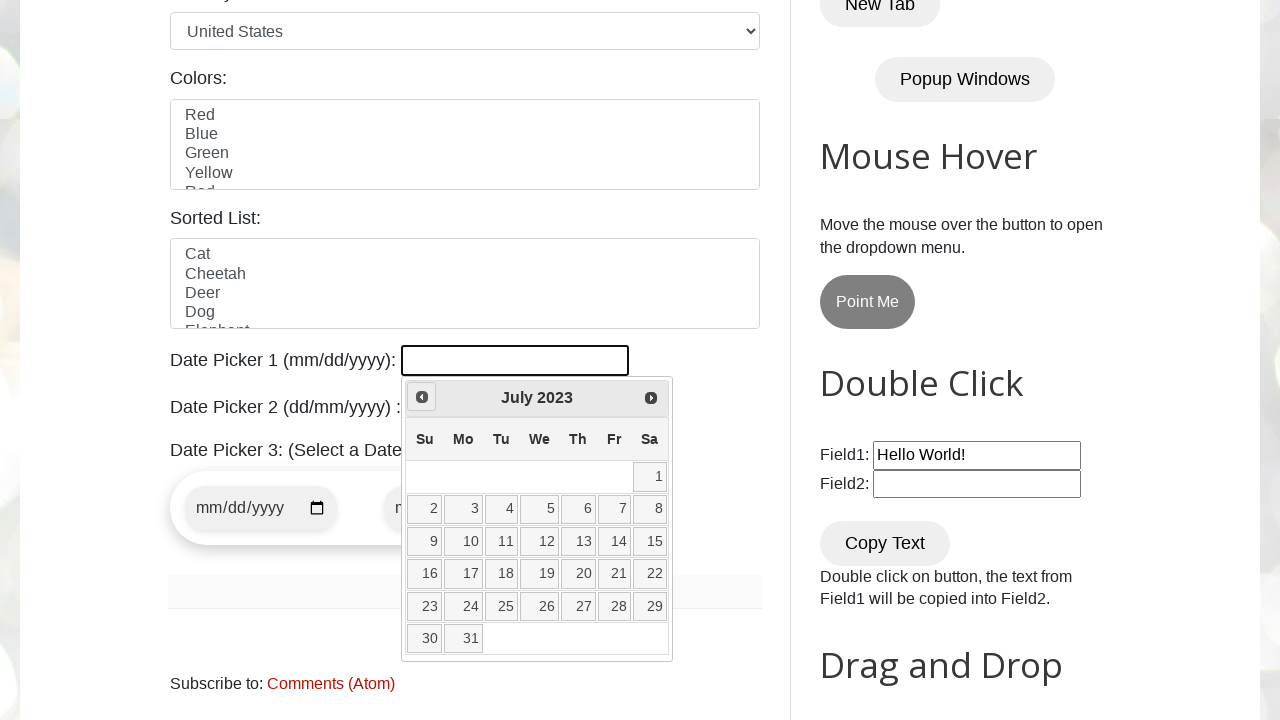

Clicked previous month button to navigate backwards at (422, 397) on xpath=//a[@title="Prev"]
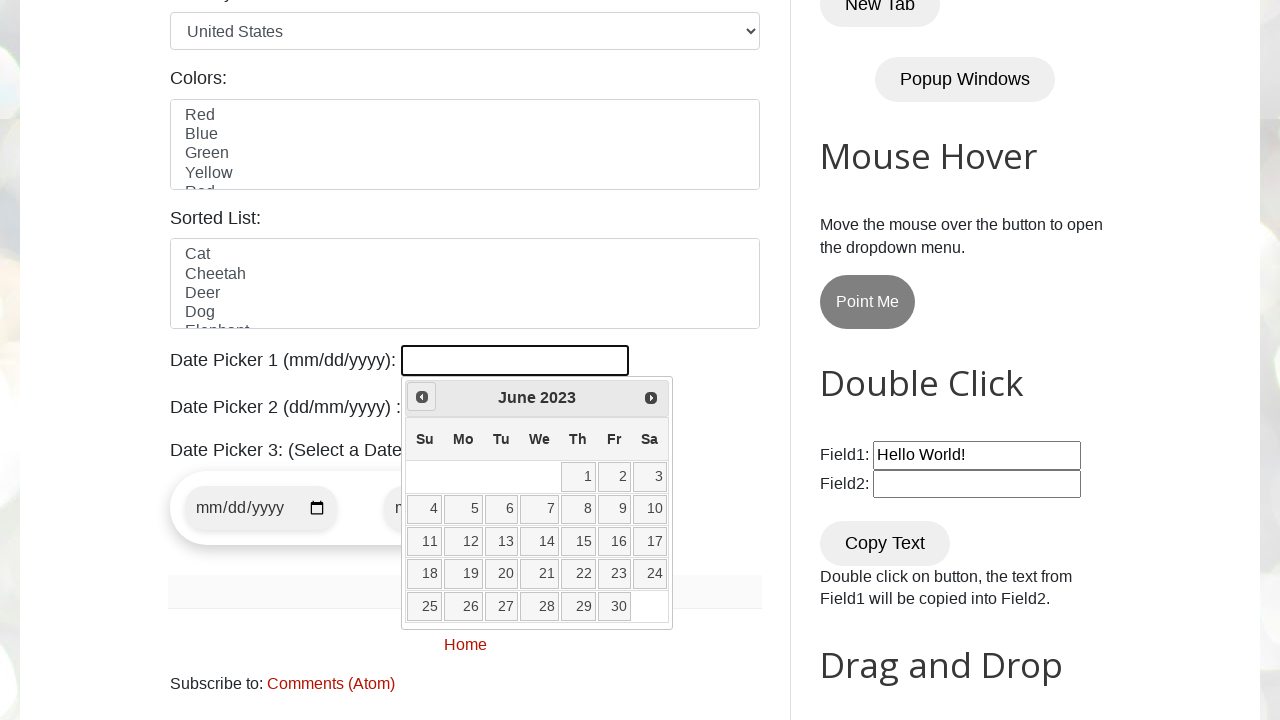

Retrieved current year from datepicker
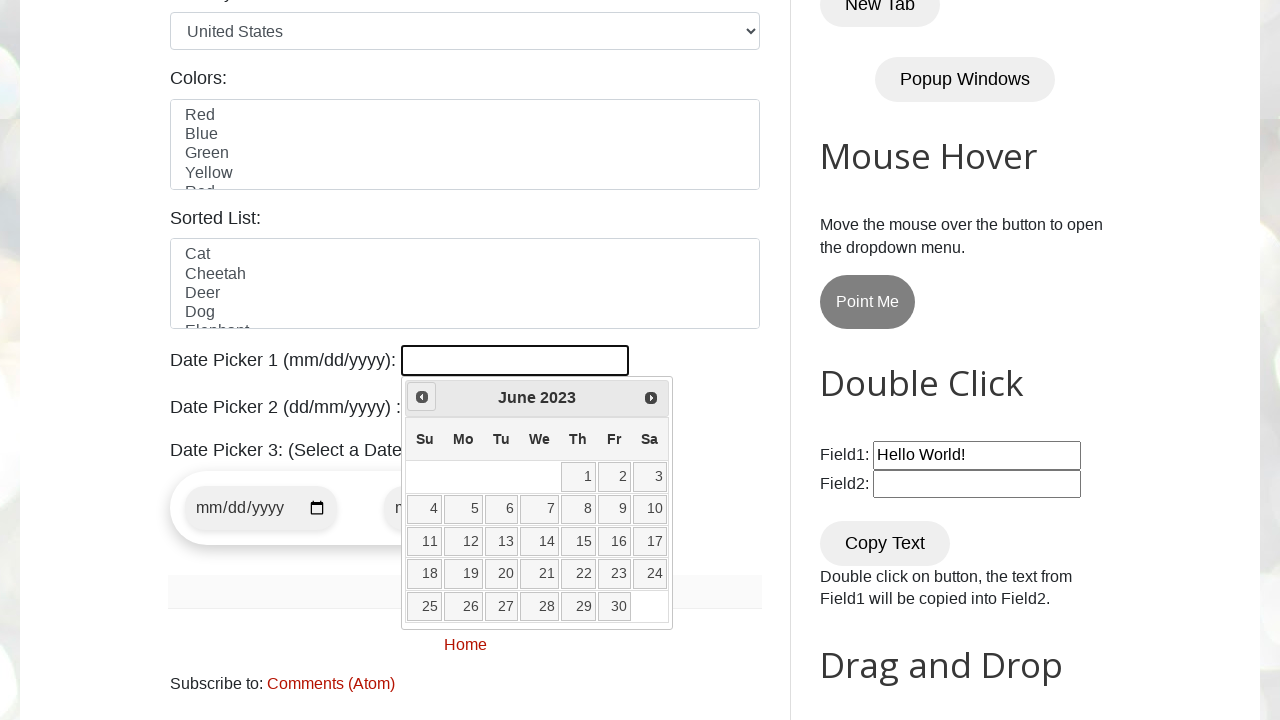

Retrieved current month from datepicker
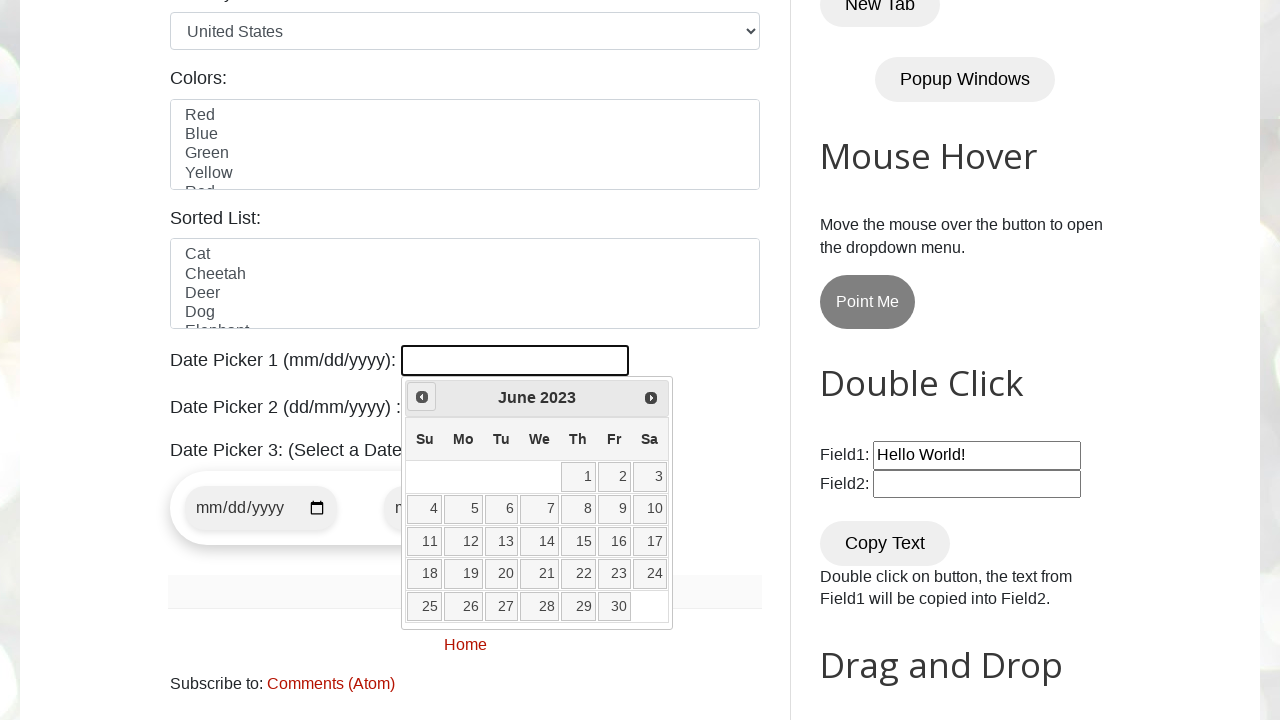

Clicked previous month button to navigate backwards at (422, 397) on xpath=//a[@title="Prev"]
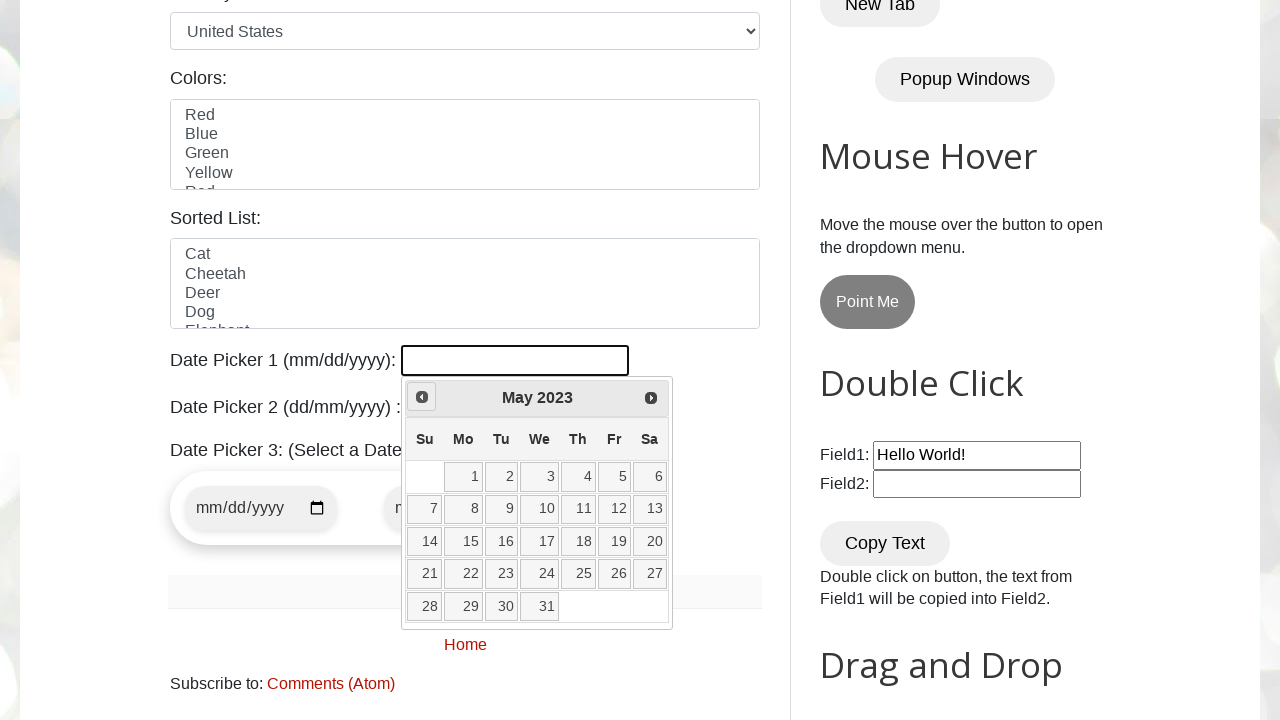

Retrieved current year from datepicker
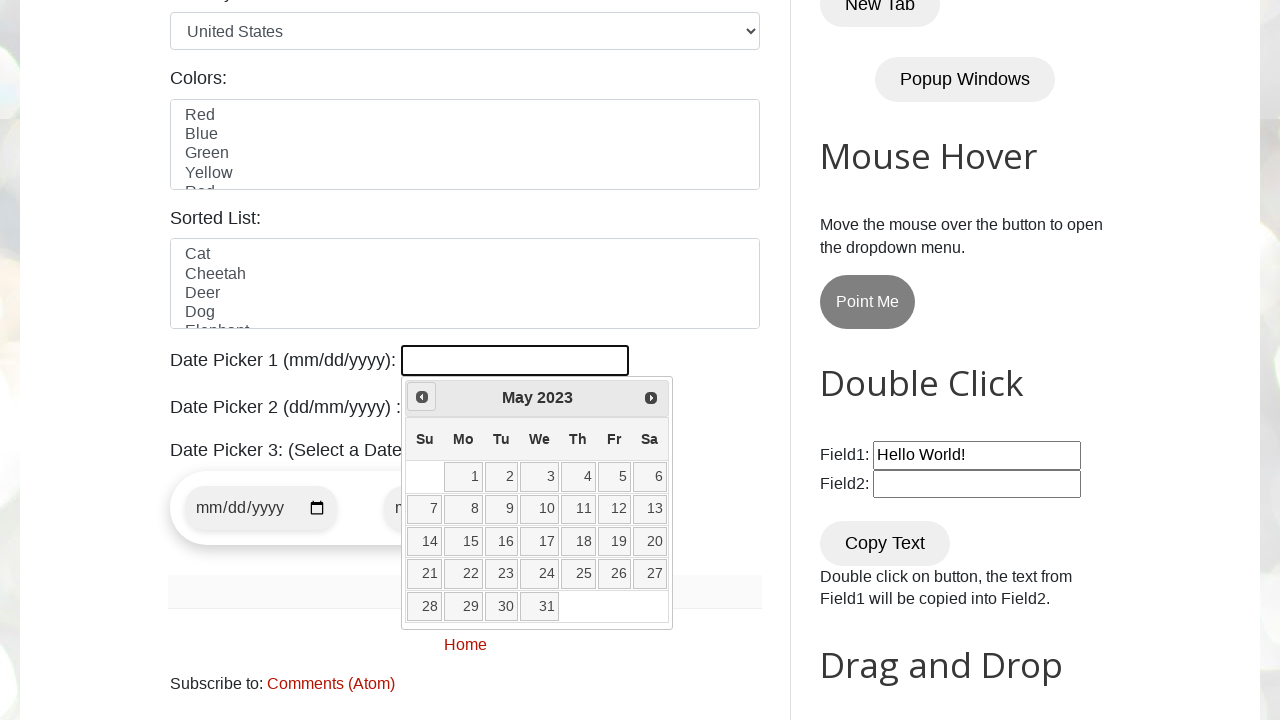

Retrieved current month from datepicker
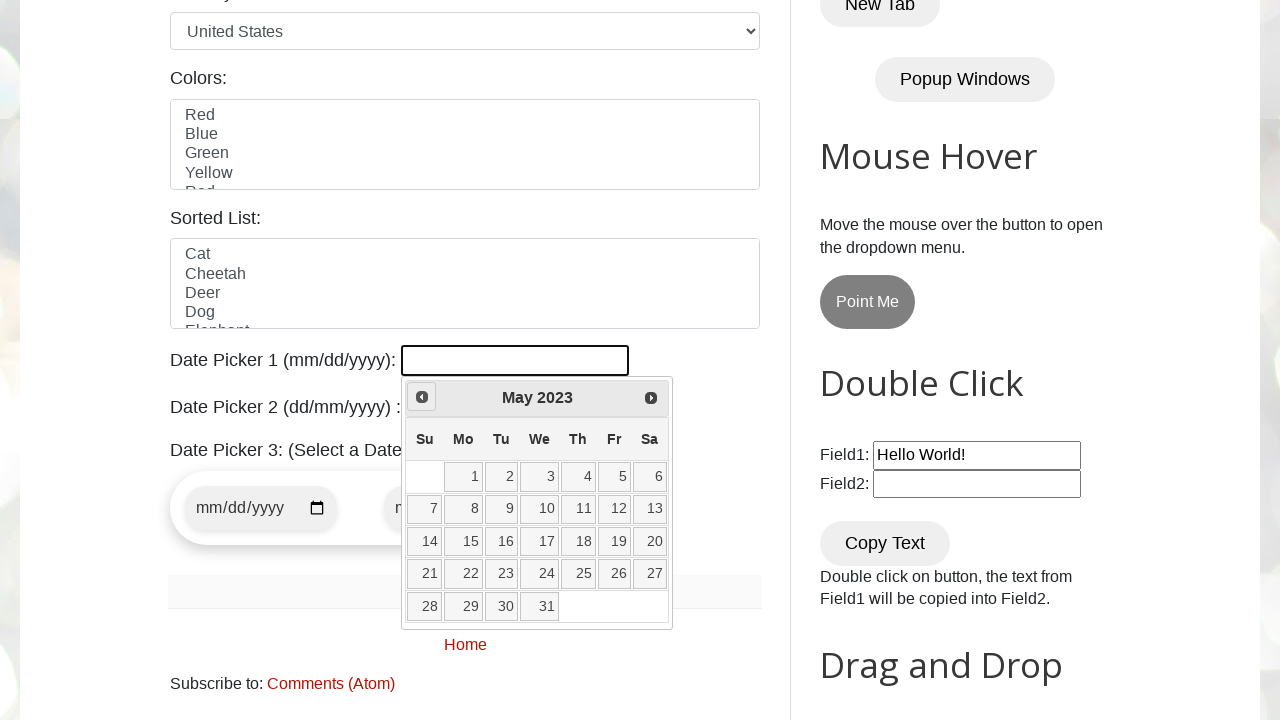

Clicked previous month button to navigate backwards at (422, 397) on xpath=//a[@title="Prev"]
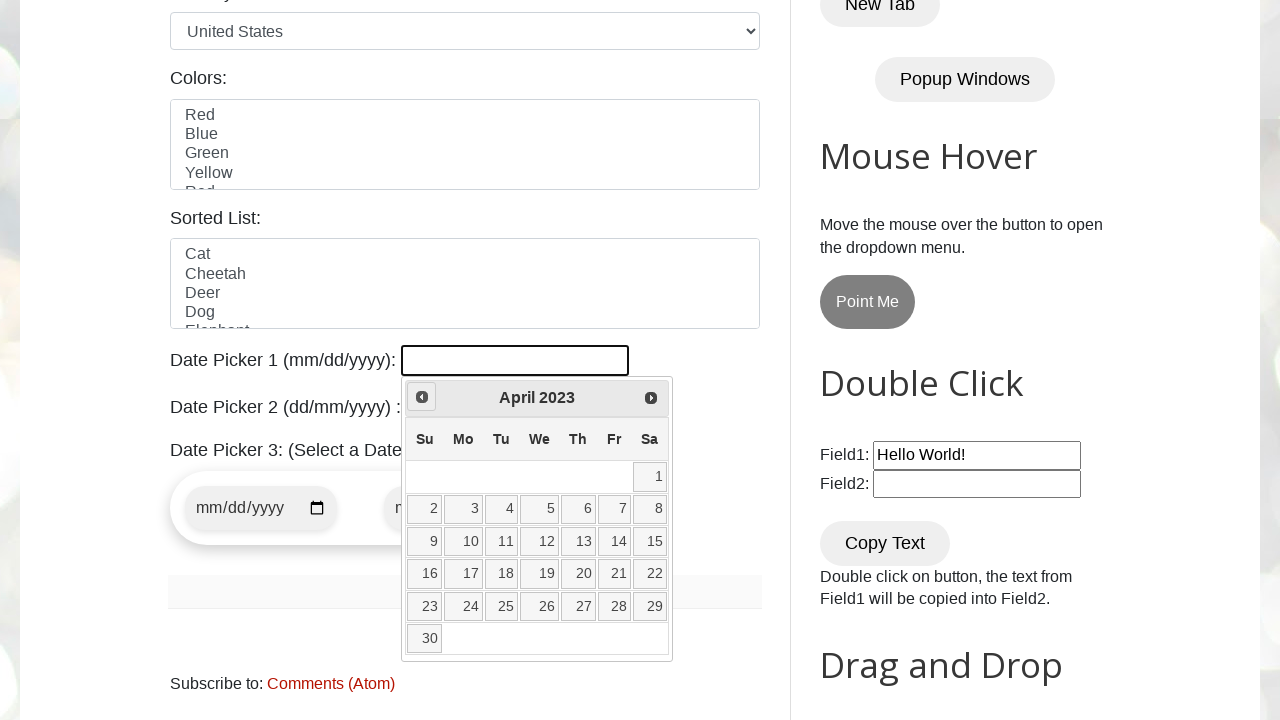

Retrieved current year from datepicker
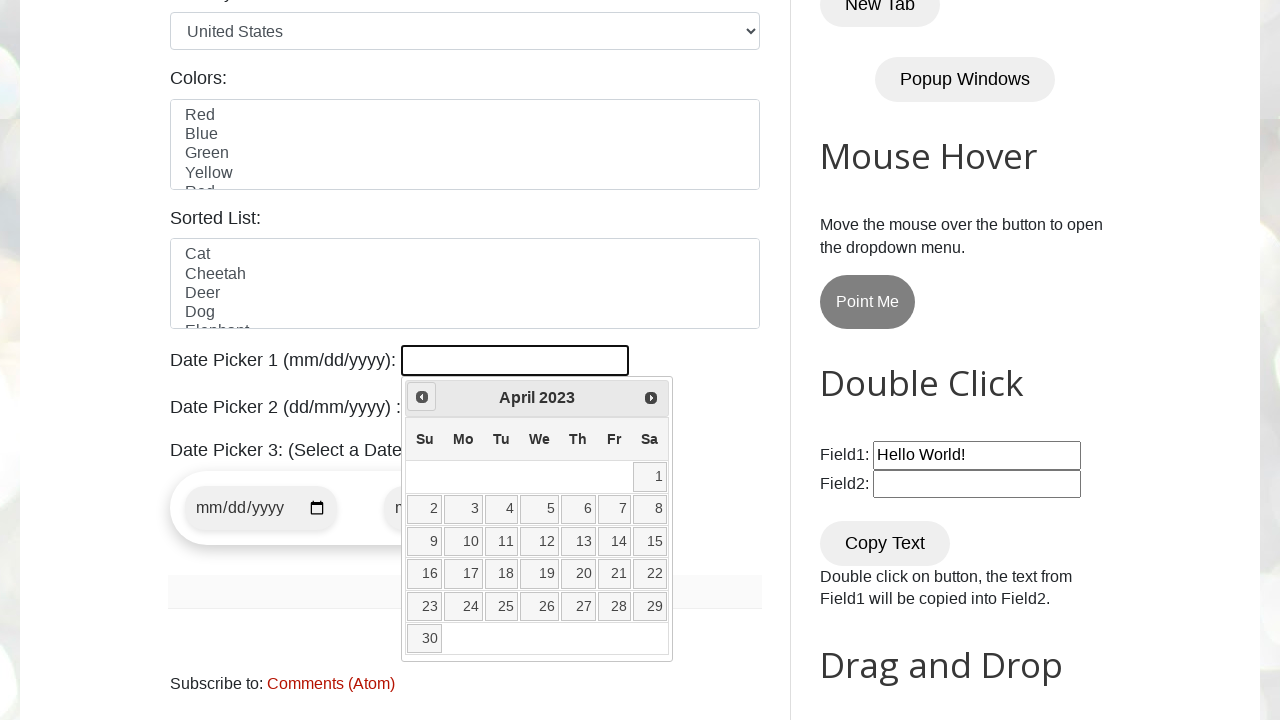

Retrieved current month from datepicker
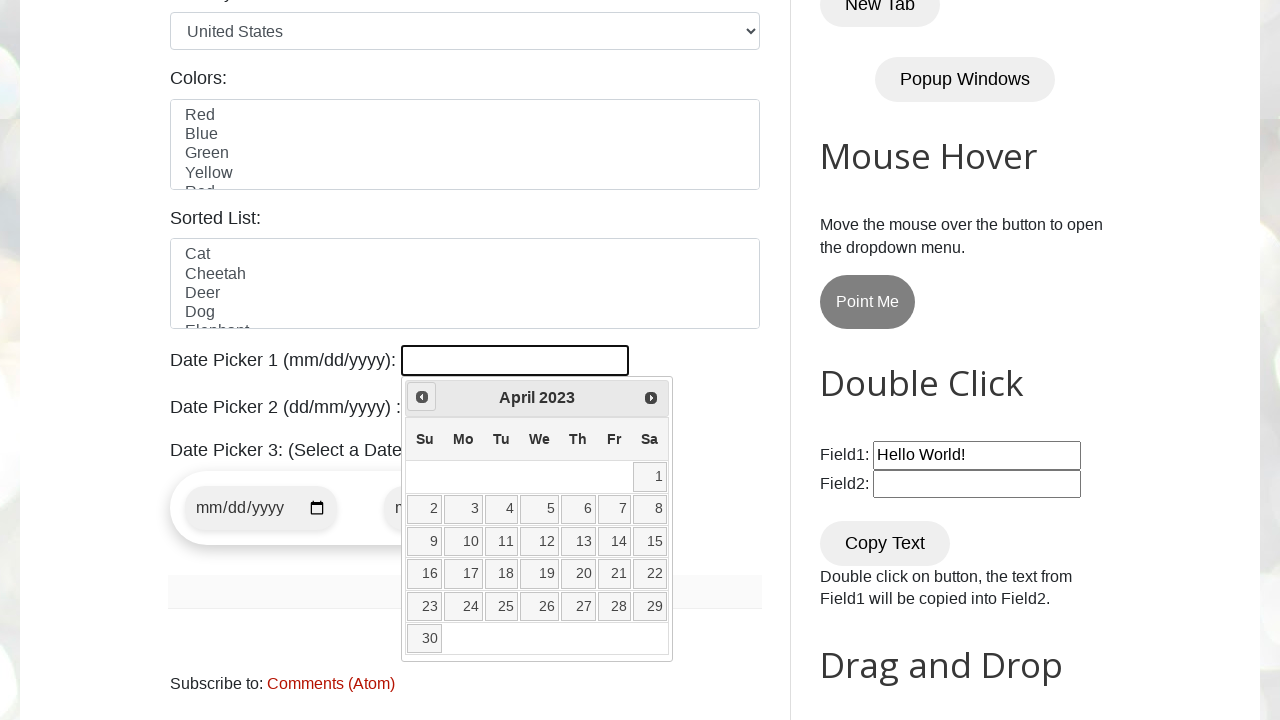

Clicked previous month button to navigate backwards at (422, 397) on xpath=//a[@title="Prev"]
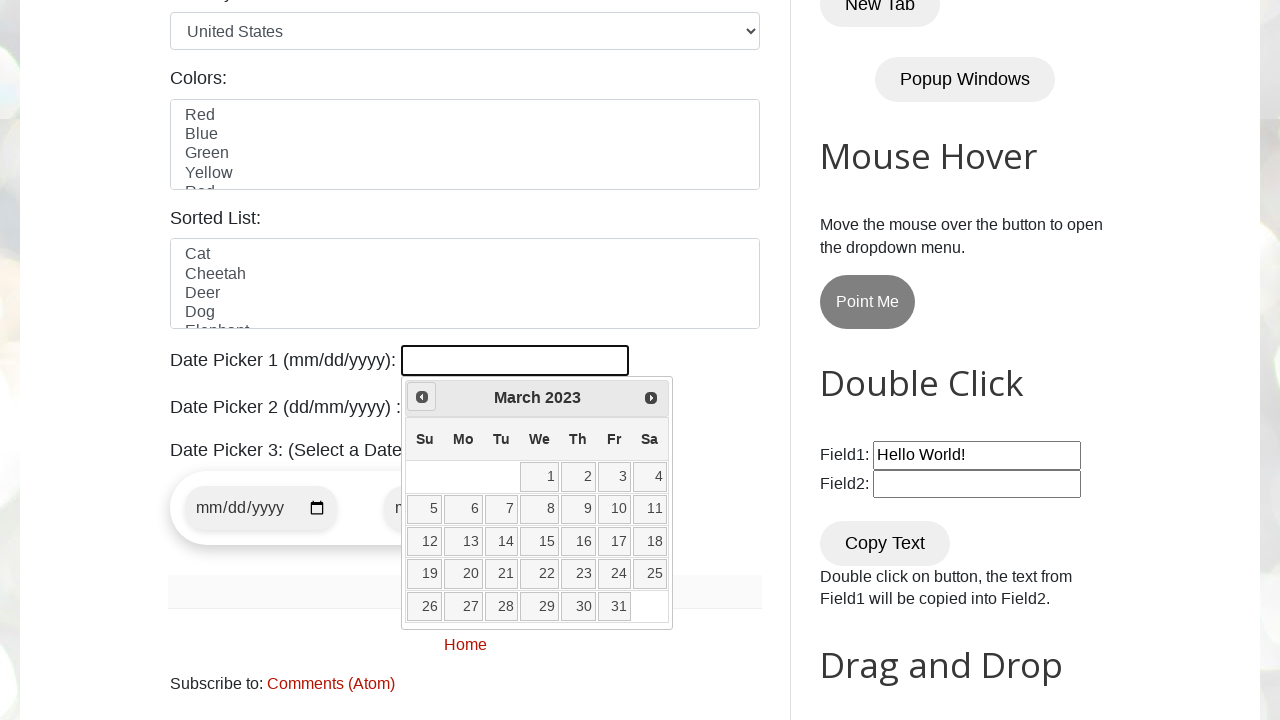

Retrieved current year from datepicker
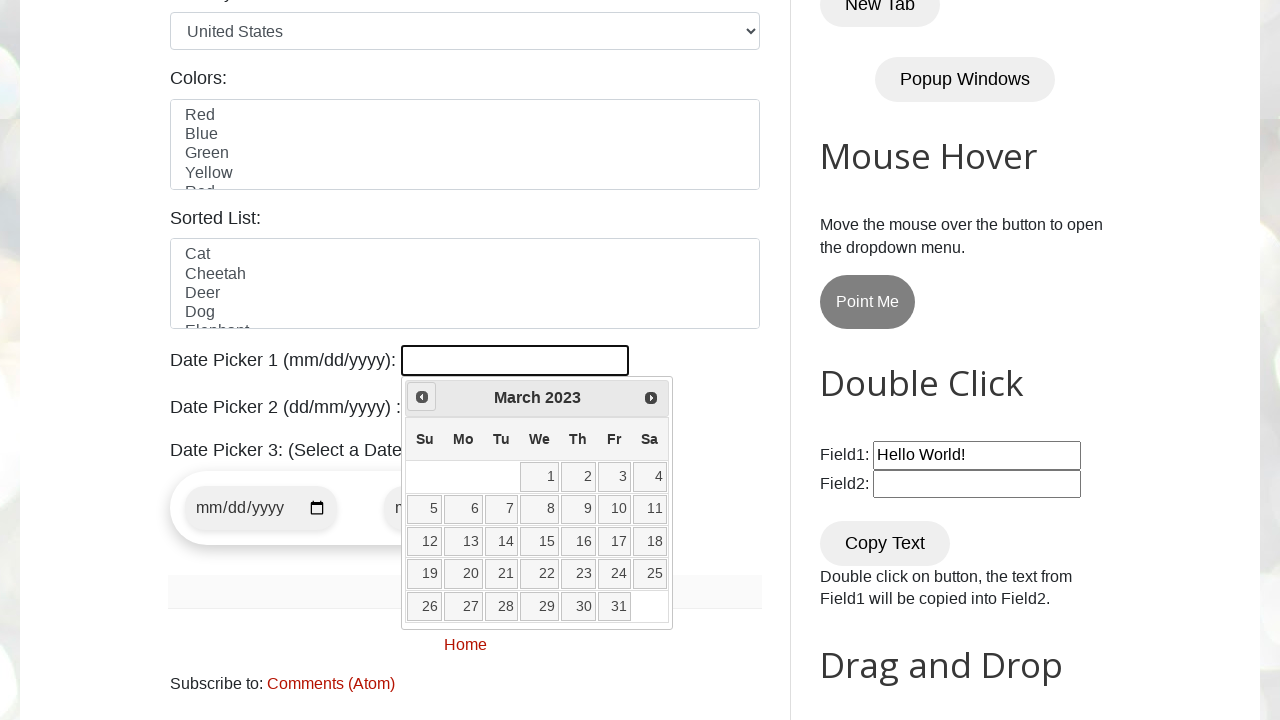

Retrieved current month from datepicker
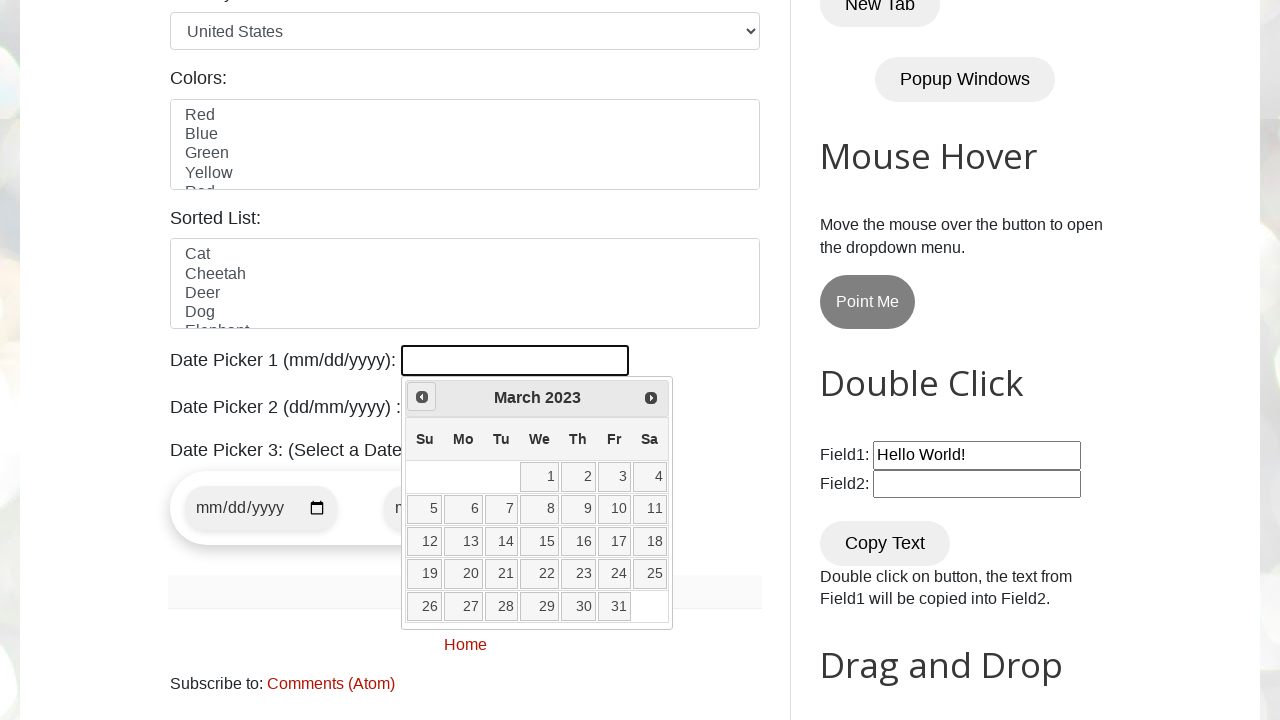

Clicked previous month button to navigate backwards at (422, 397) on xpath=//a[@title="Prev"]
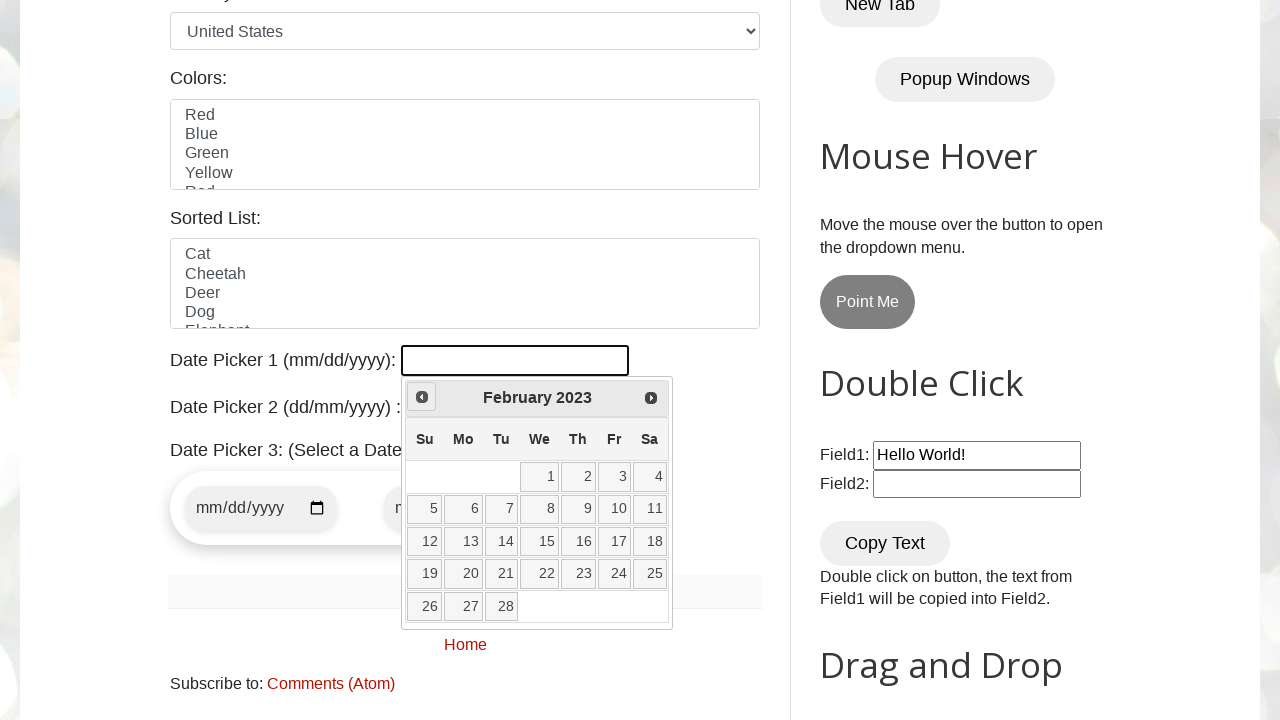

Retrieved current year from datepicker
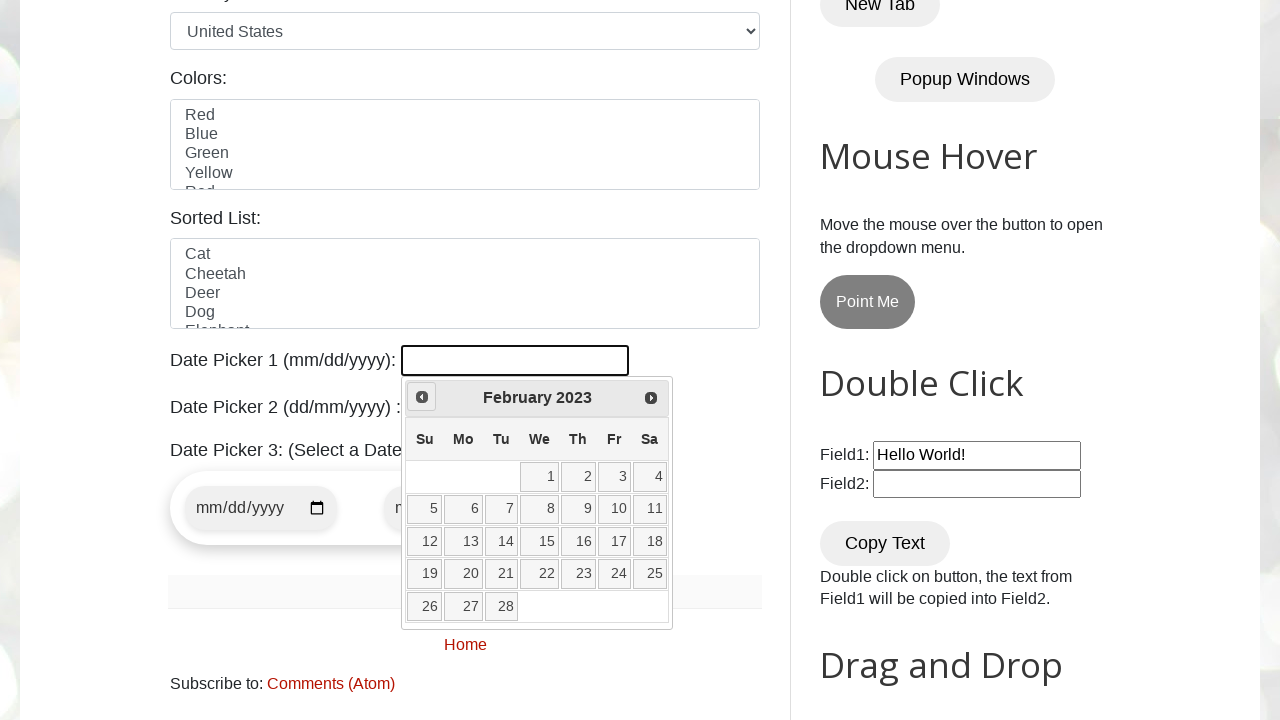

Retrieved current month from datepicker
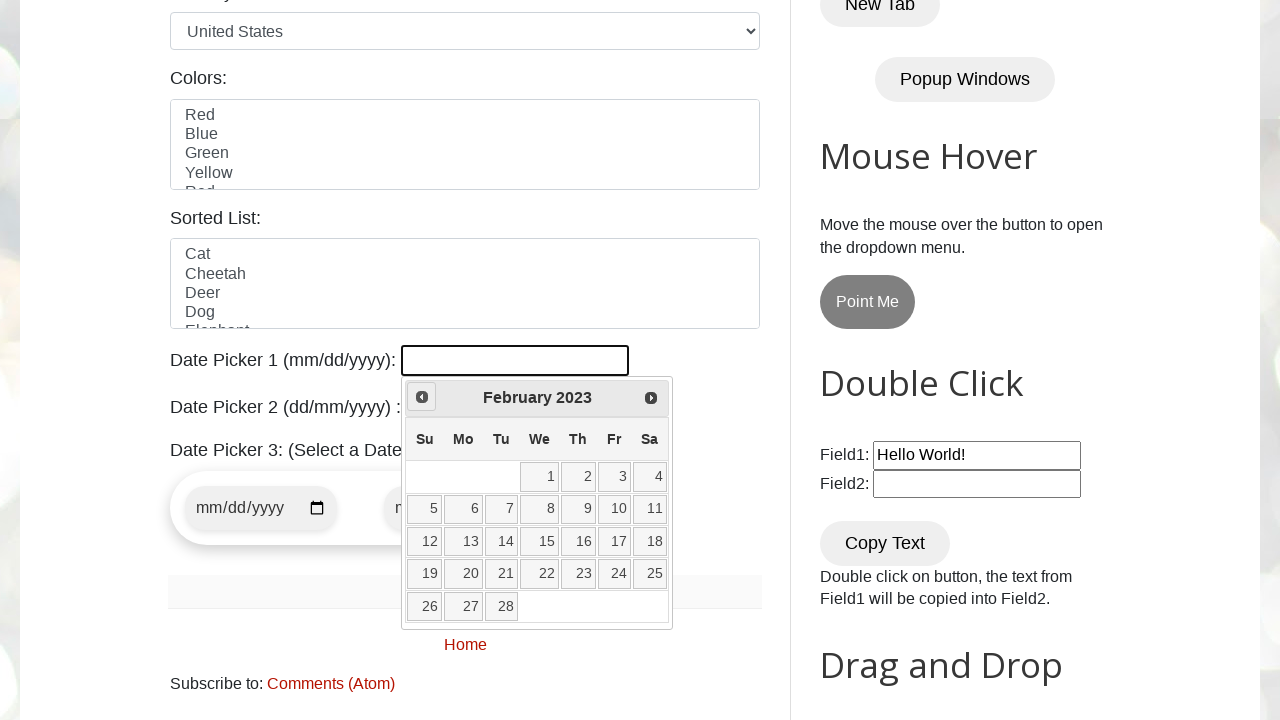

Clicked previous month button to navigate backwards at (422, 397) on xpath=//a[@title="Prev"]
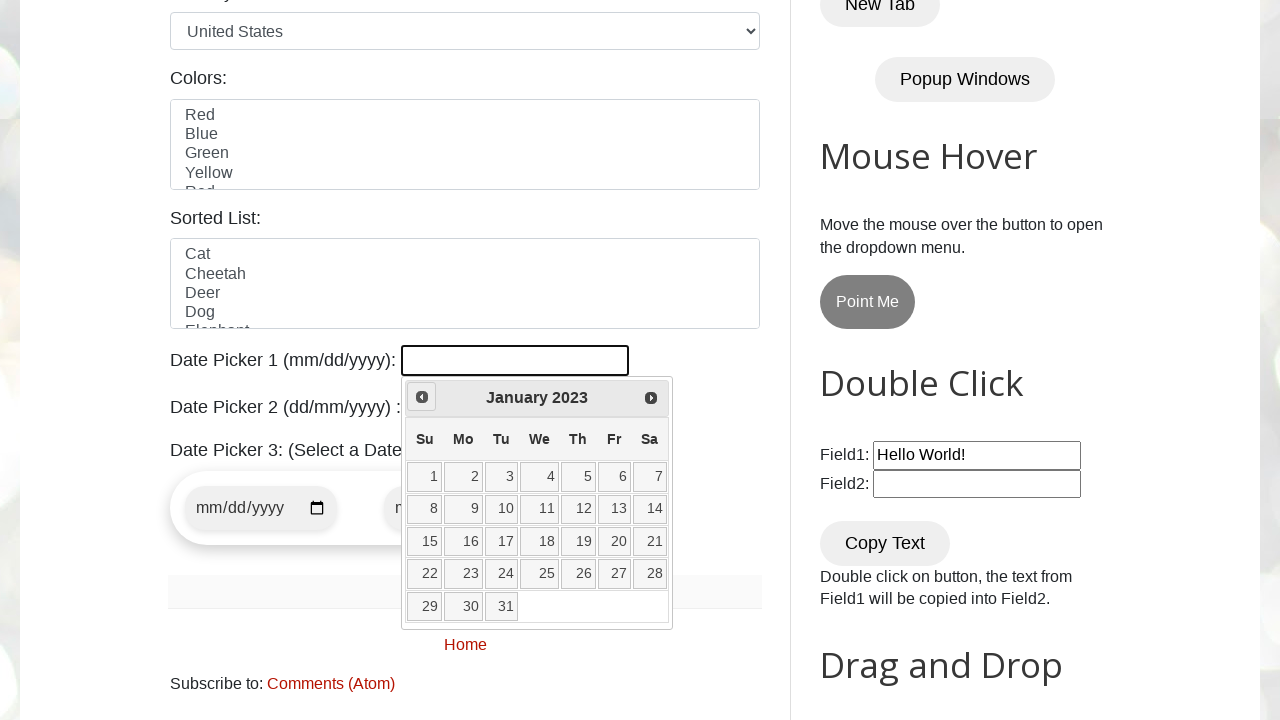

Retrieved current year from datepicker
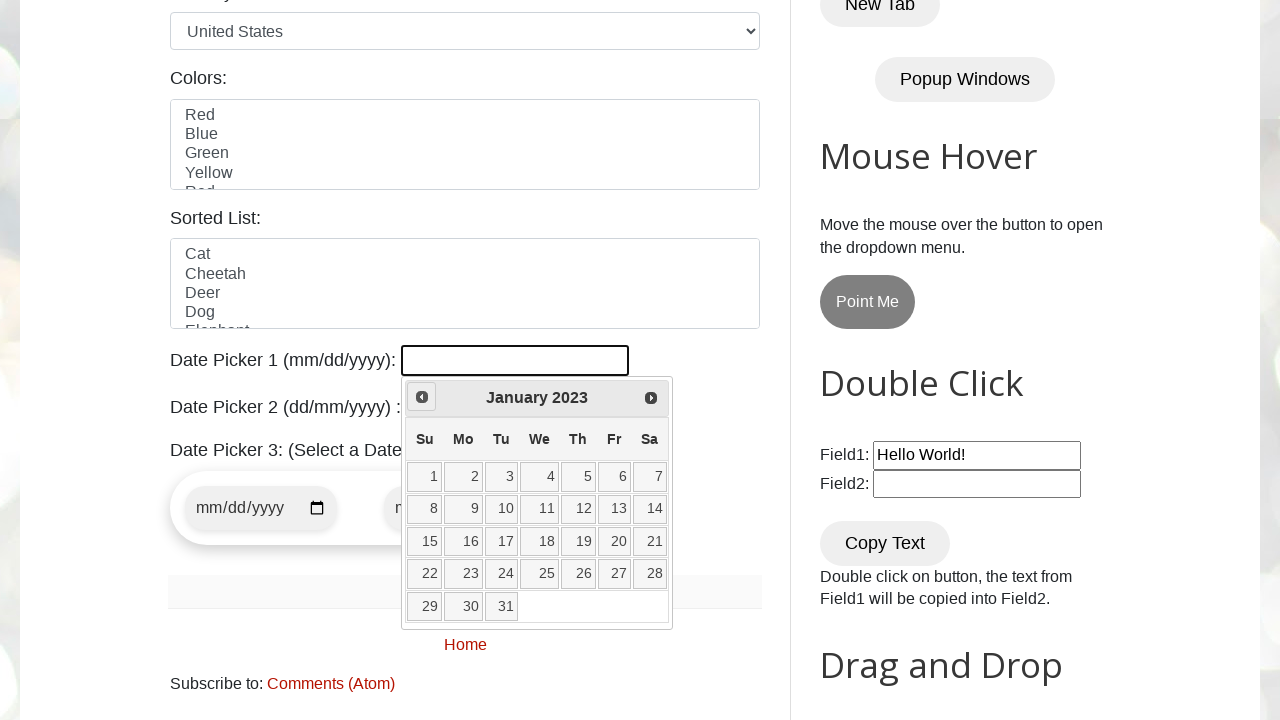

Retrieved current month from datepicker
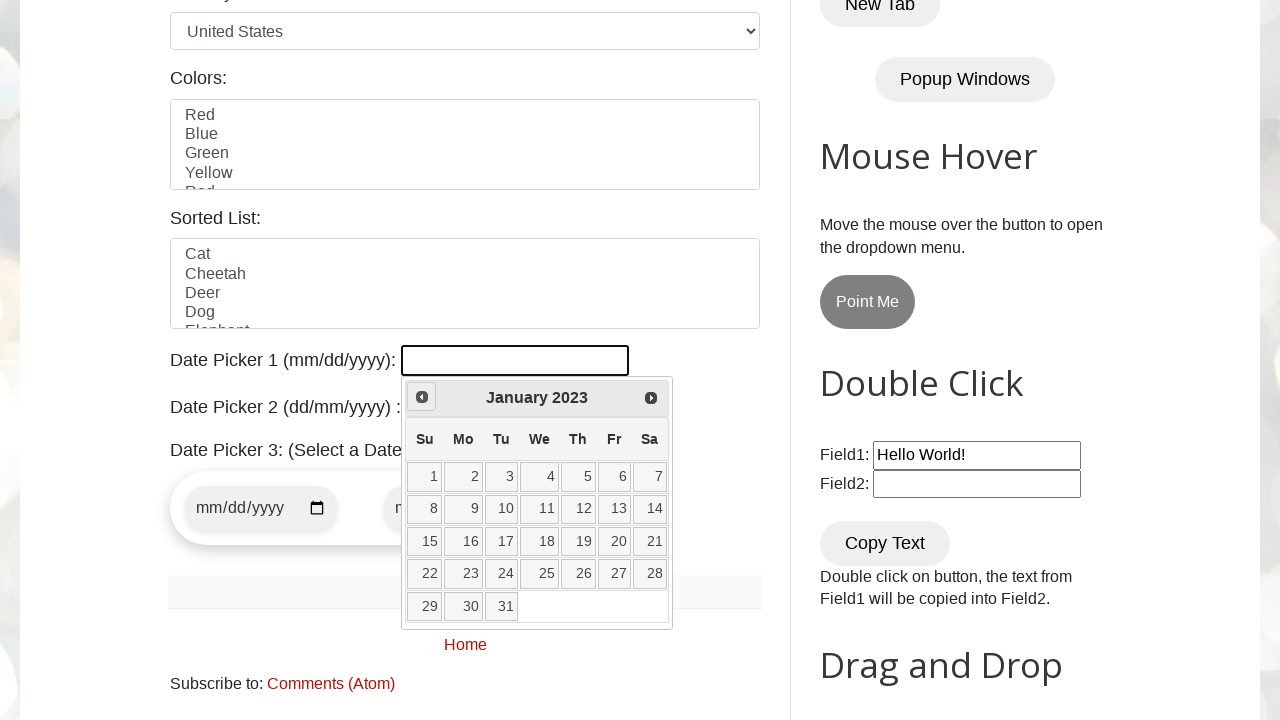

Clicked previous month button to navigate backwards at (422, 397) on xpath=//a[@title="Prev"]
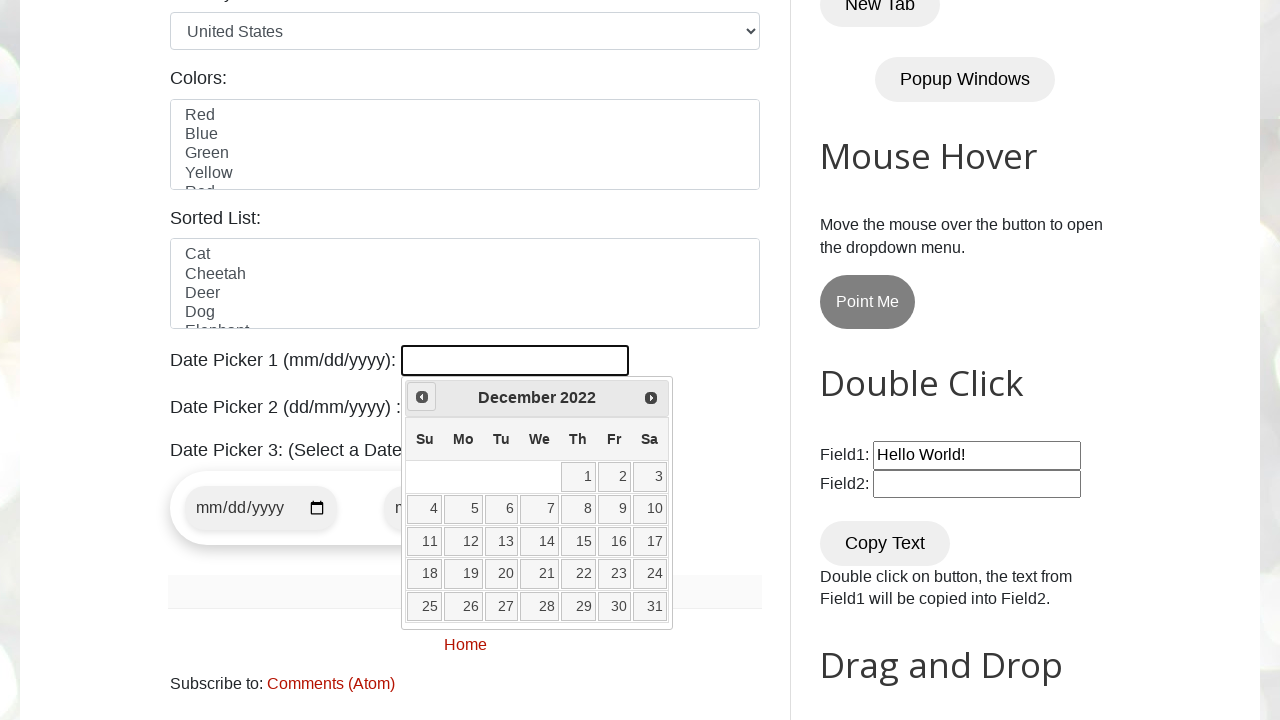

Retrieved current year from datepicker
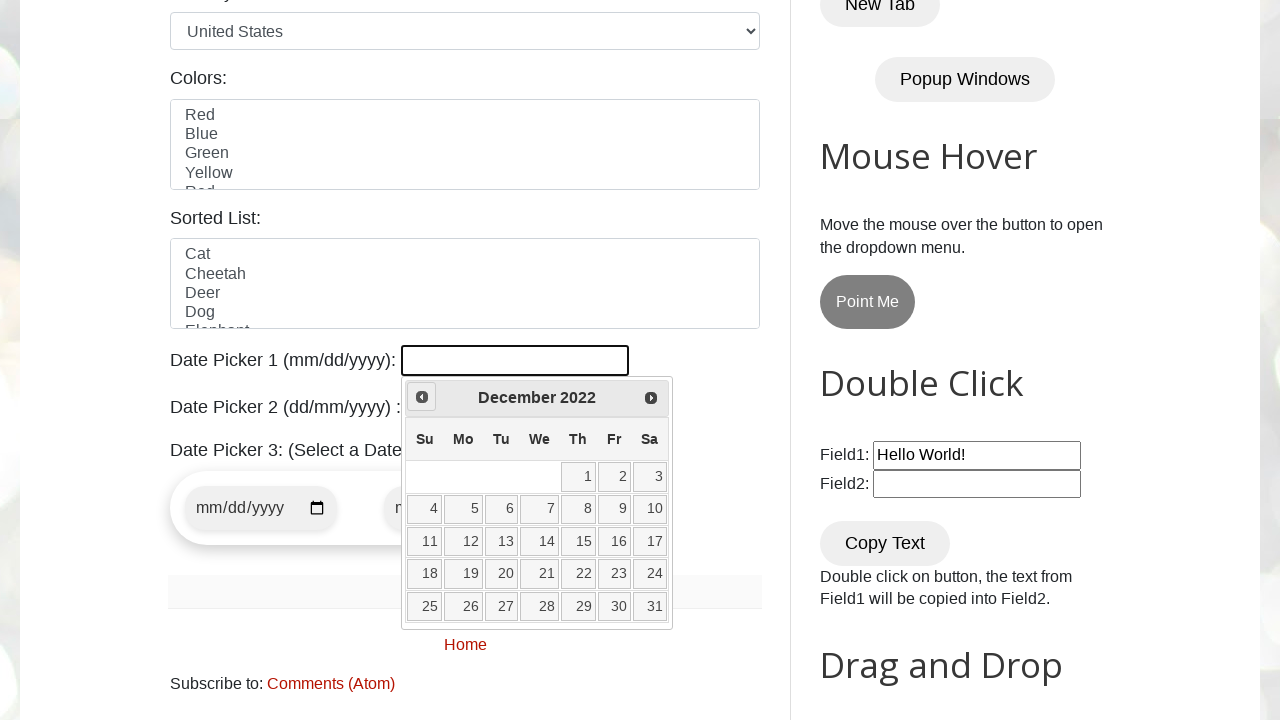

Retrieved current month from datepicker
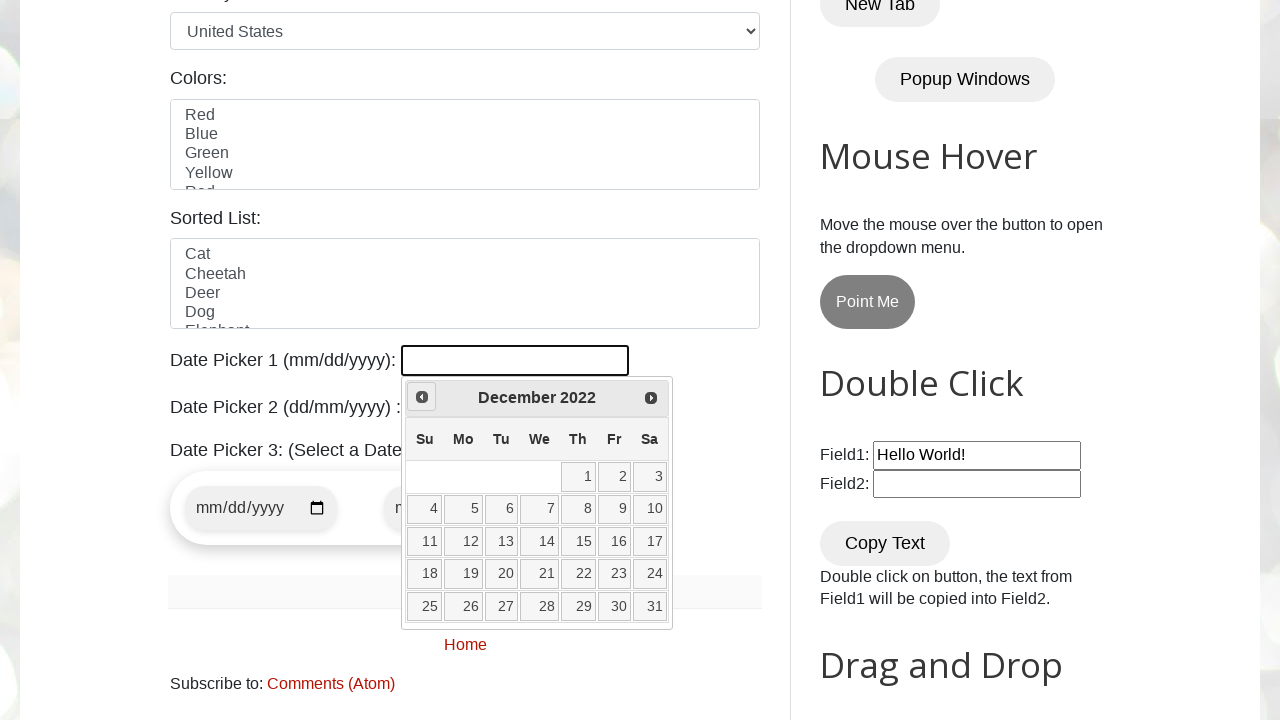

Clicked previous month button to navigate backwards at (422, 397) on xpath=//a[@title="Prev"]
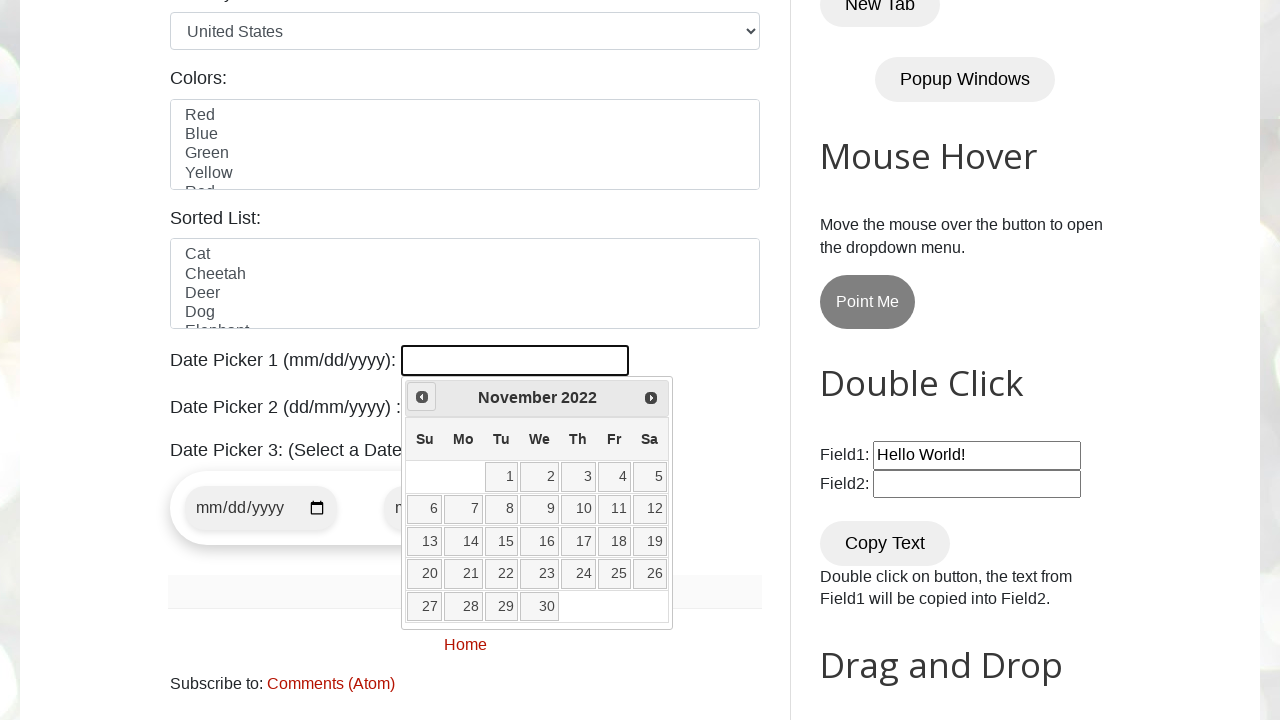

Retrieved current year from datepicker
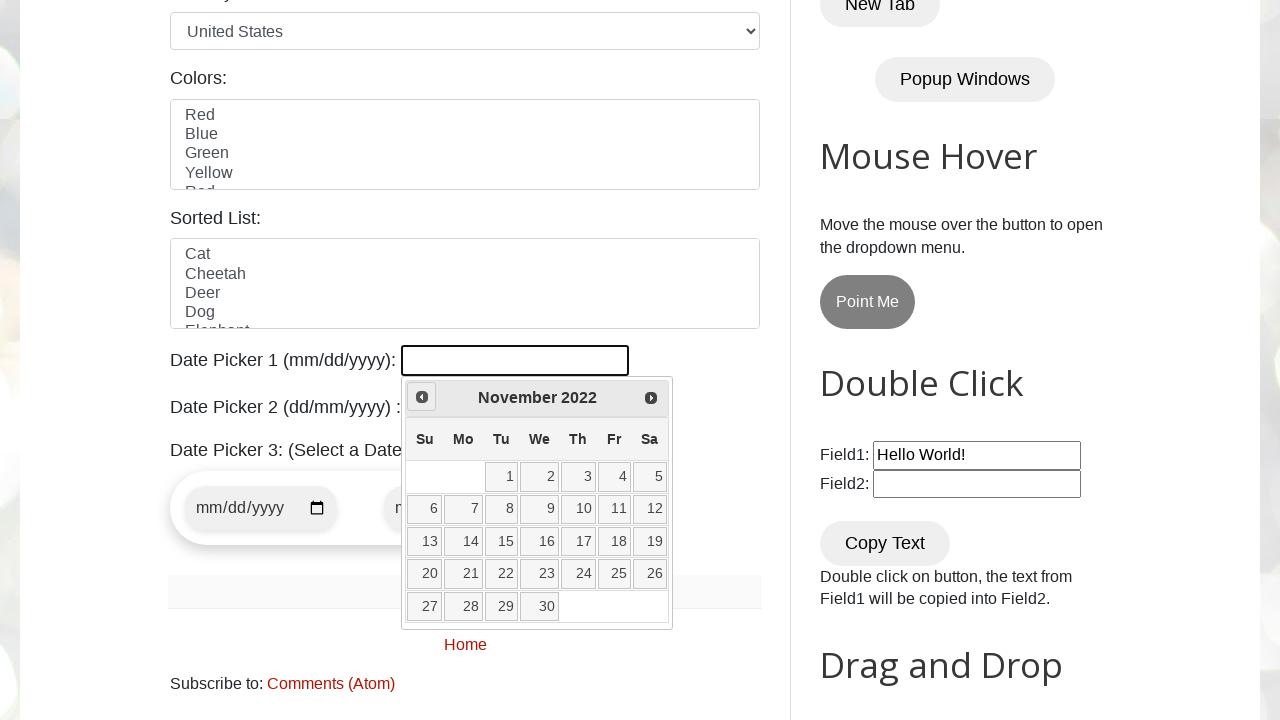

Retrieved current month from datepicker
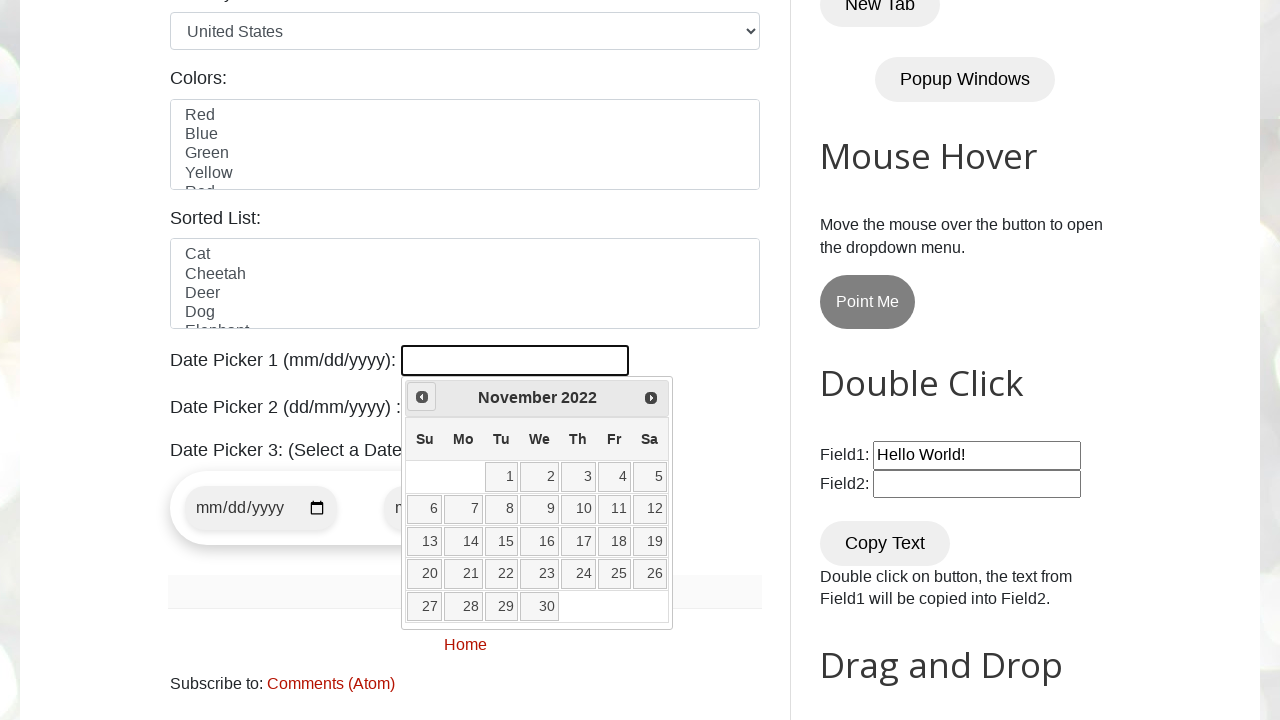

Clicked previous month button to navigate backwards at (422, 397) on xpath=//a[@title="Prev"]
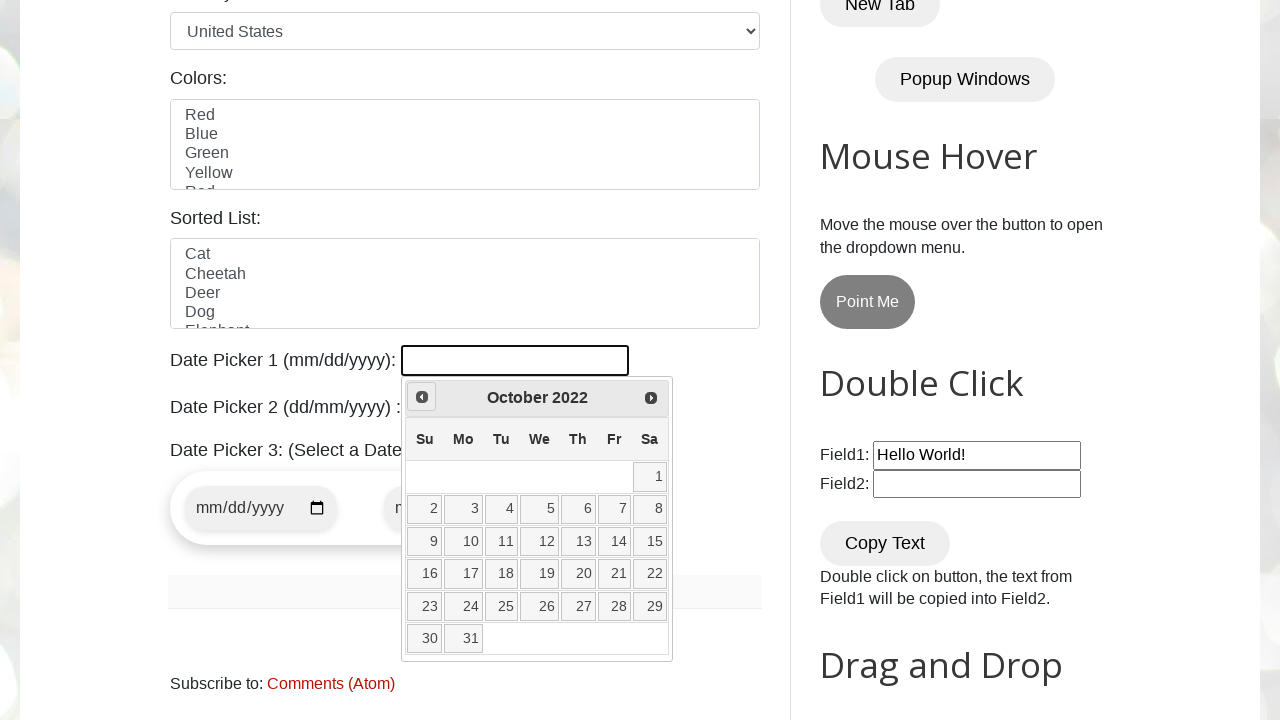

Retrieved current year from datepicker
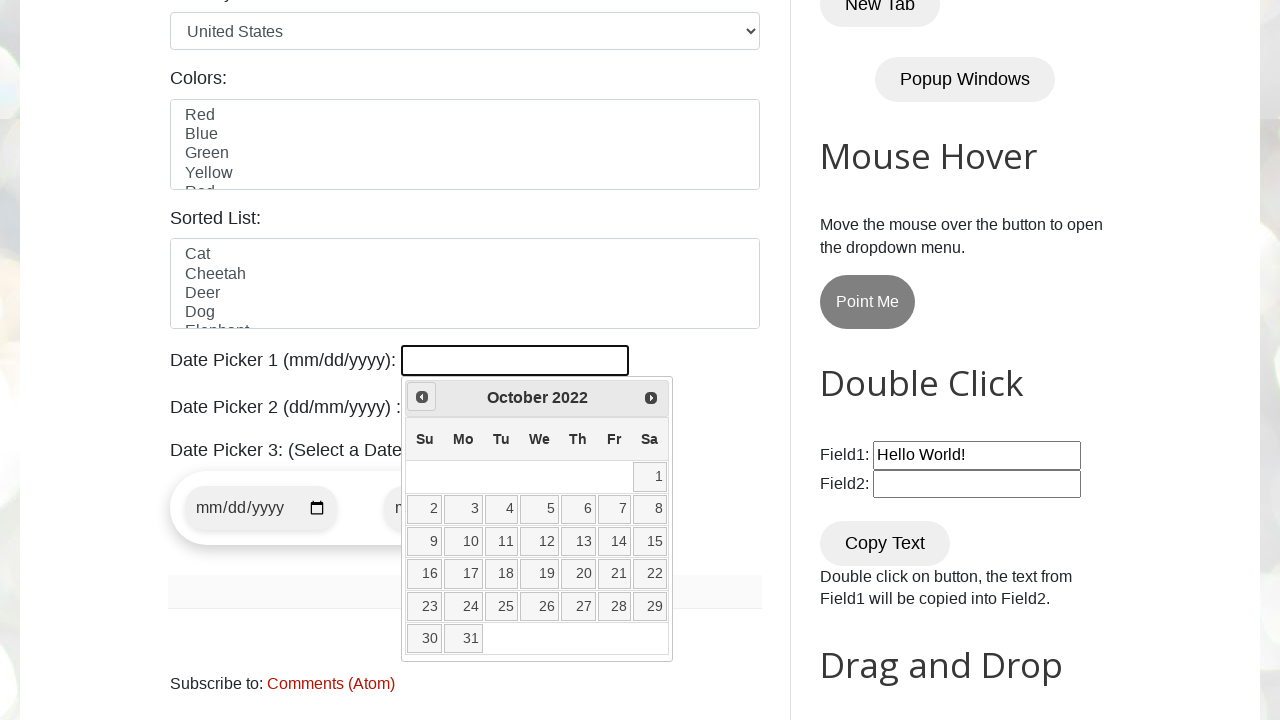

Retrieved current month from datepicker
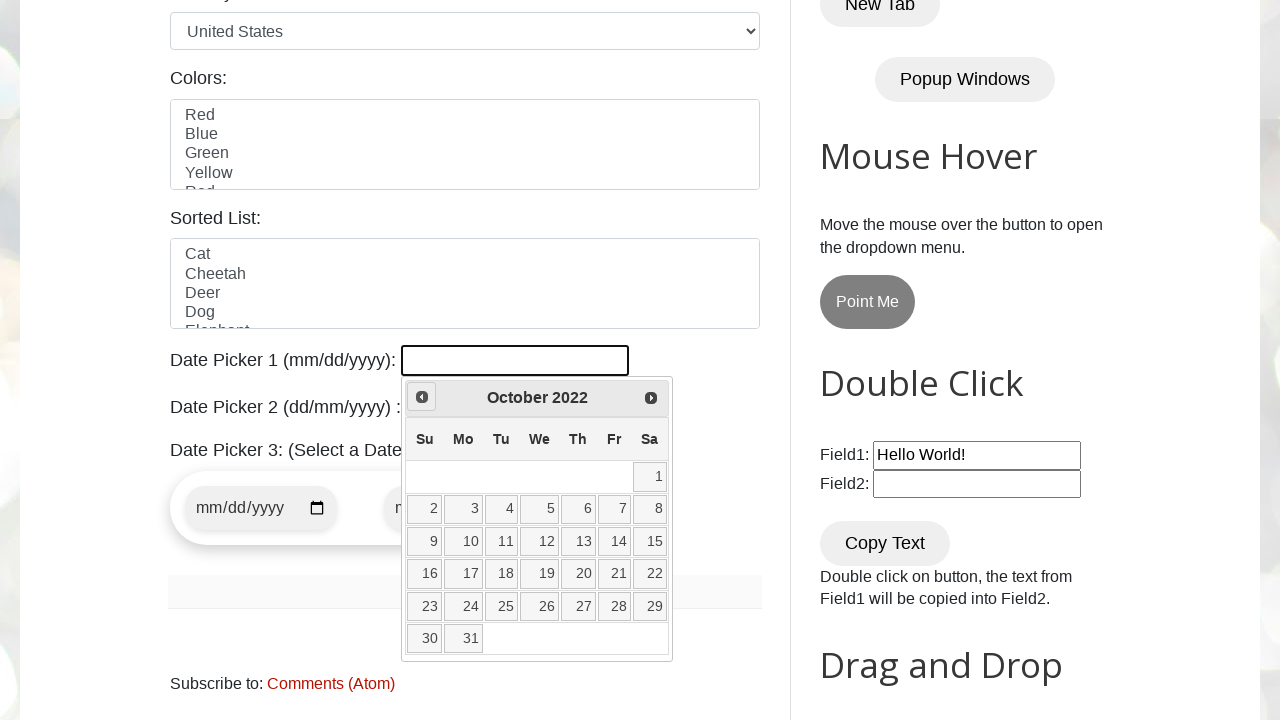

Clicked previous month button to navigate backwards at (422, 397) on xpath=//a[@title="Prev"]
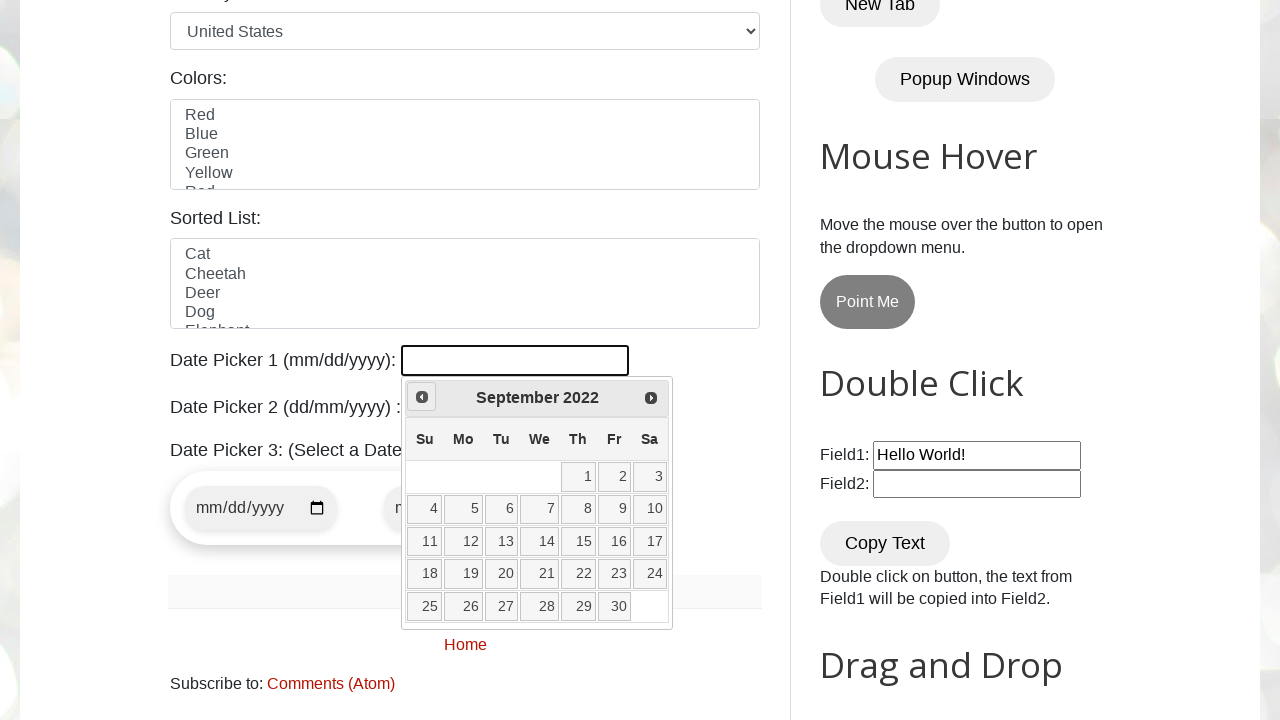

Retrieved current year from datepicker
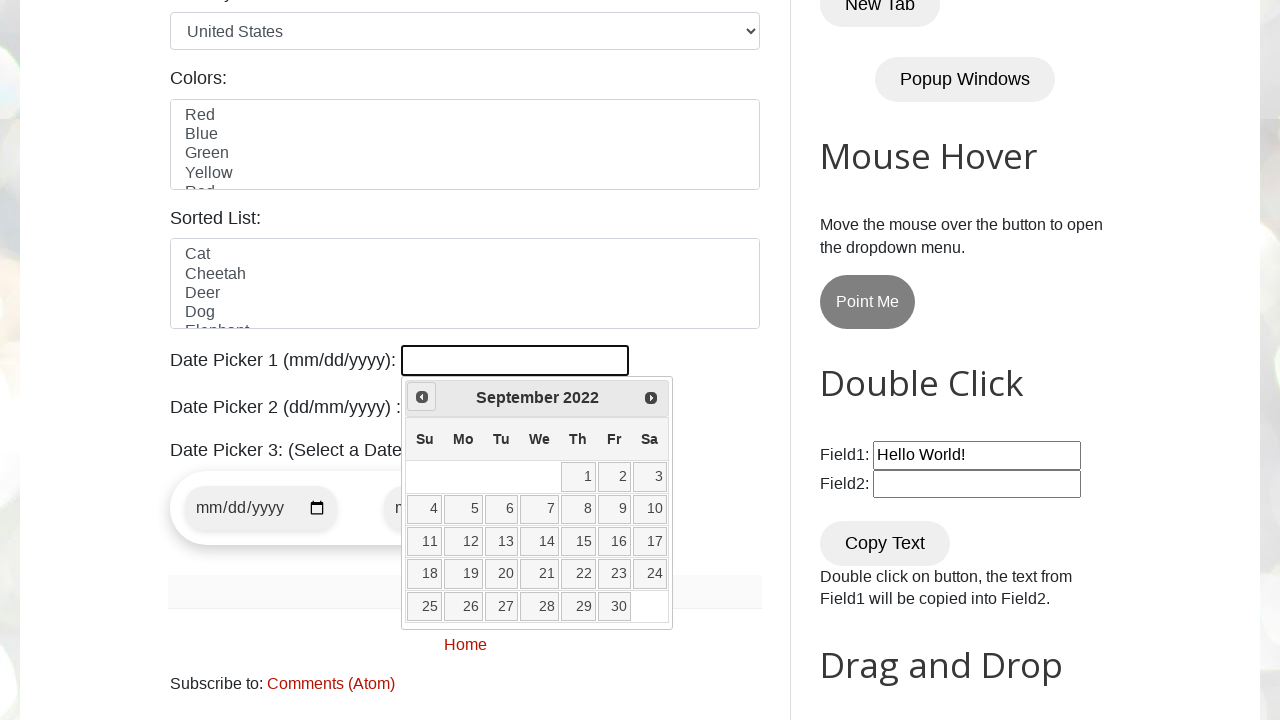

Retrieved current month from datepicker
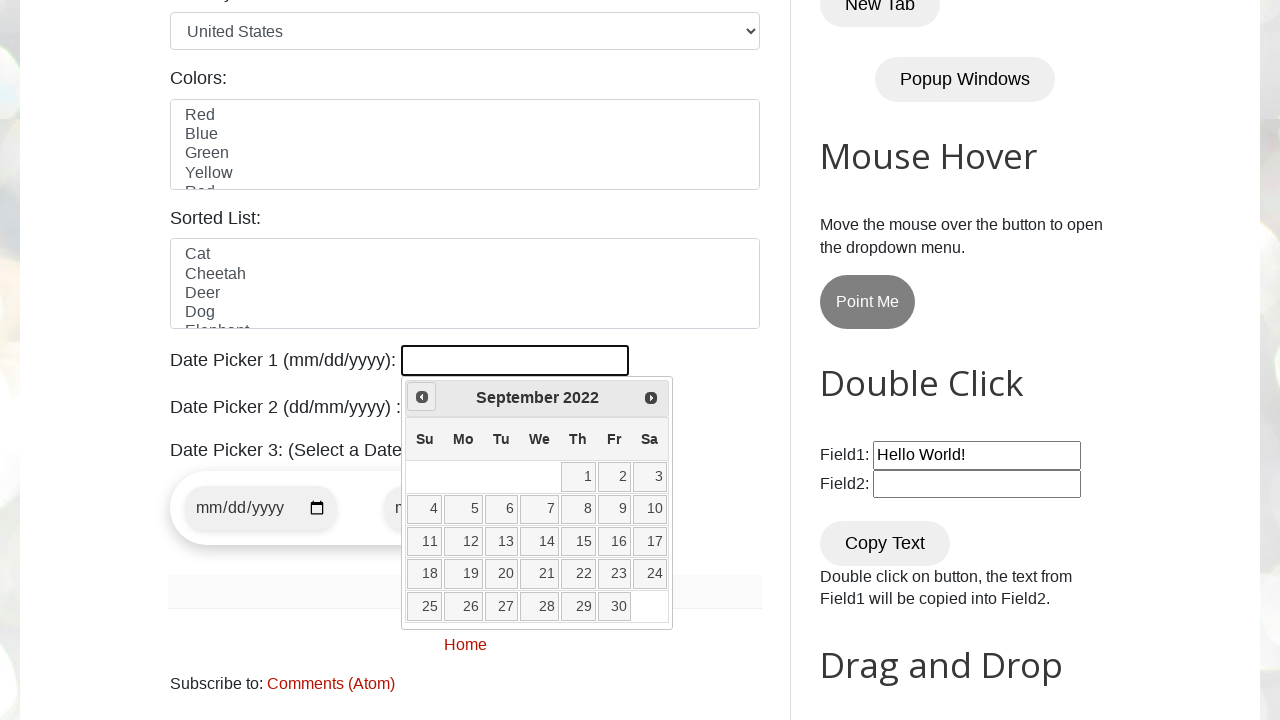

Clicked previous month button to navigate backwards at (422, 397) on xpath=//a[@title="Prev"]
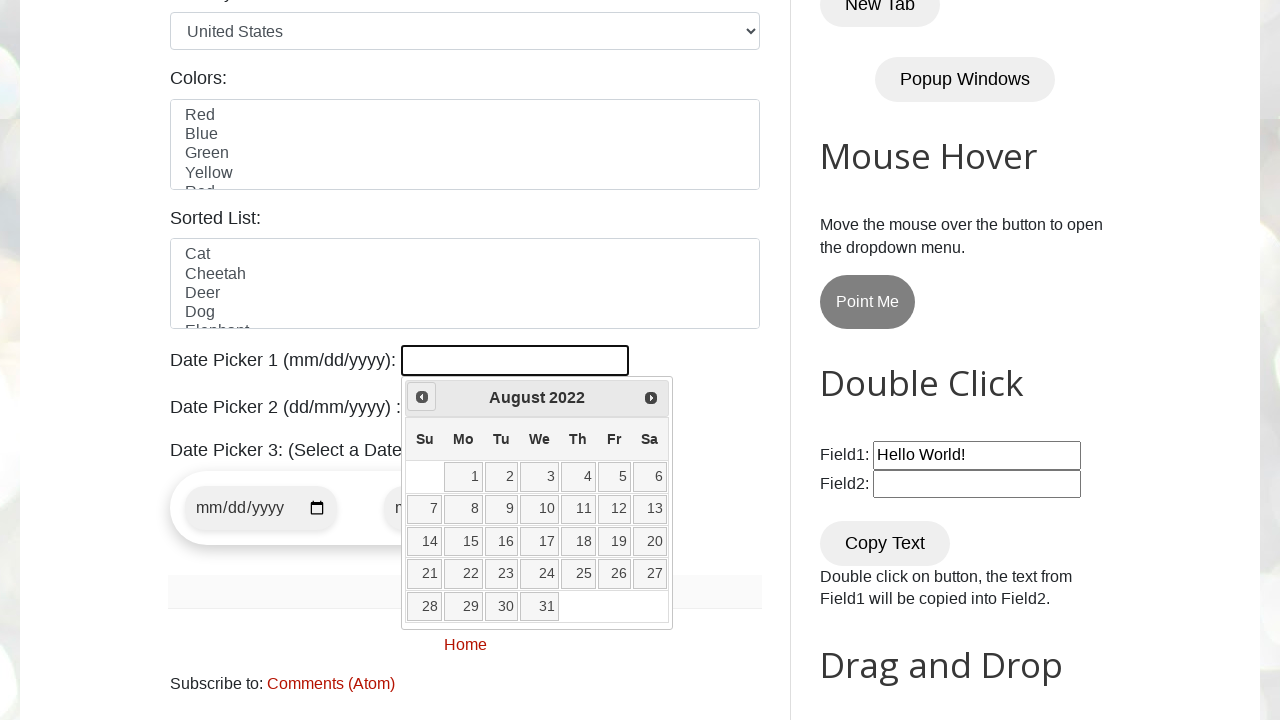

Retrieved current year from datepicker
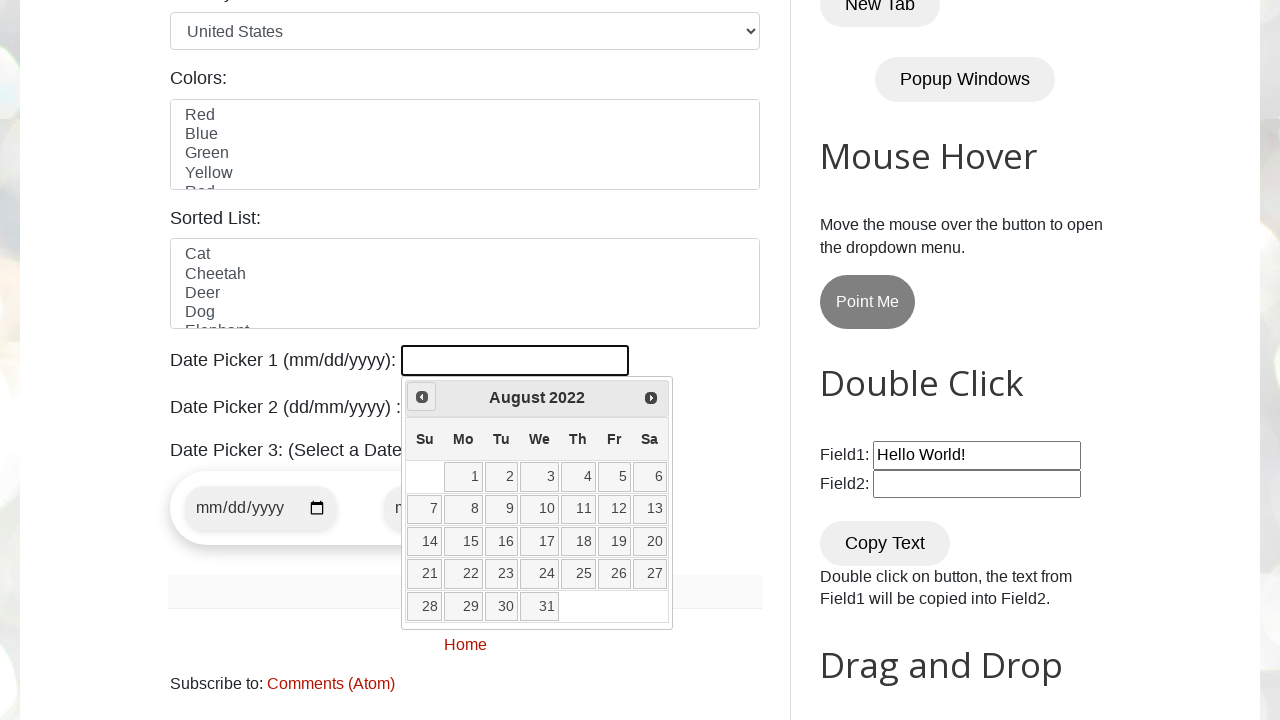

Retrieved current month from datepicker
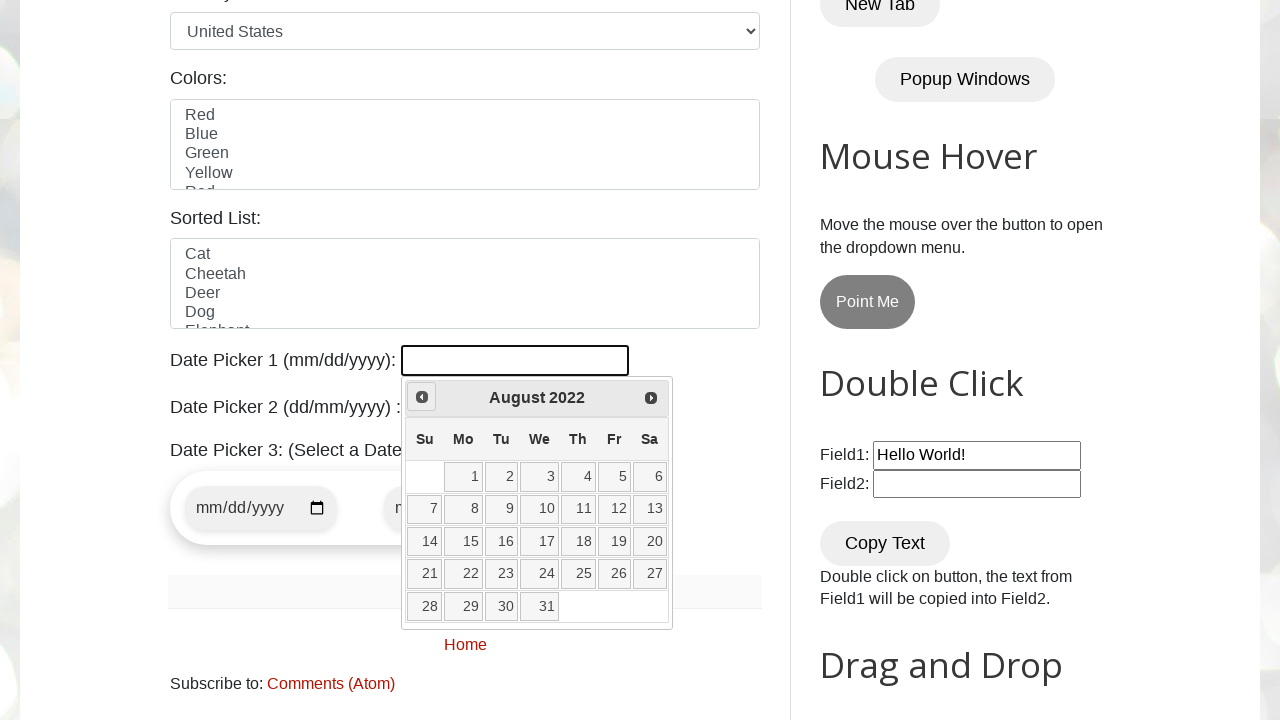

Clicked previous month button to navigate backwards at (422, 397) on xpath=//a[@title="Prev"]
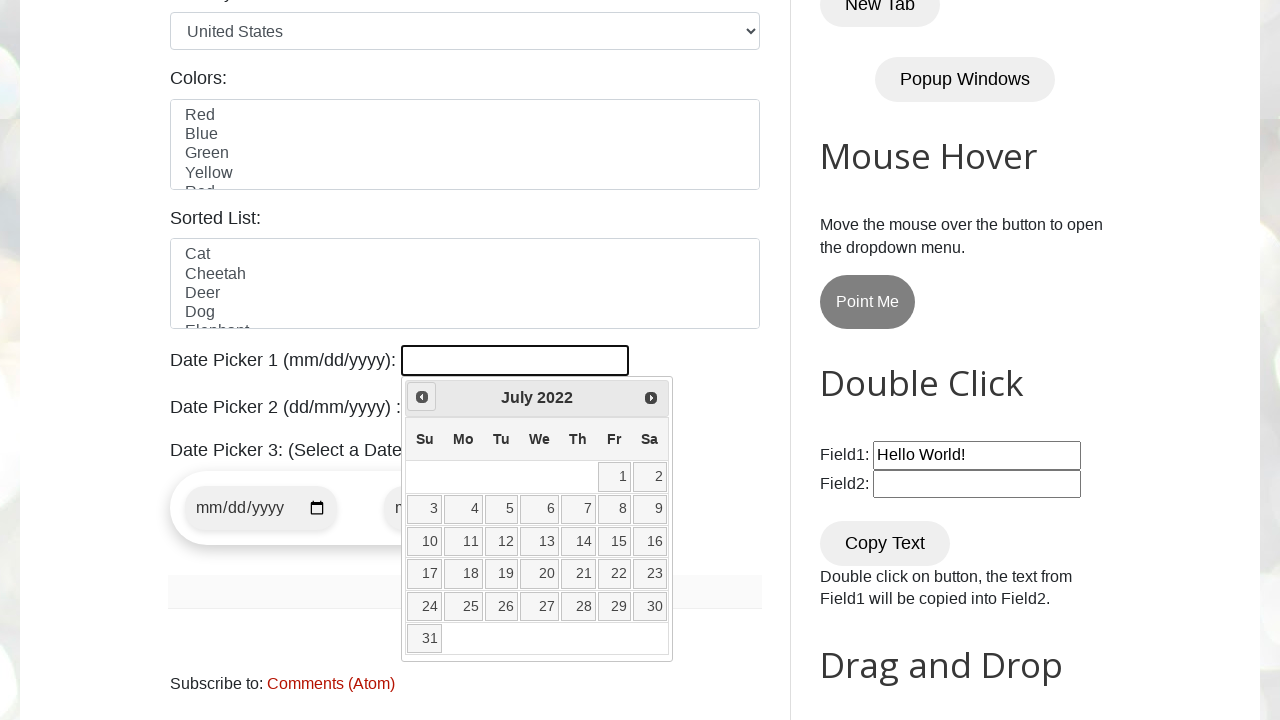

Retrieved current year from datepicker
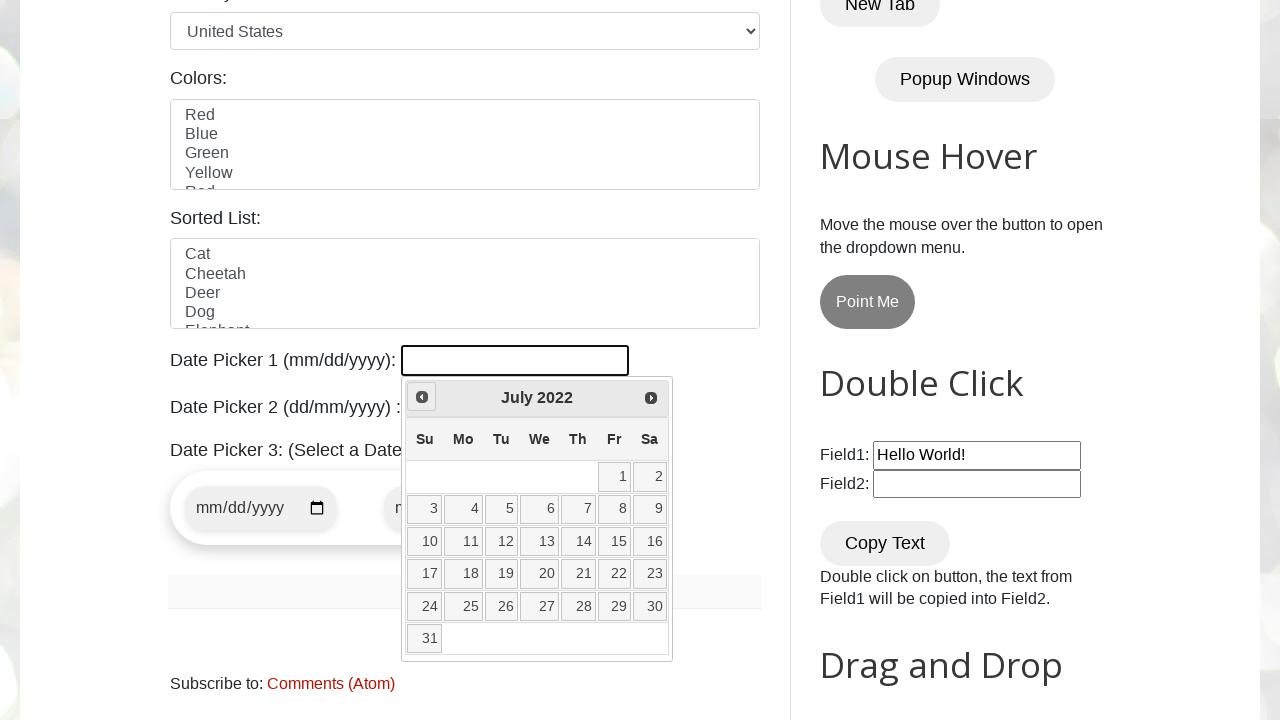

Retrieved current month from datepicker
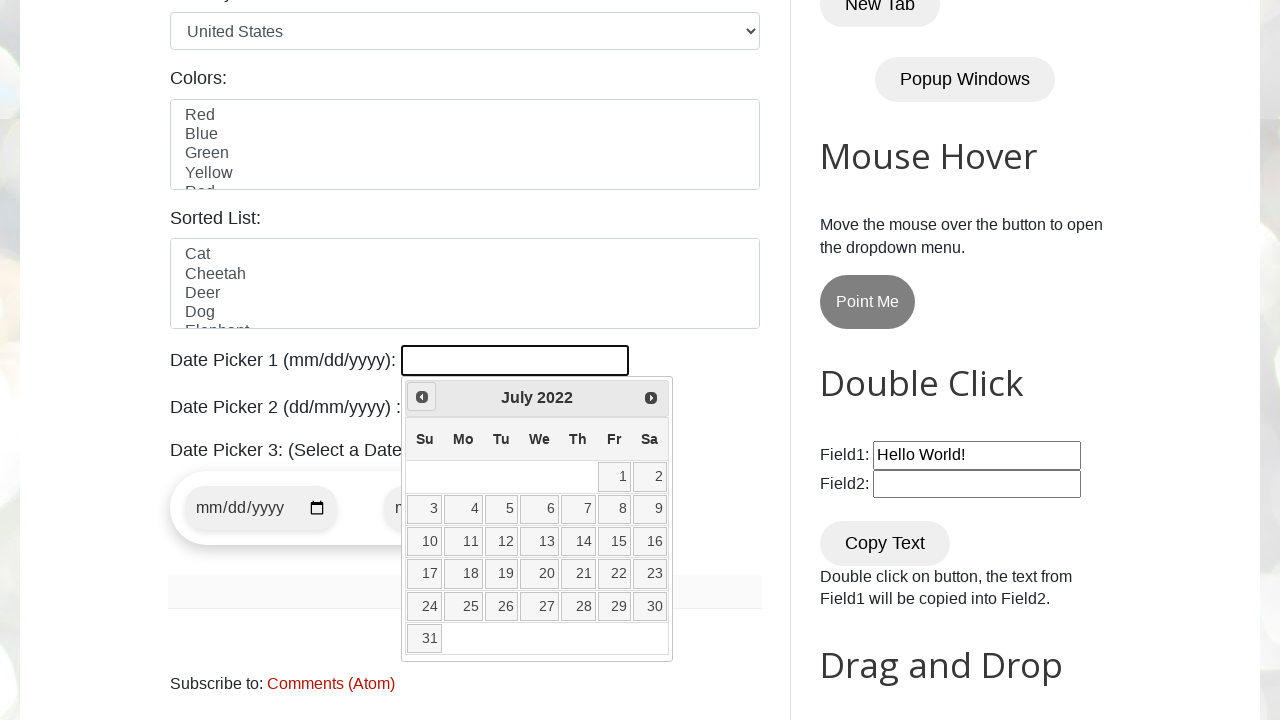

Reached target month/year: July 2022
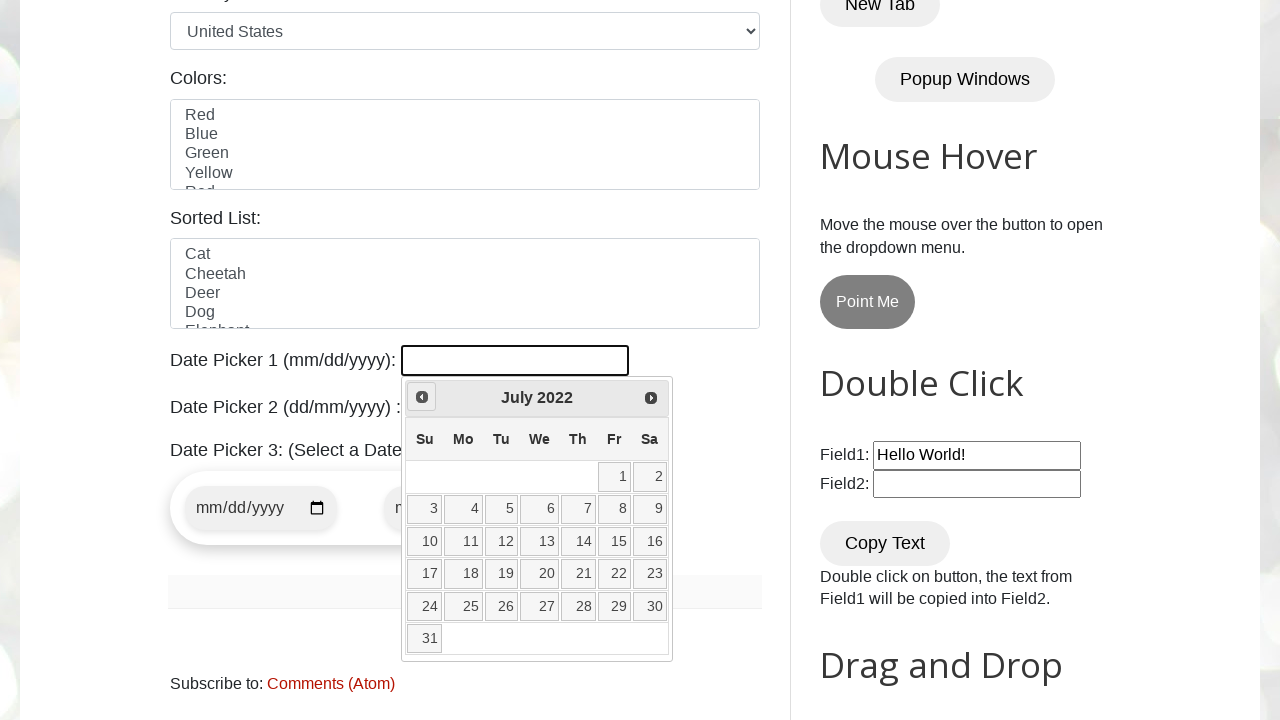

Clicked on date 21 in the datepicker calendar at (578, 574) on //table[@class="ui-datepicker-calendar"]//td//a[text()="21"]
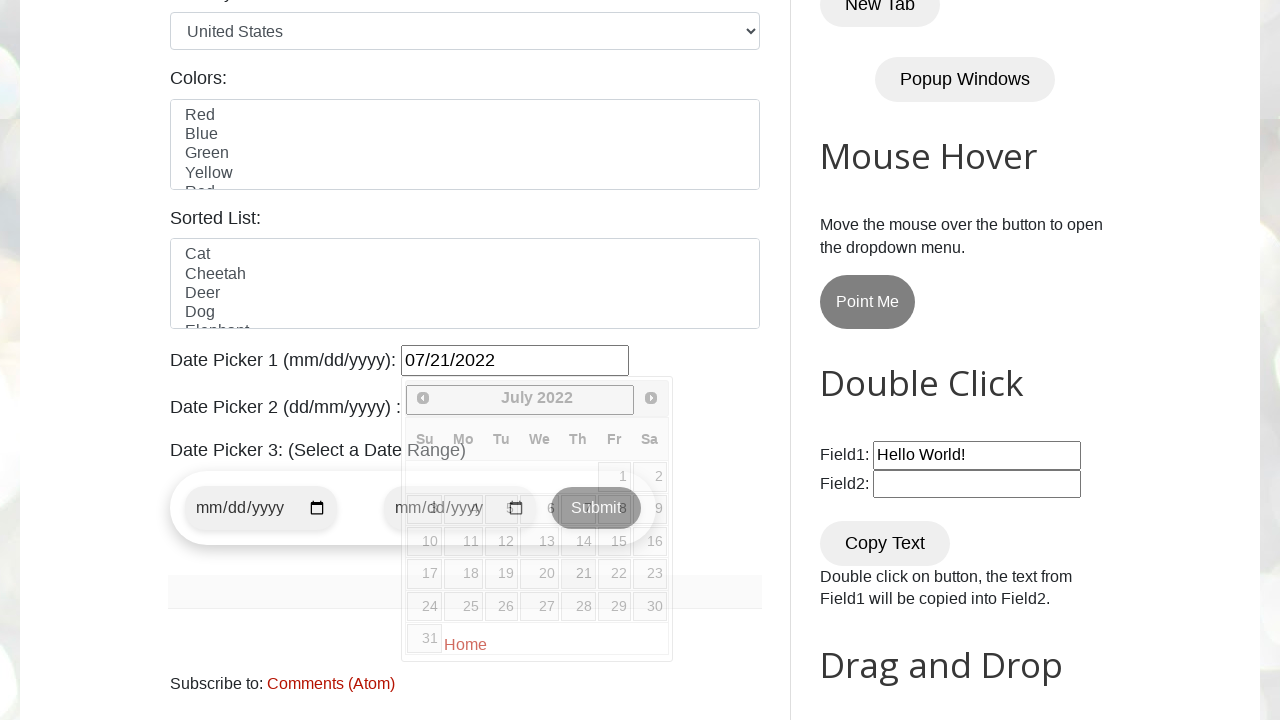

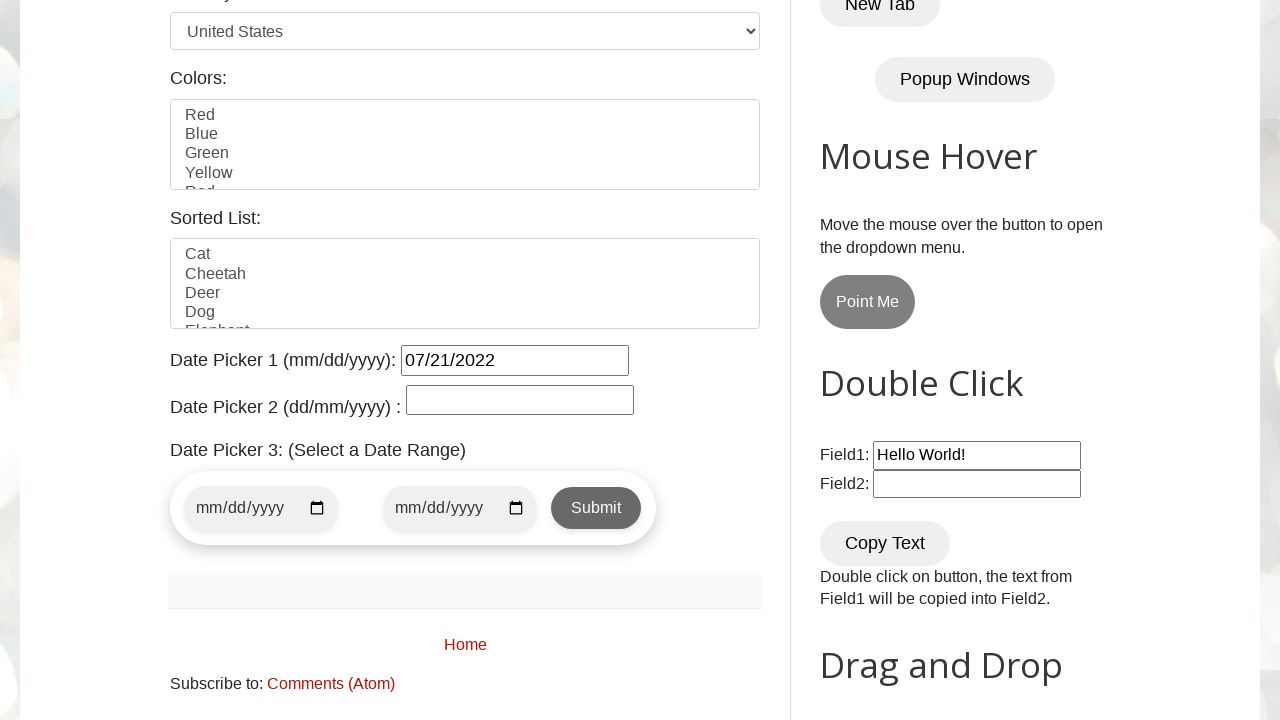